Tests dynamic element addition and removal by clicking "Add Element" button 100 times and then deleting a specified number of elements

Starting URL: http://the-internet.herokuapp.com/add_remove_elements/

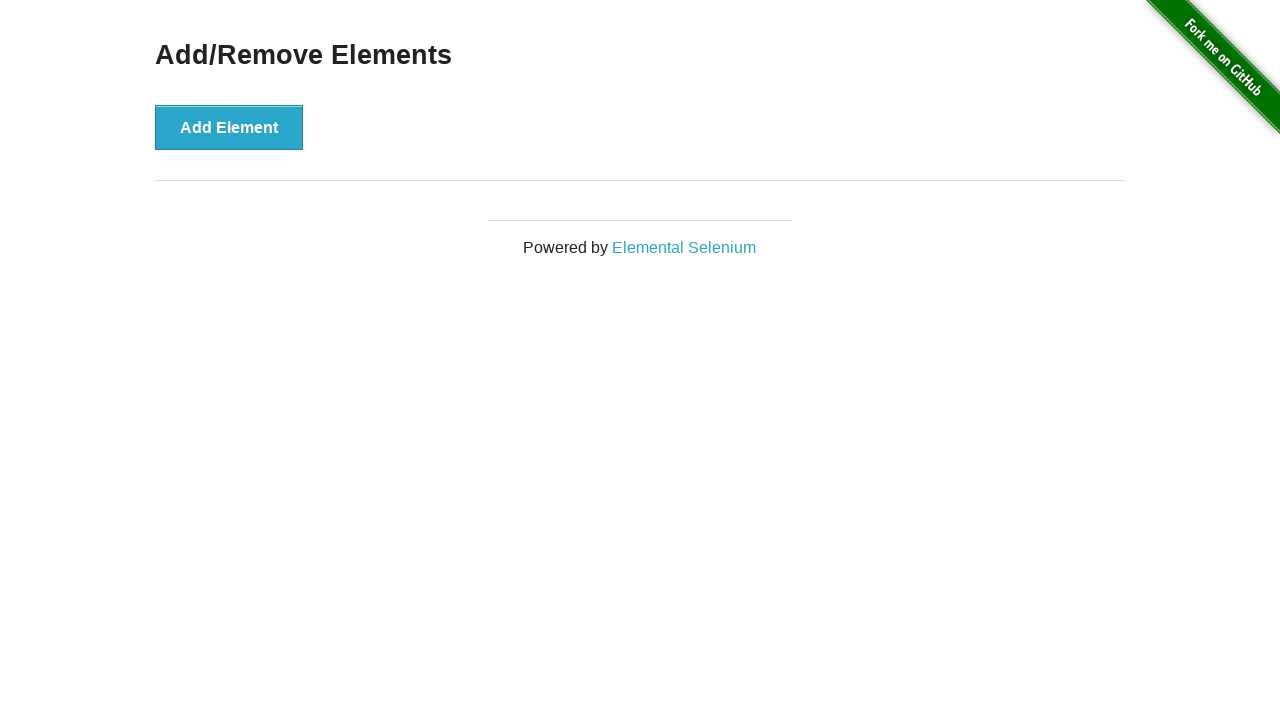

Navigated to add/remove elements page
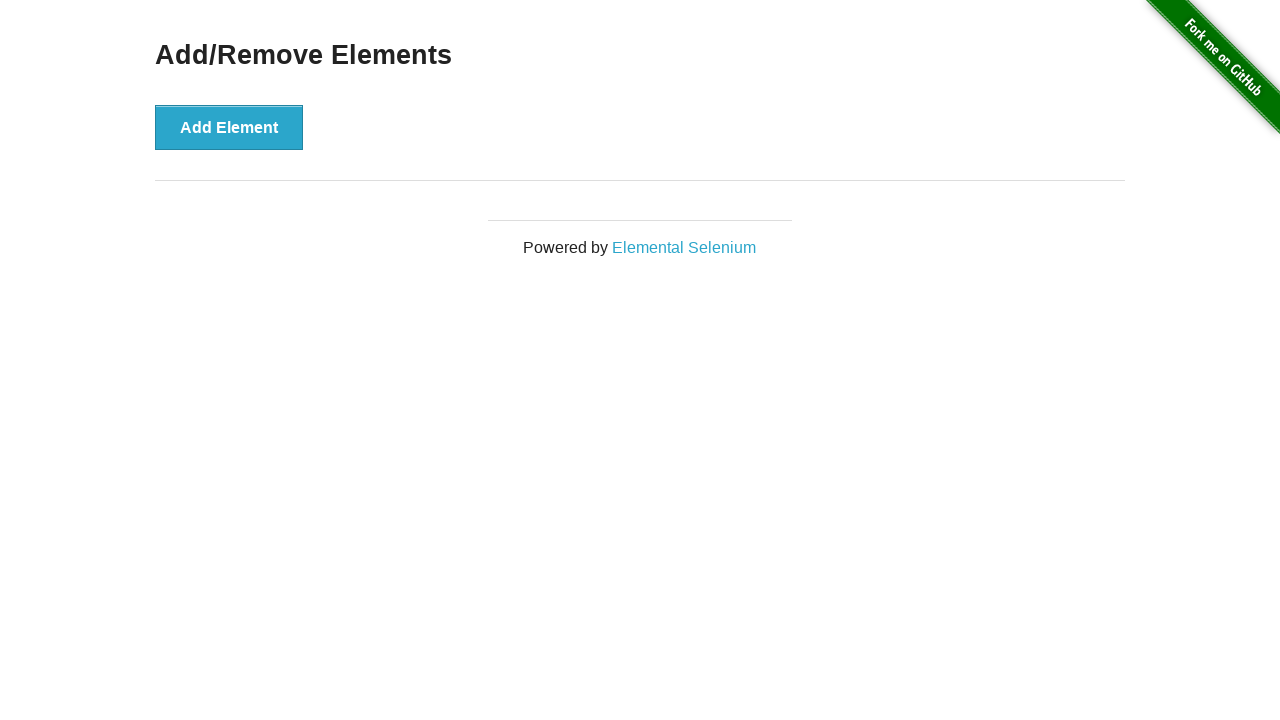

Clicked 'Add Element' button (iteration 1/100) at (229, 127) on button:has-text('Add Element')
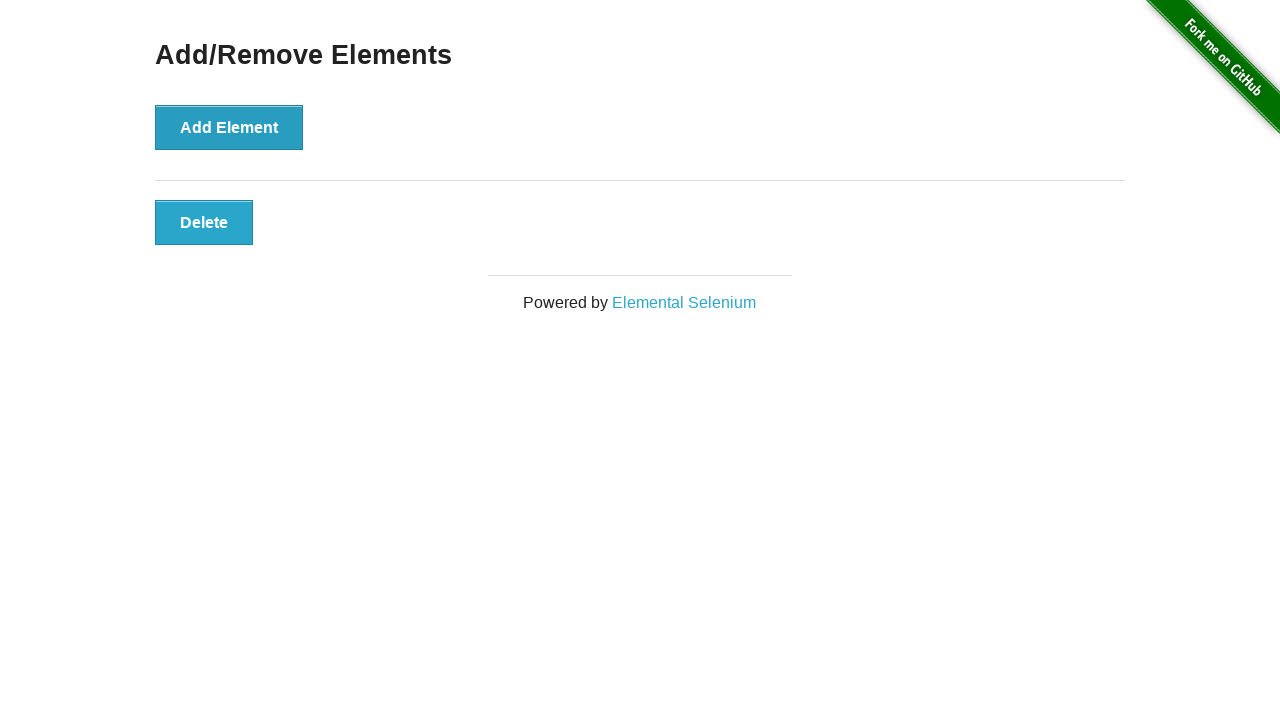

Clicked 'Add Element' button (iteration 2/100) at (229, 127) on button:has-text('Add Element')
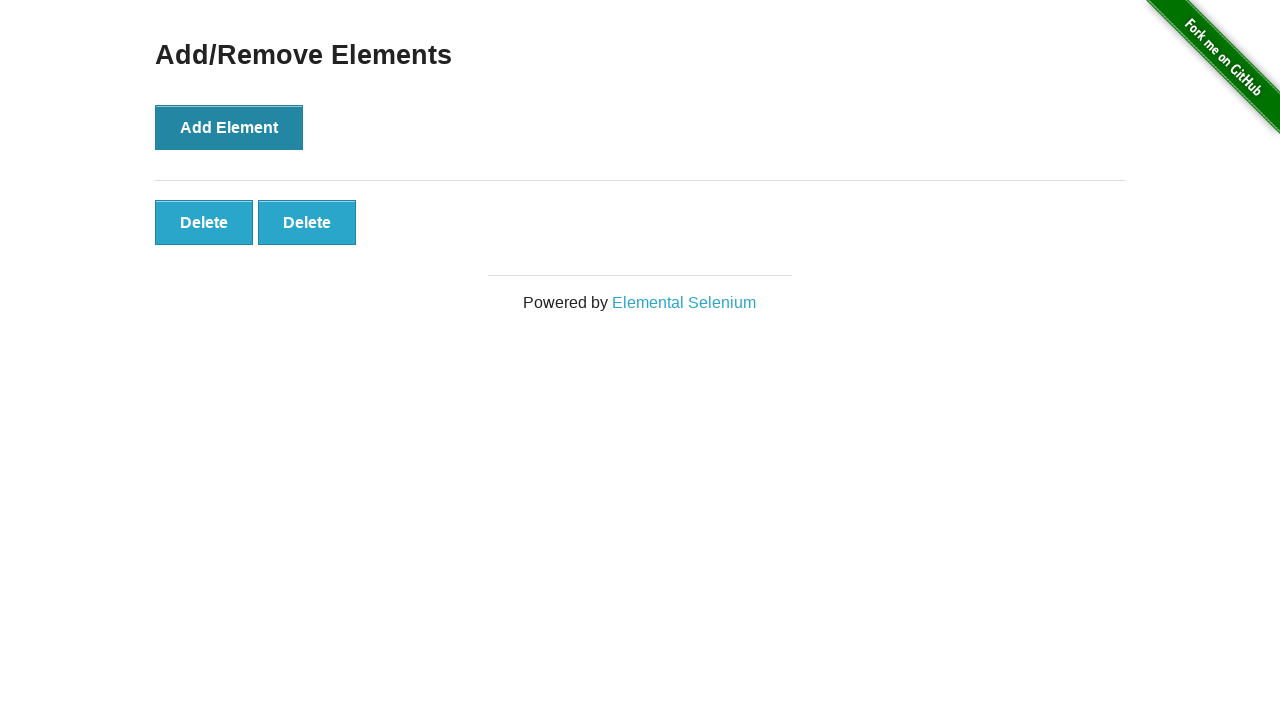

Clicked 'Add Element' button (iteration 3/100) at (229, 127) on button:has-text('Add Element')
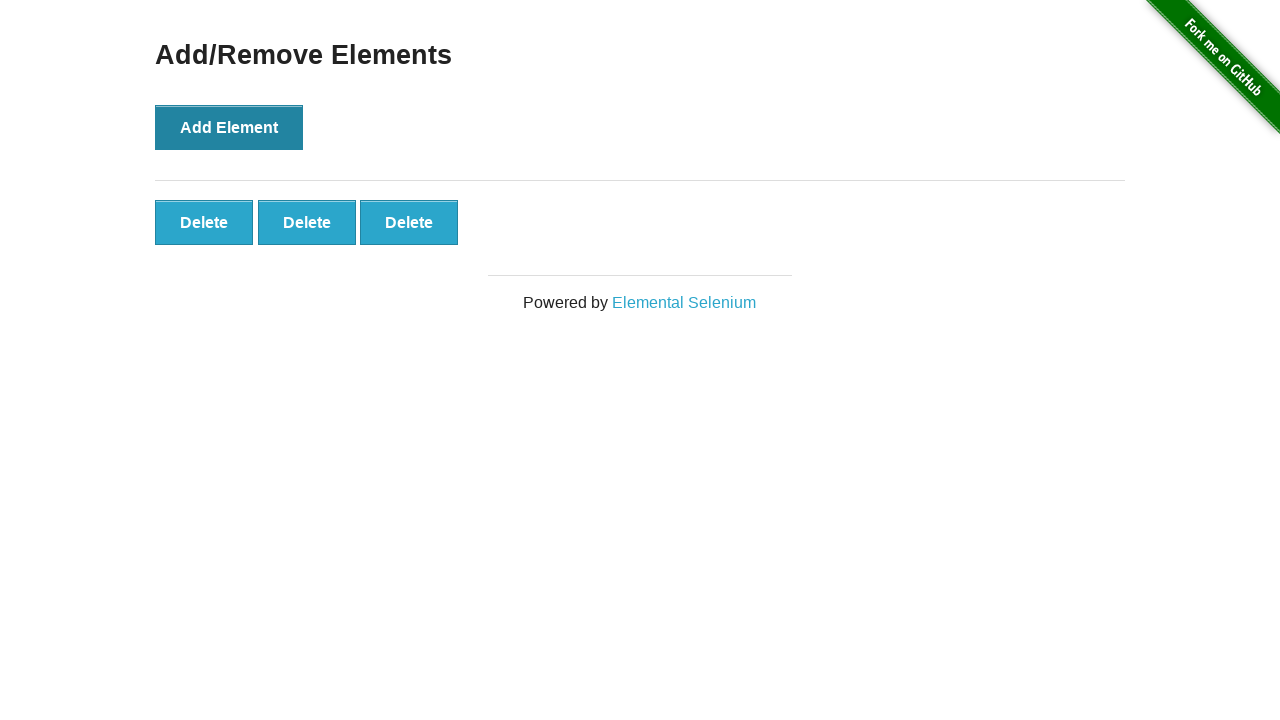

Clicked 'Add Element' button (iteration 4/100) at (229, 127) on button:has-text('Add Element')
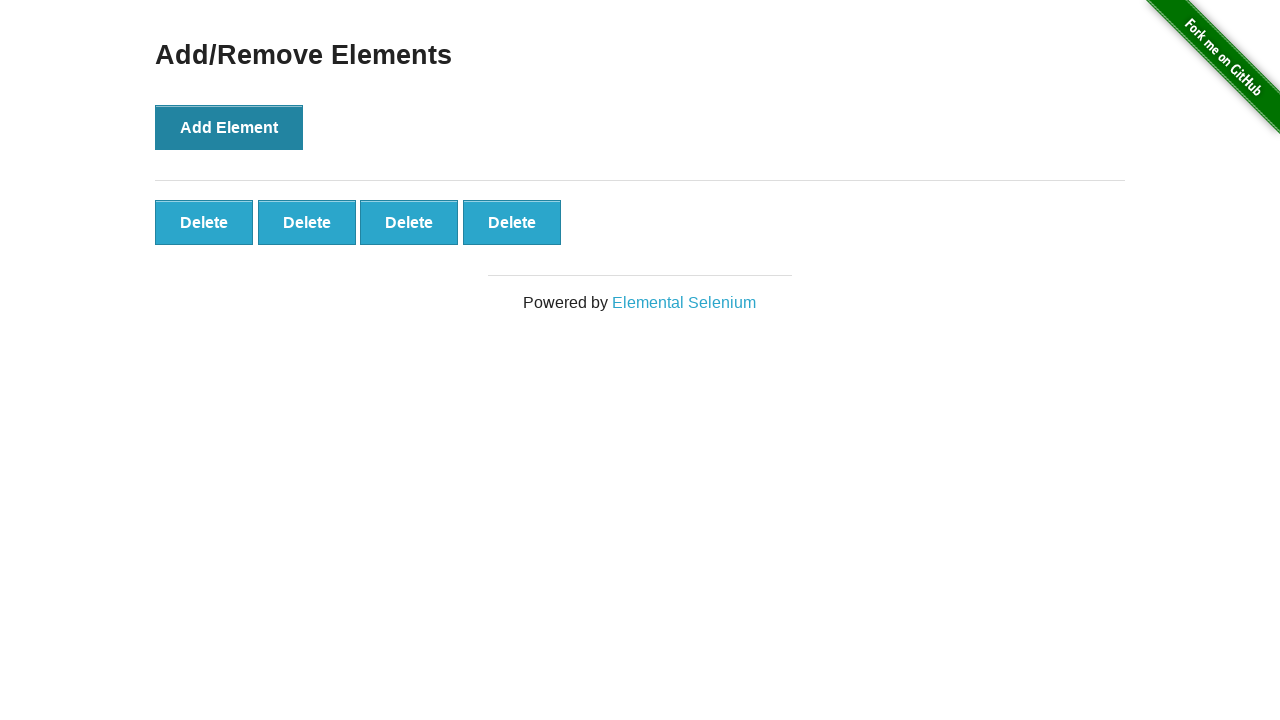

Clicked 'Add Element' button (iteration 5/100) at (229, 127) on button:has-text('Add Element')
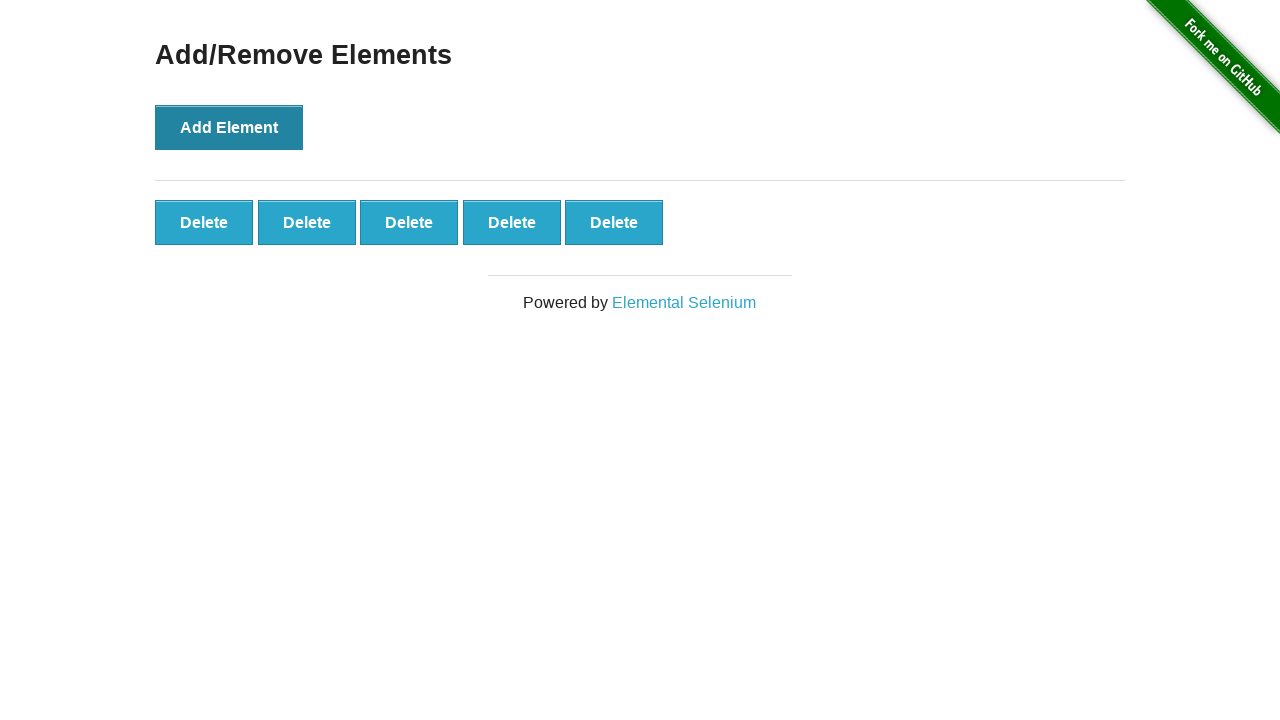

Clicked 'Add Element' button (iteration 6/100) at (229, 127) on button:has-text('Add Element')
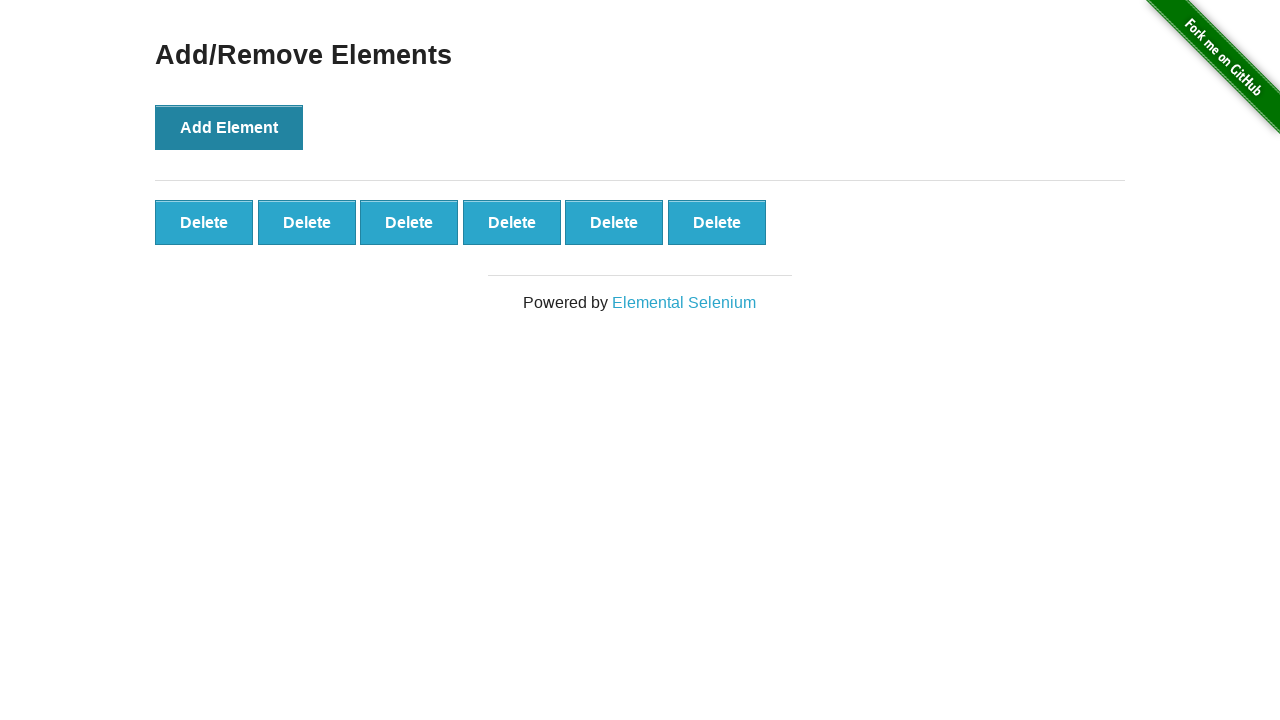

Clicked 'Add Element' button (iteration 7/100) at (229, 127) on button:has-text('Add Element')
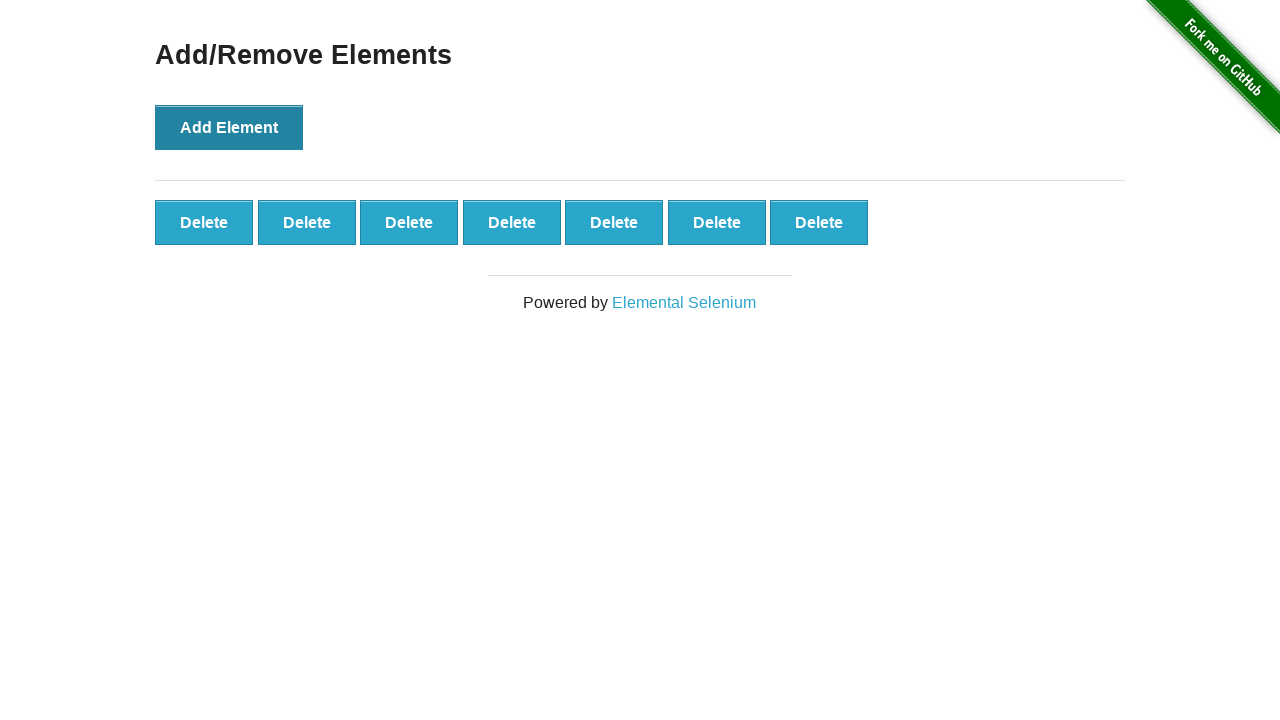

Clicked 'Add Element' button (iteration 8/100) at (229, 127) on button:has-text('Add Element')
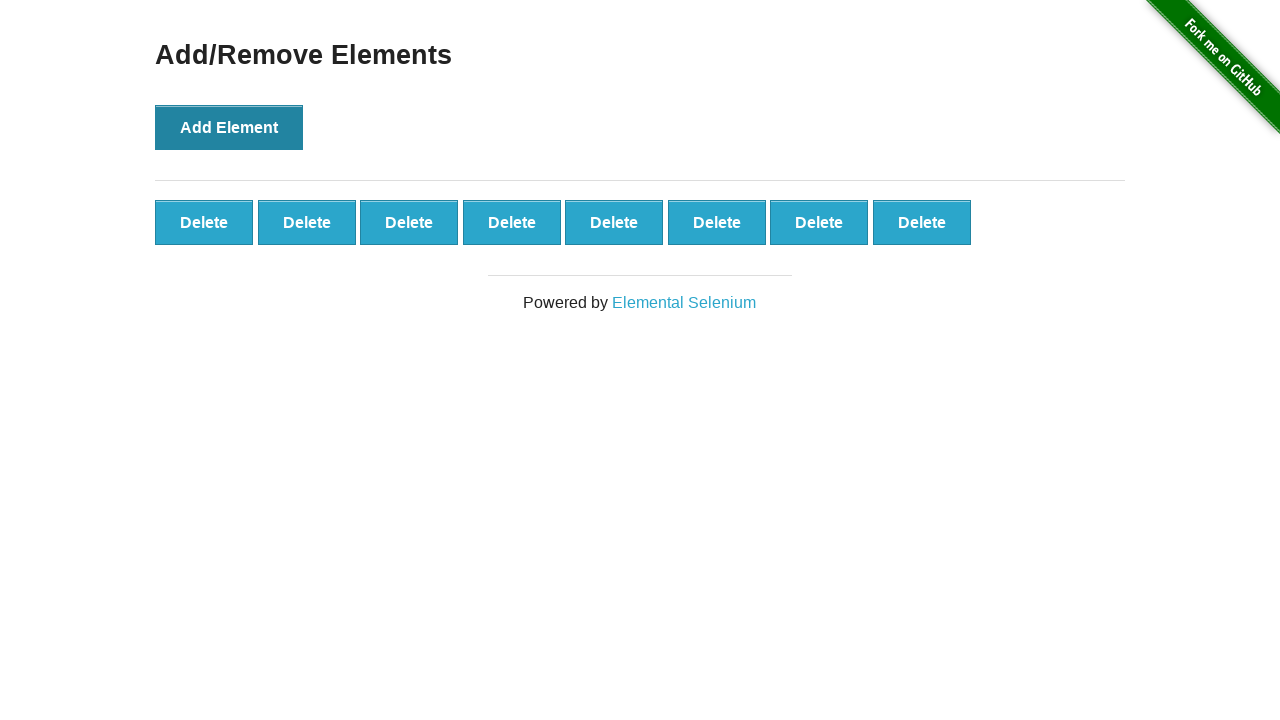

Clicked 'Add Element' button (iteration 9/100) at (229, 127) on button:has-text('Add Element')
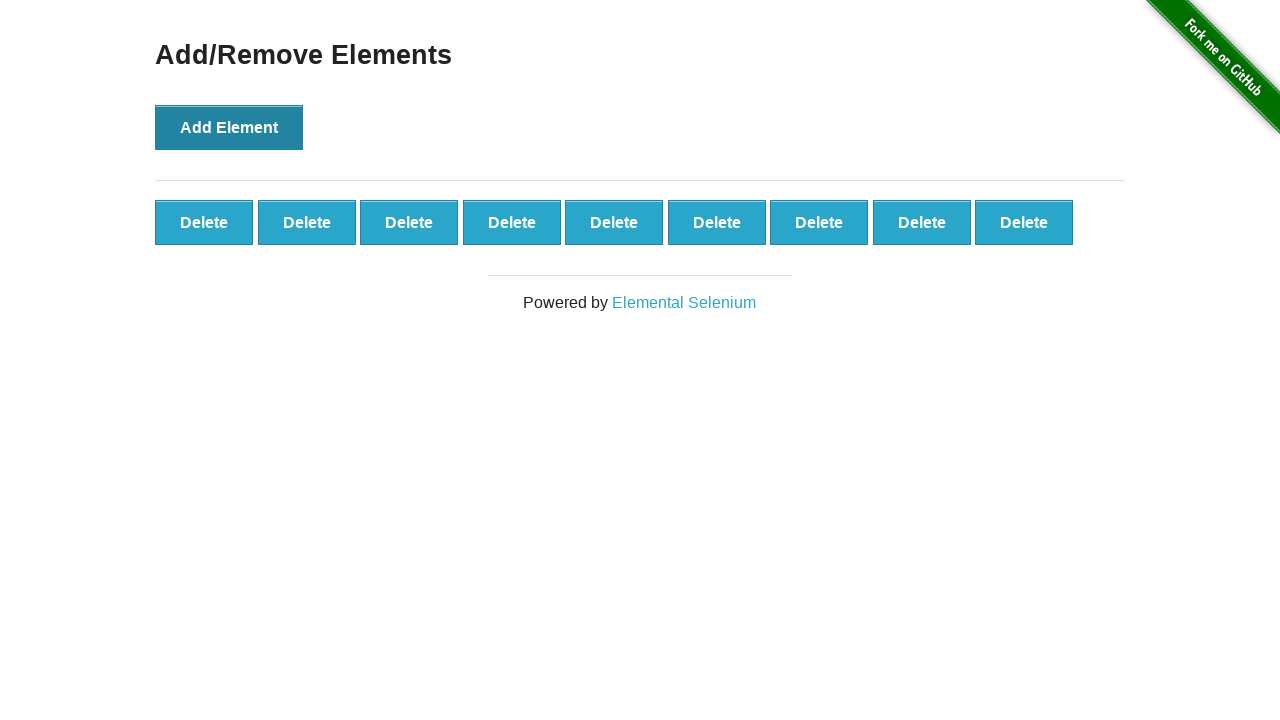

Clicked 'Add Element' button (iteration 10/100) at (229, 127) on button:has-text('Add Element')
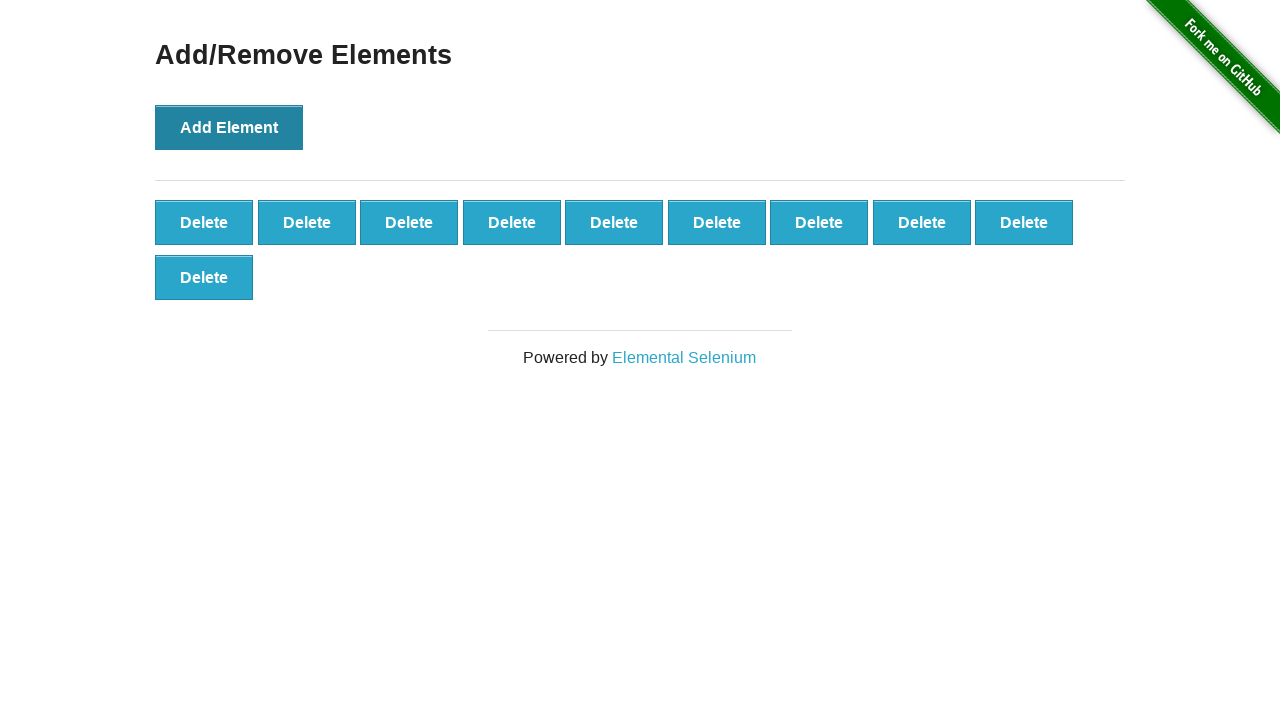

Clicked 'Add Element' button (iteration 11/100) at (229, 127) on button:has-text('Add Element')
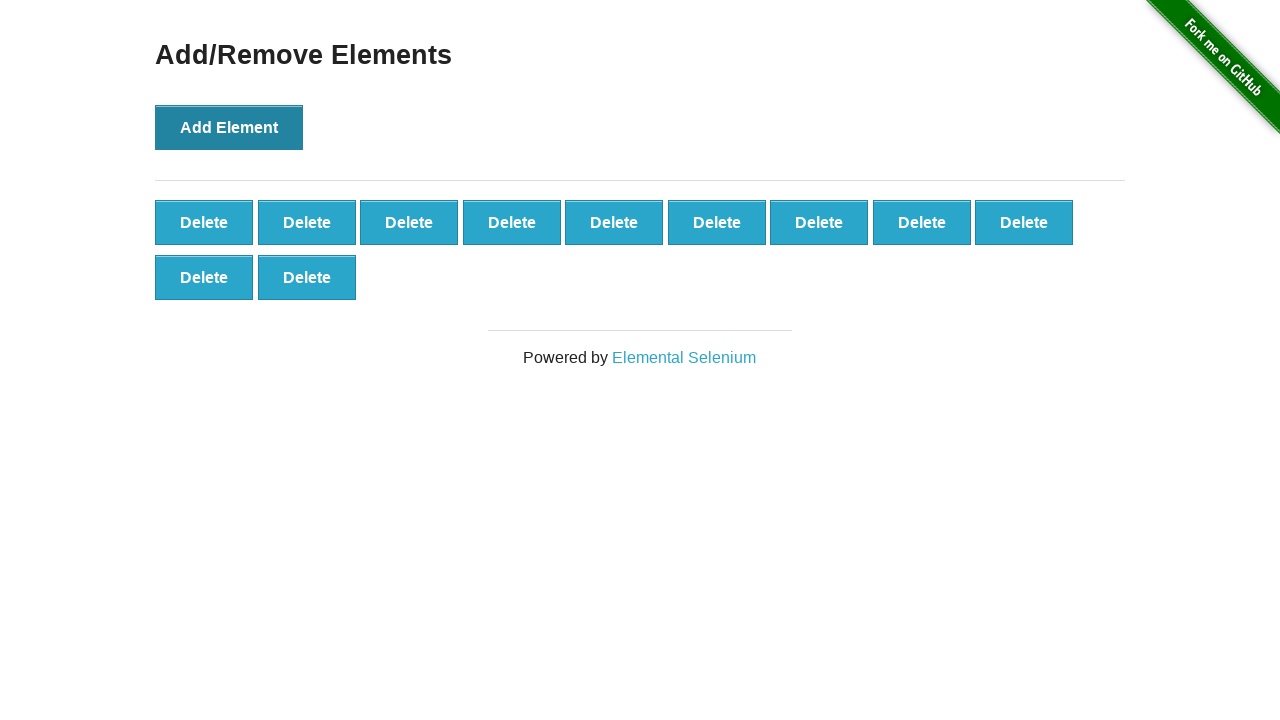

Clicked 'Add Element' button (iteration 12/100) at (229, 127) on button:has-text('Add Element')
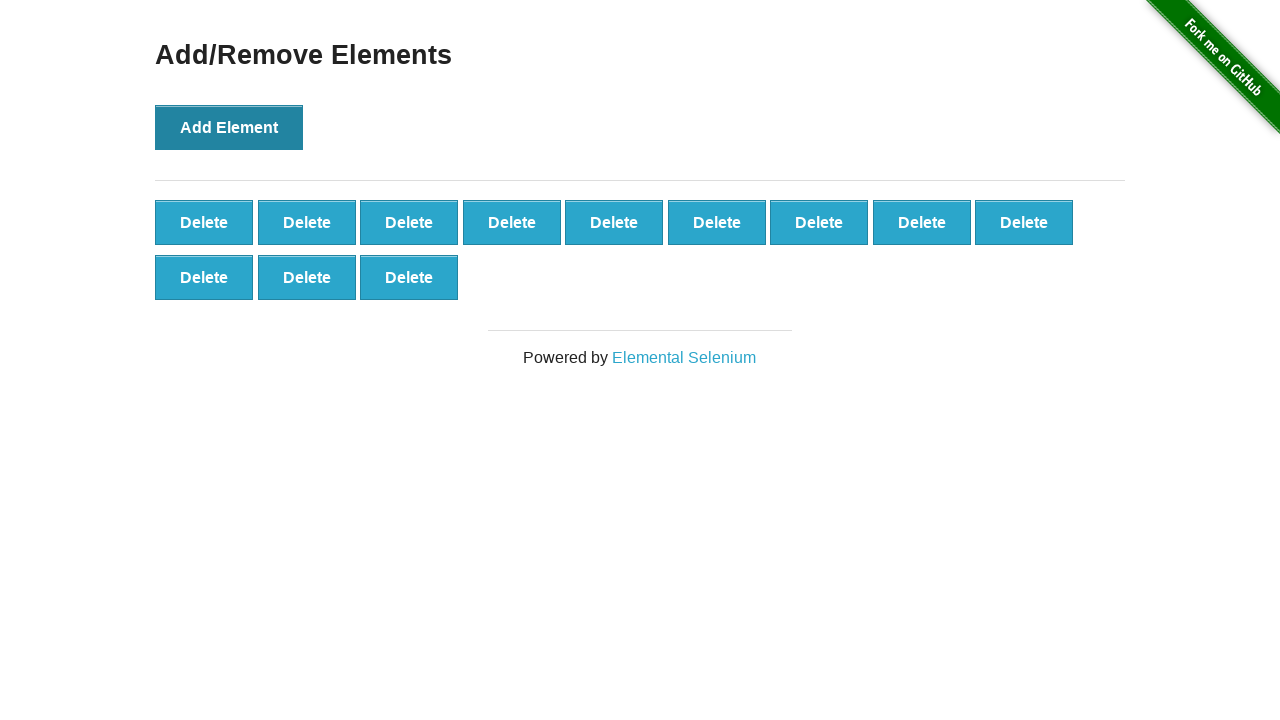

Clicked 'Add Element' button (iteration 13/100) at (229, 127) on button:has-text('Add Element')
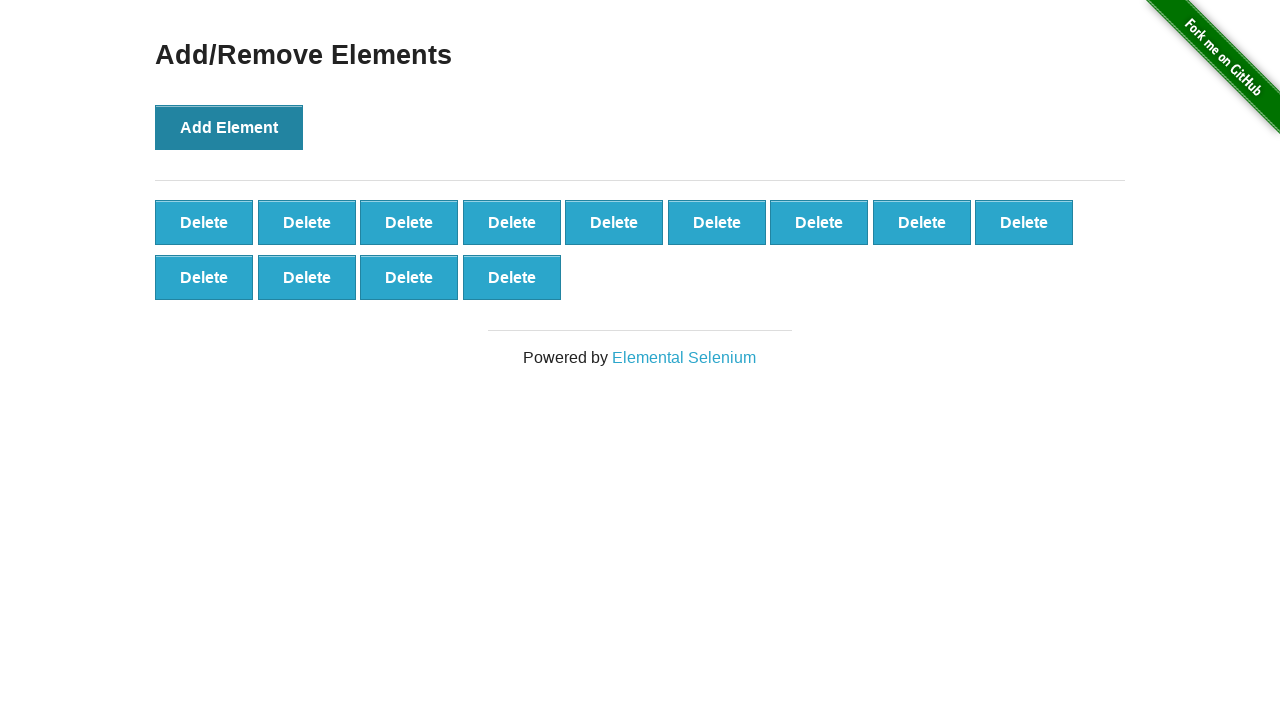

Clicked 'Add Element' button (iteration 14/100) at (229, 127) on button:has-text('Add Element')
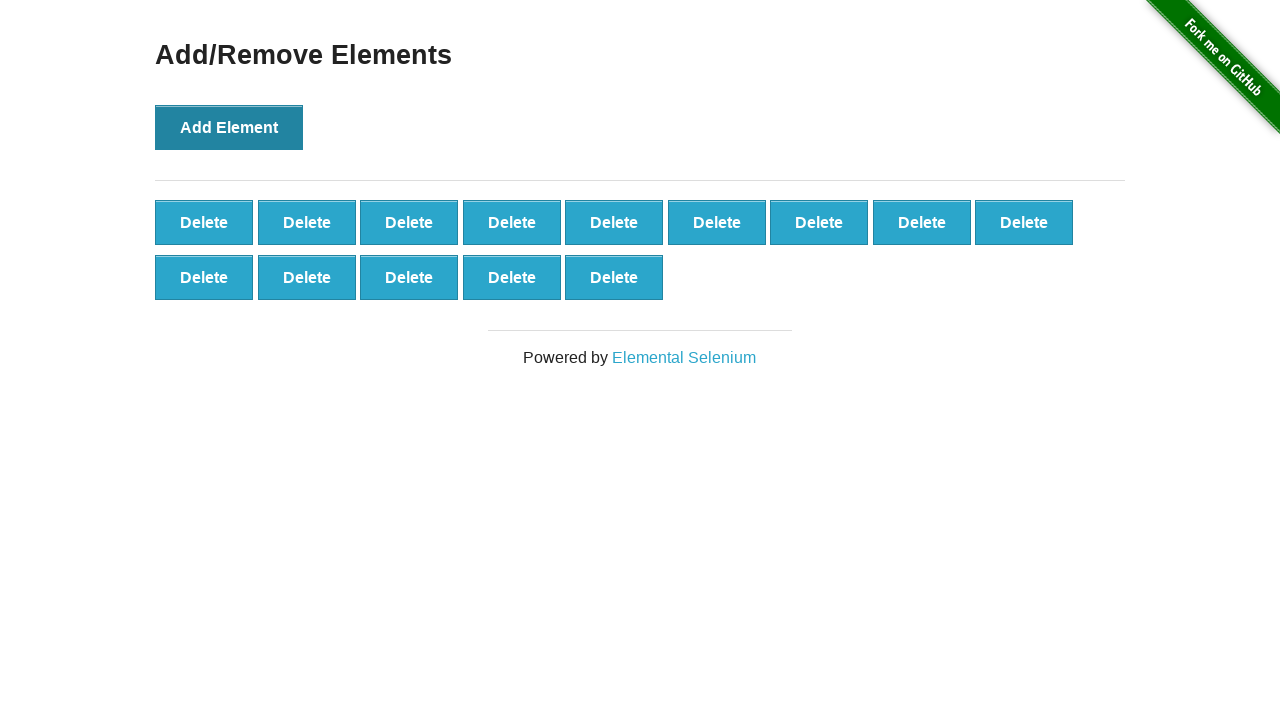

Clicked 'Add Element' button (iteration 15/100) at (229, 127) on button:has-text('Add Element')
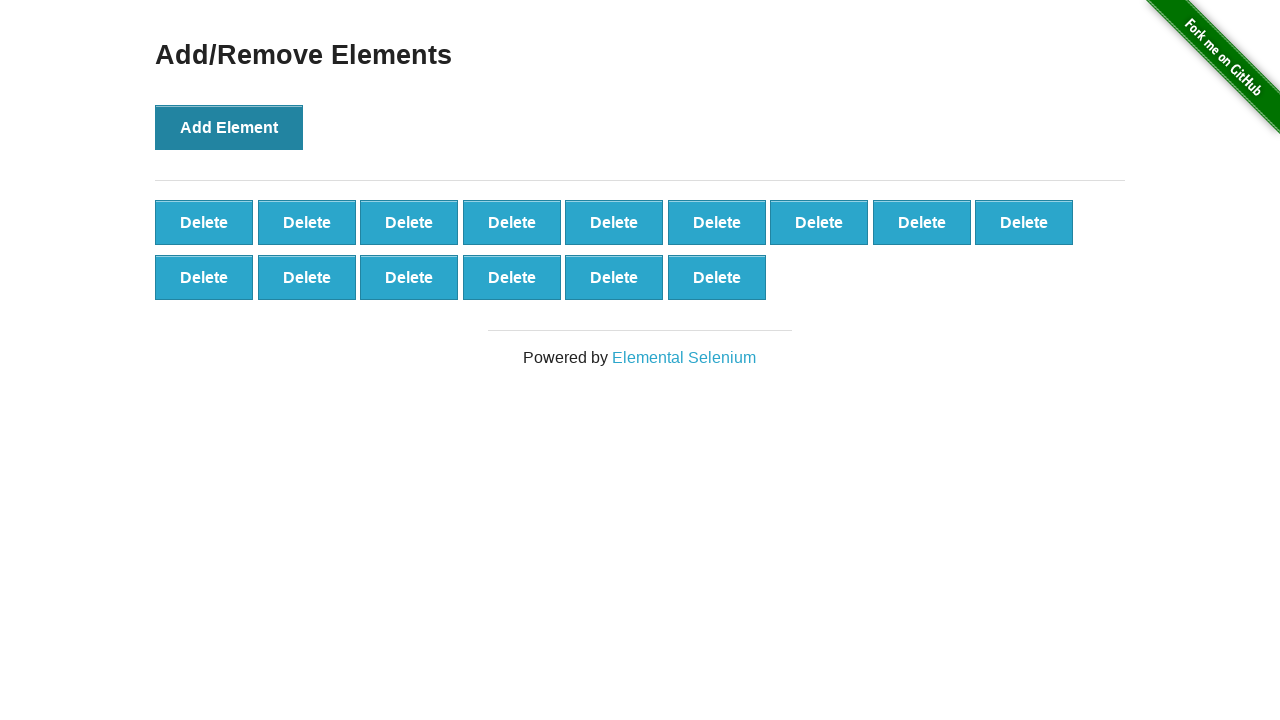

Clicked 'Add Element' button (iteration 16/100) at (229, 127) on button:has-text('Add Element')
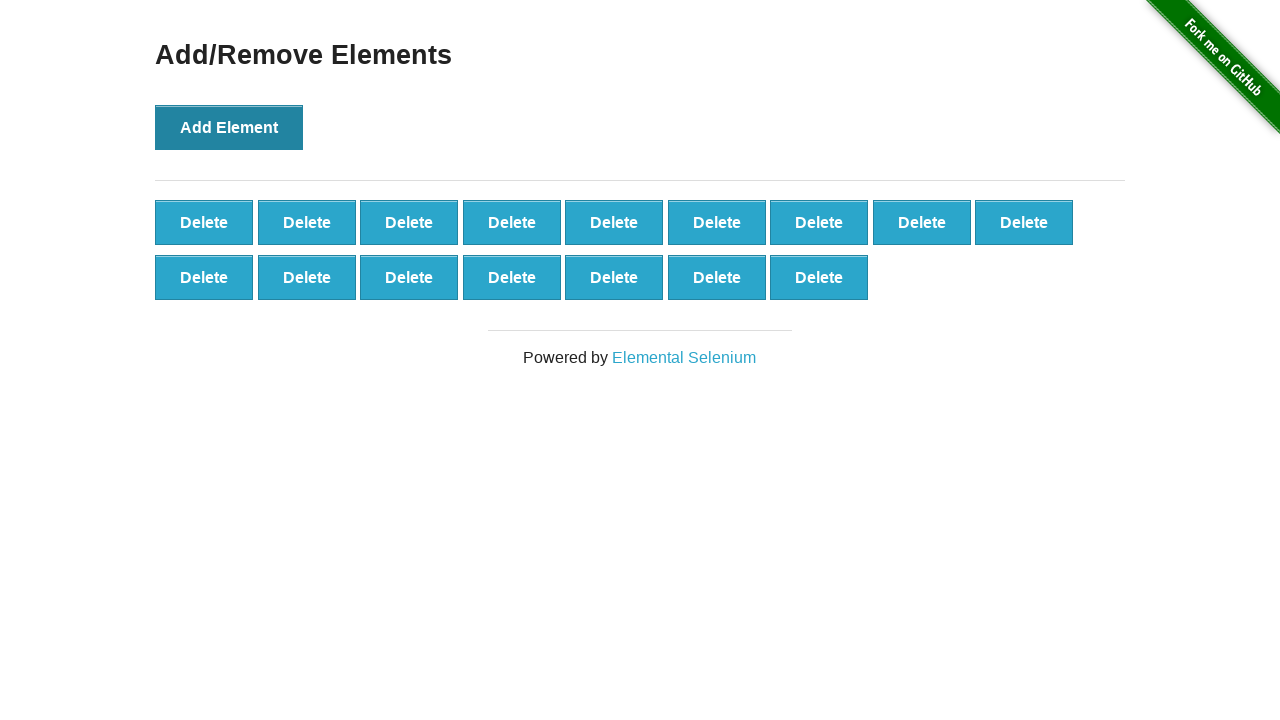

Clicked 'Add Element' button (iteration 17/100) at (229, 127) on button:has-text('Add Element')
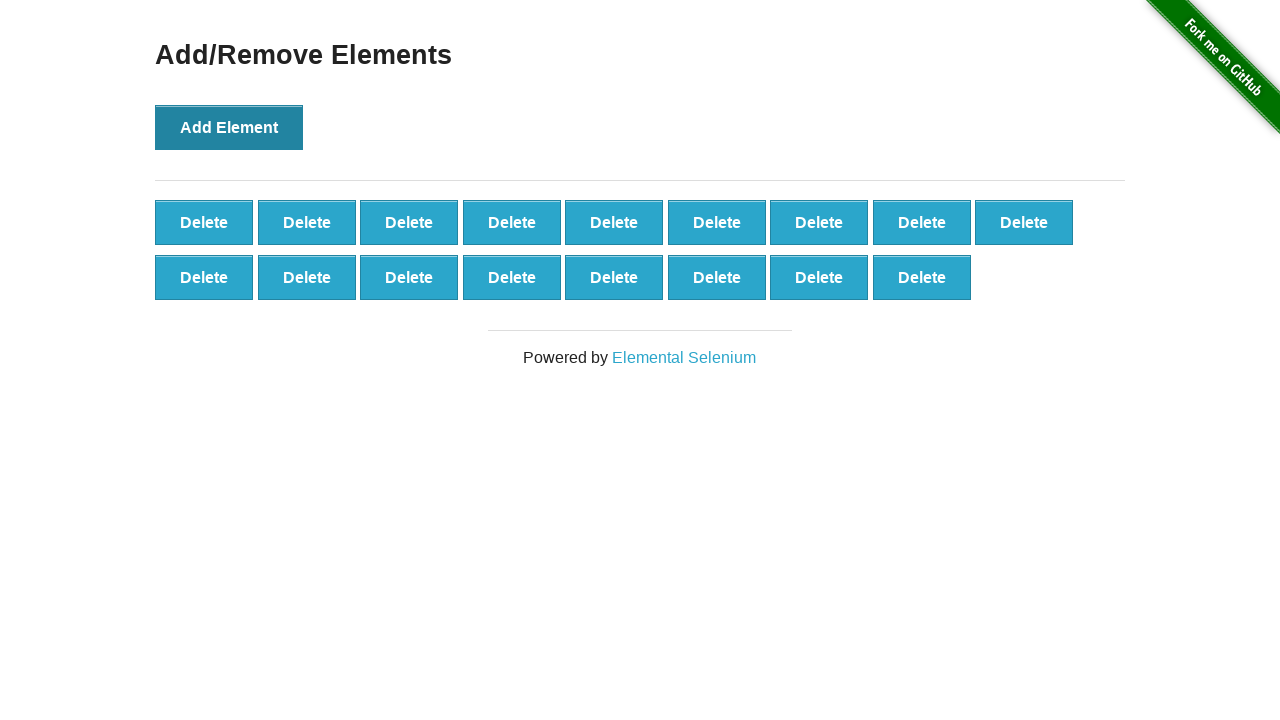

Clicked 'Add Element' button (iteration 18/100) at (229, 127) on button:has-text('Add Element')
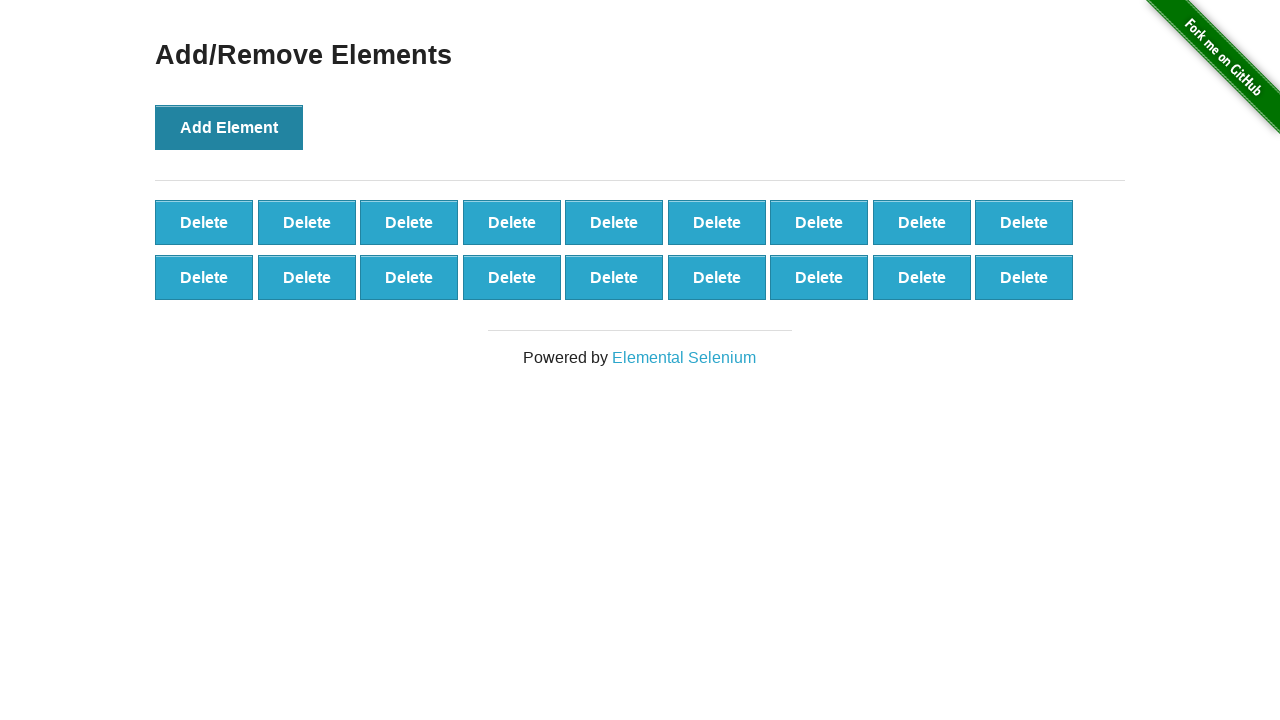

Clicked 'Add Element' button (iteration 19/100) at (229, 127) on button:has-text('Add Element')
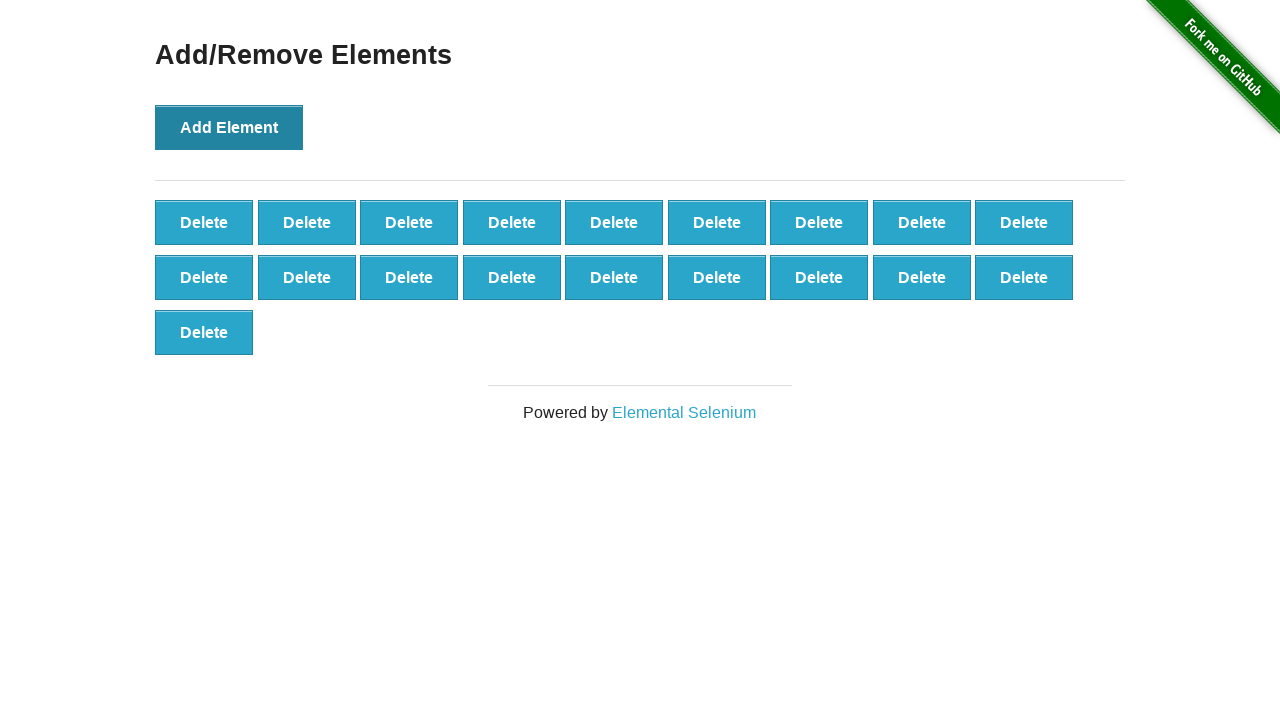

Clicked 'Add Element' button (iteration 20/100) at (229, 127) on button:has-text('Add Element')
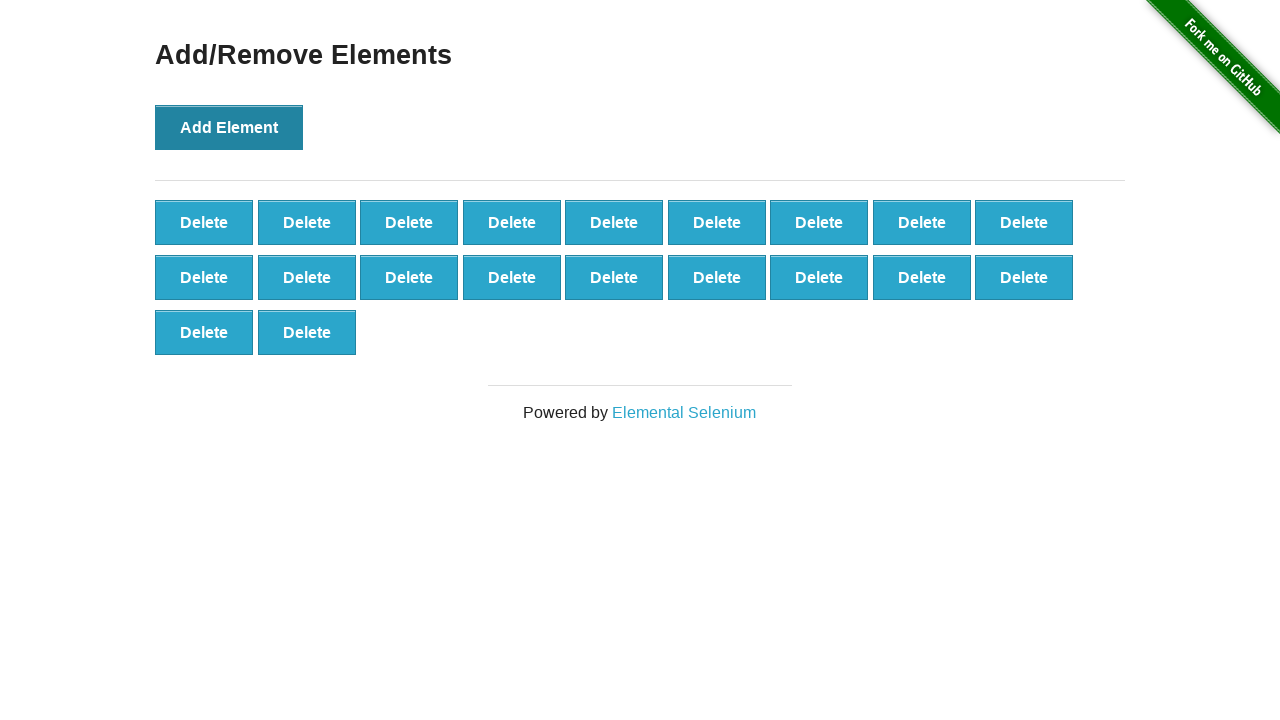

Clicked 'Add Element' button (iteration 21/100) at (229, 127) on button:has-text('Add Element')
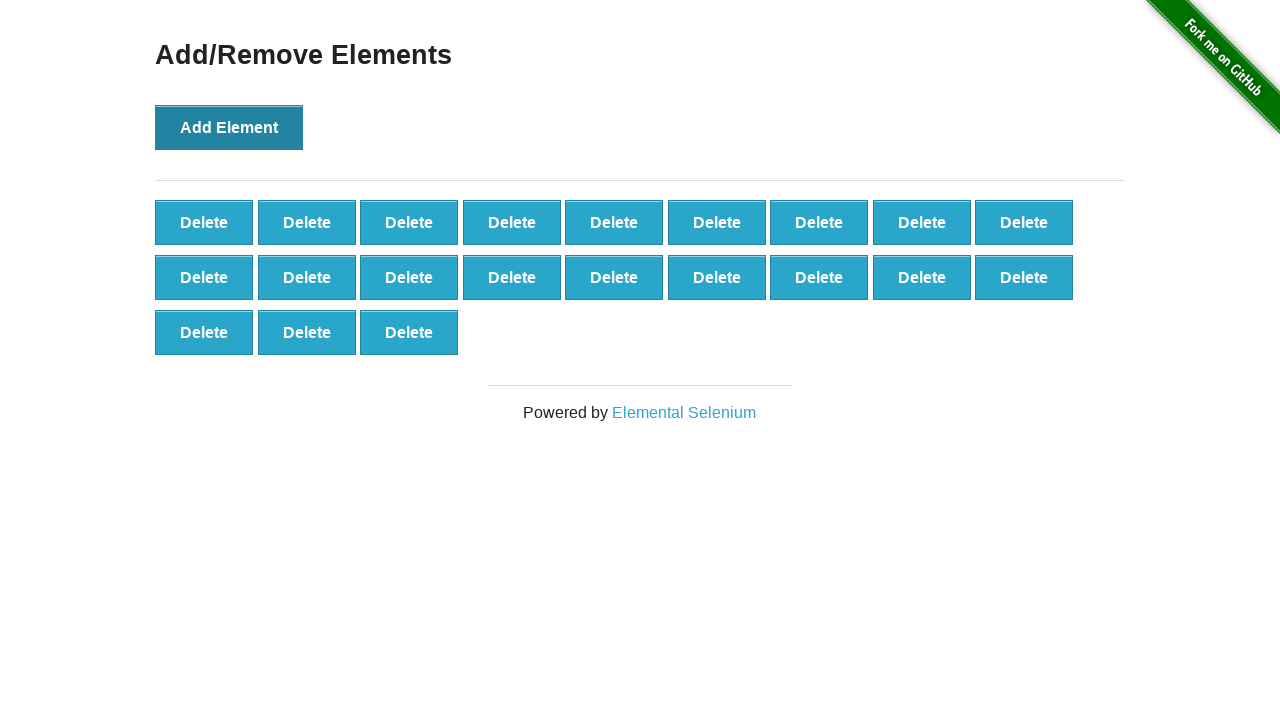

Clicked 'Add Element' button (iteration 22/100) at (229, 127) on button:has-text('Add Element')
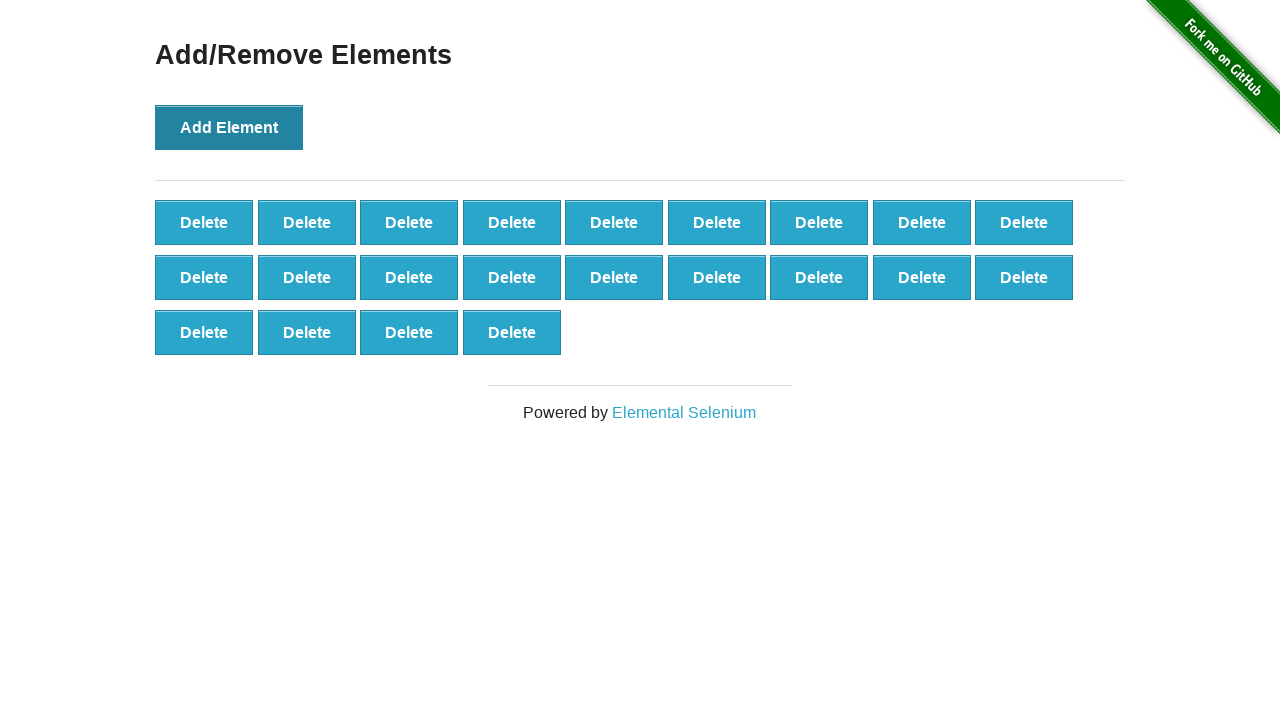

Clicked 'Add Element' button (iteration 23/100) at (229, 127) on button:has-text('Add Element')
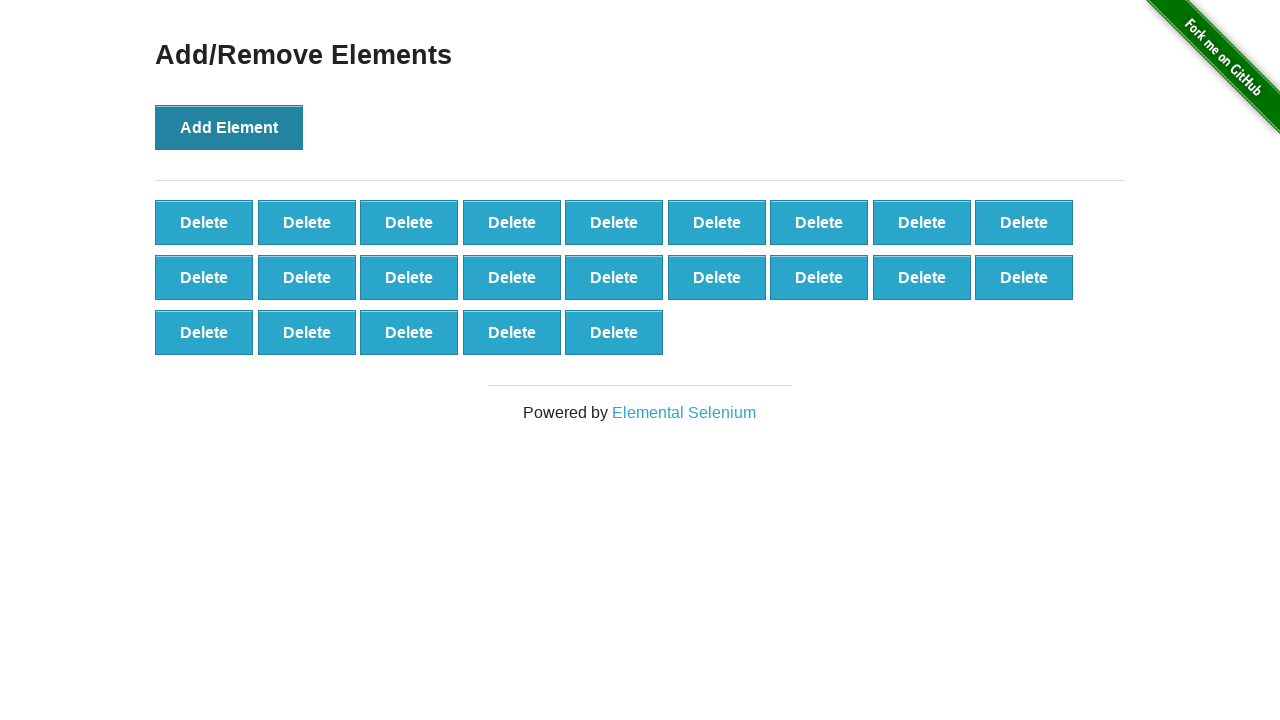

Clicked 'Add Element' button (iteration 24/100) at (229, 127) on button:has-text('Add Element')
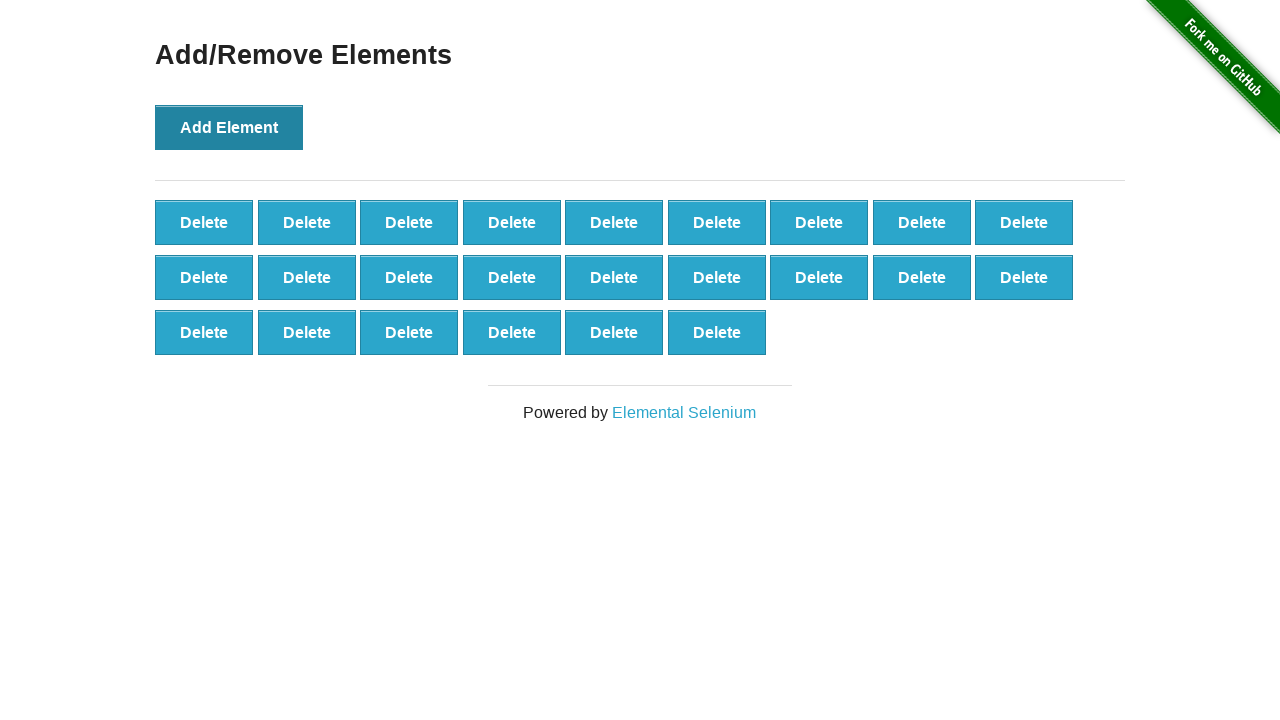

Clicked 'Add Element' button (iteration 25/100) at (229, 127) on button:has-text('Add Element')
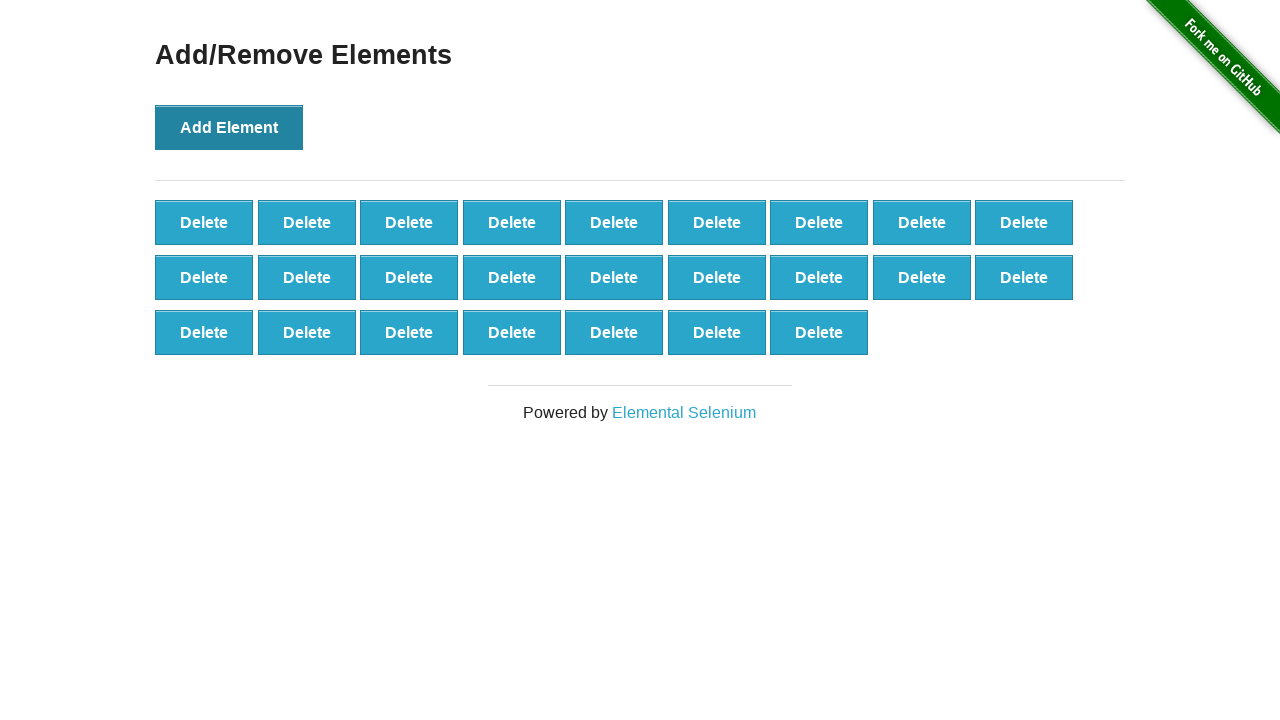

Clicked 'Add Element' button (iteration 26/100) at (229, 127) on button:has-text('Add Element')
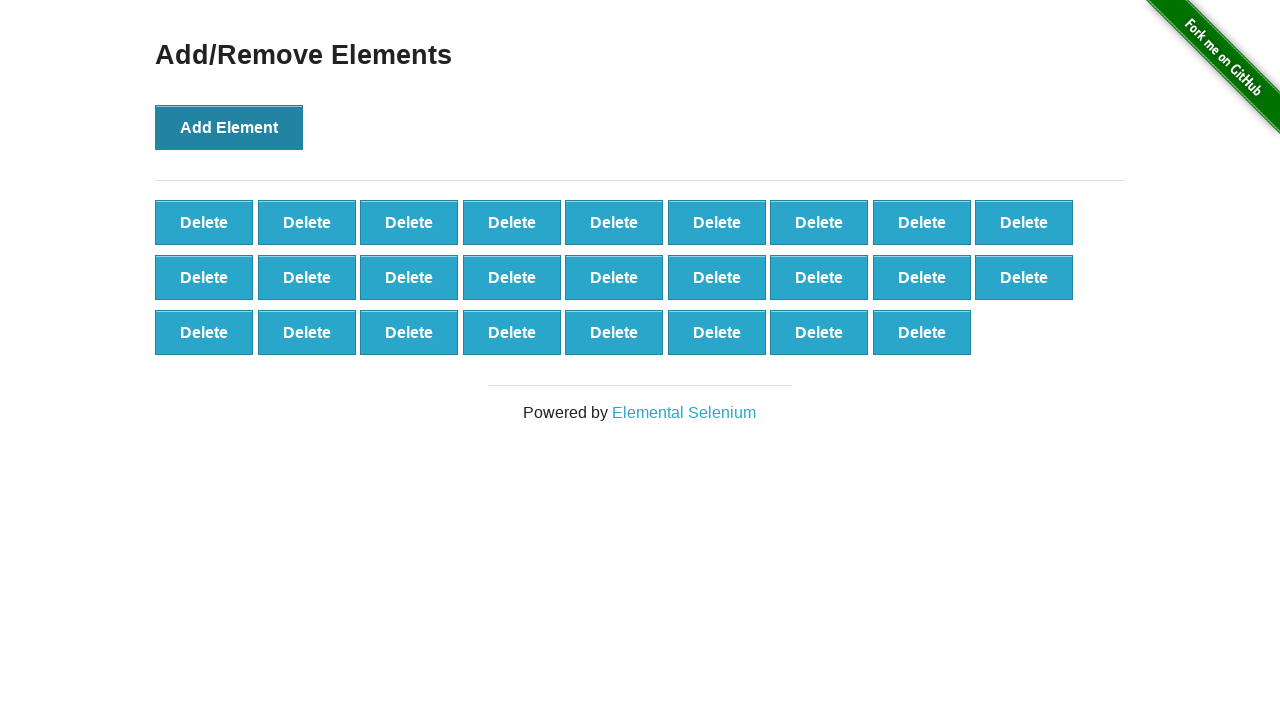

Clicked 'Add Element' button (iteration 27/100) at (229, 127) on button:has-text('Add Element')
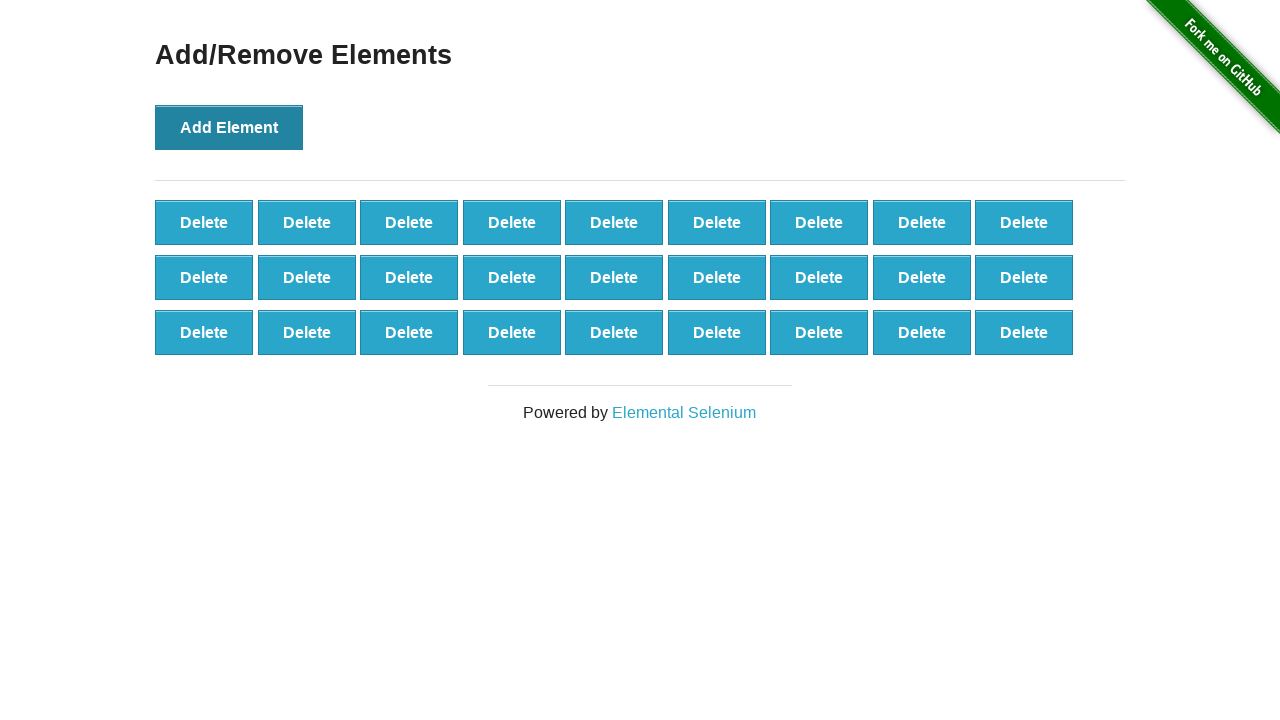

Clicked 'Add Element' button (iteration 28/100) at (229, 127) on button:has-text('Add Element')
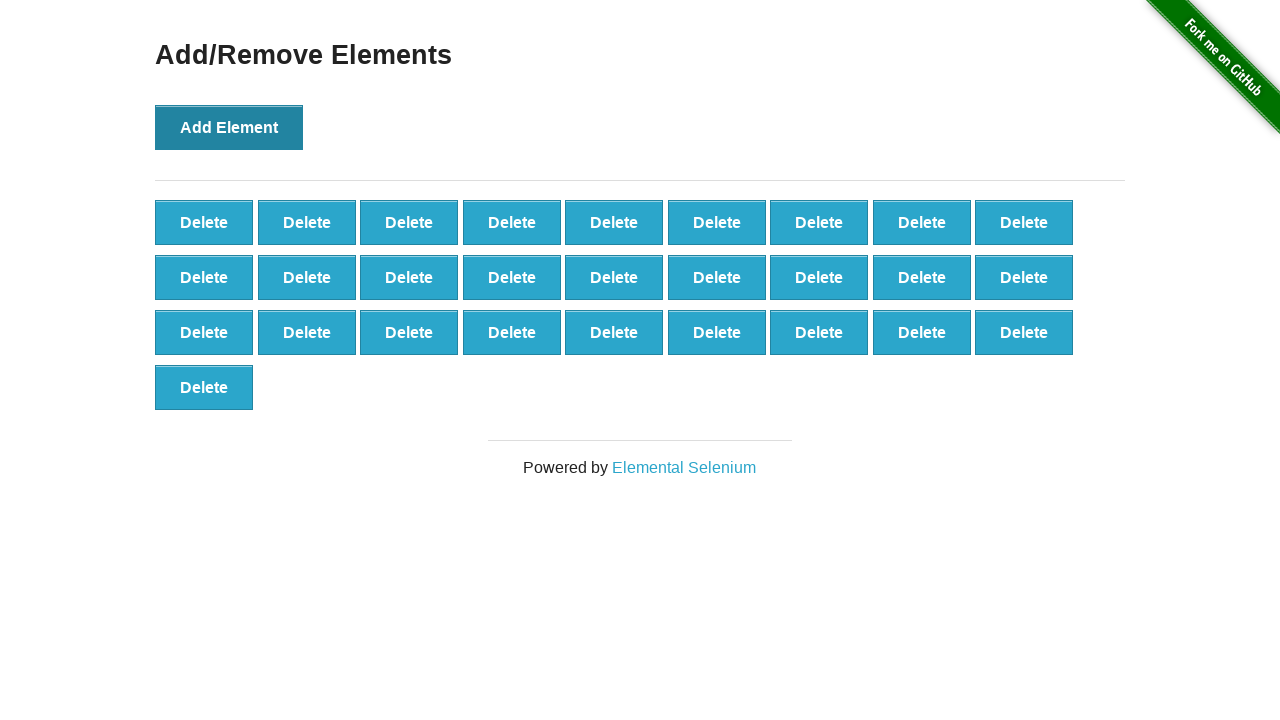

Clicked 'Add Element' button (iteration 29/100) at (229, 127) on button:has-text('Add Element')
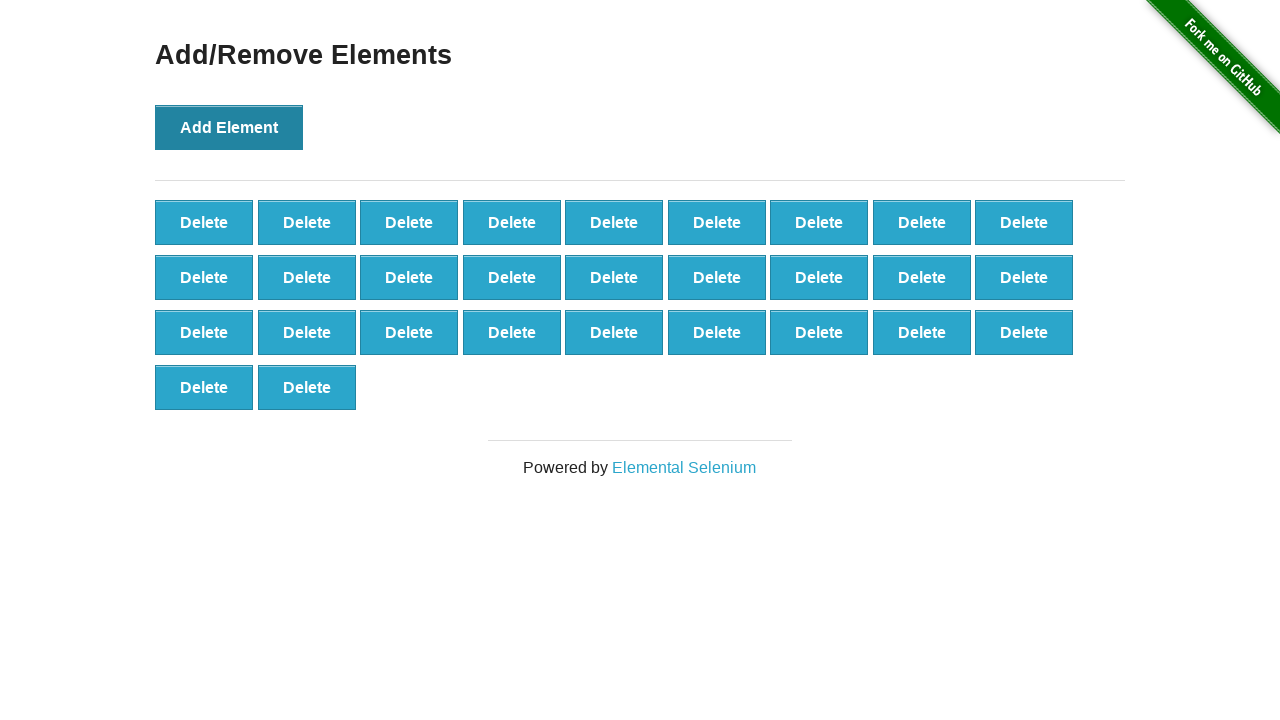

Clicked 'Add Element' button (iteration 30/100) at (229, 127) on button:has-text('Add Element')
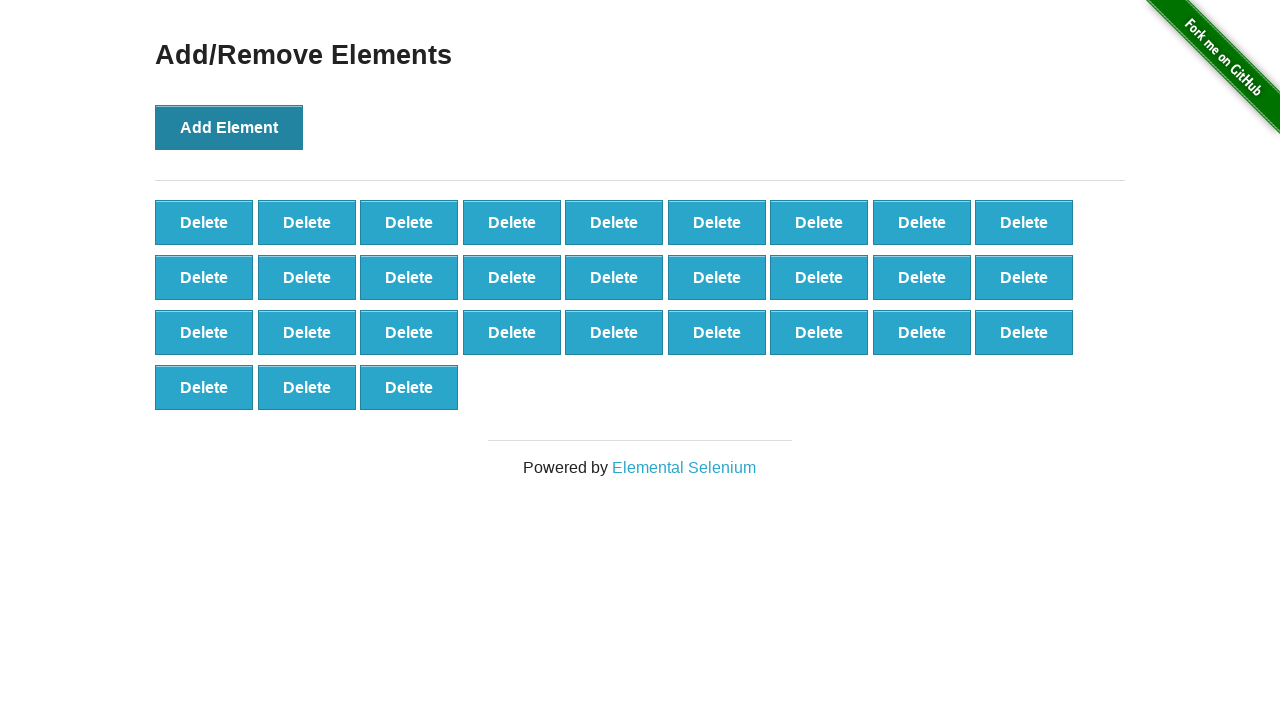

Clicked 'Add Element' button (iteration 31/100) at (229, 127) on button:has-text('Add Element')
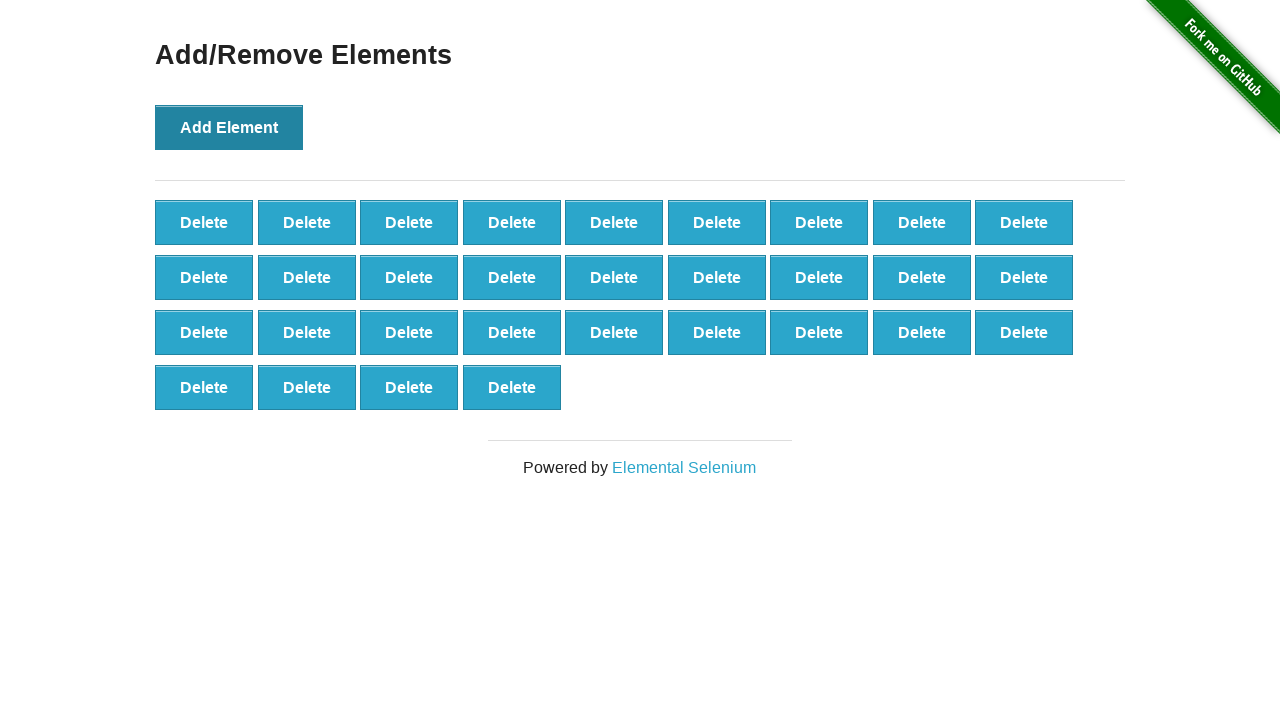

Clicked 'Add Element' button (iteration 32/100) at (229, 127) on button:has-text('Add Element')
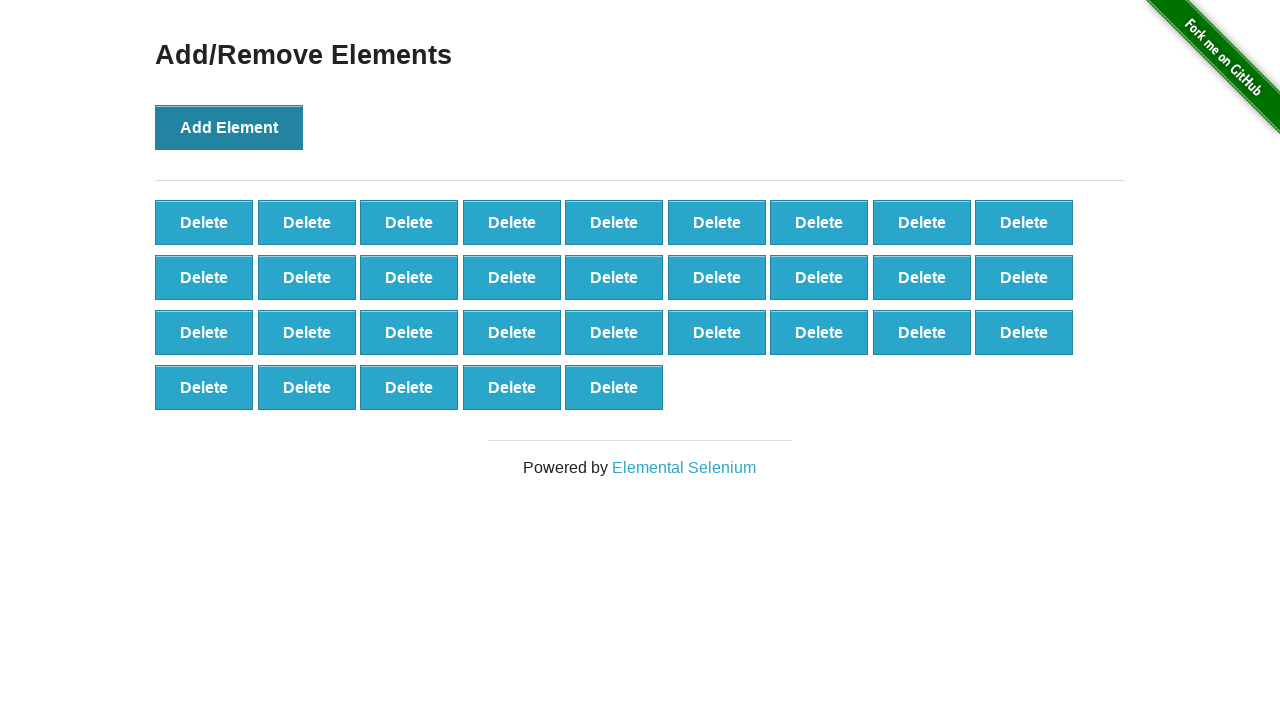

Clicked 'Add Element' button (iteration 33/100) at (229, 127) on button:has-text('Add Element')
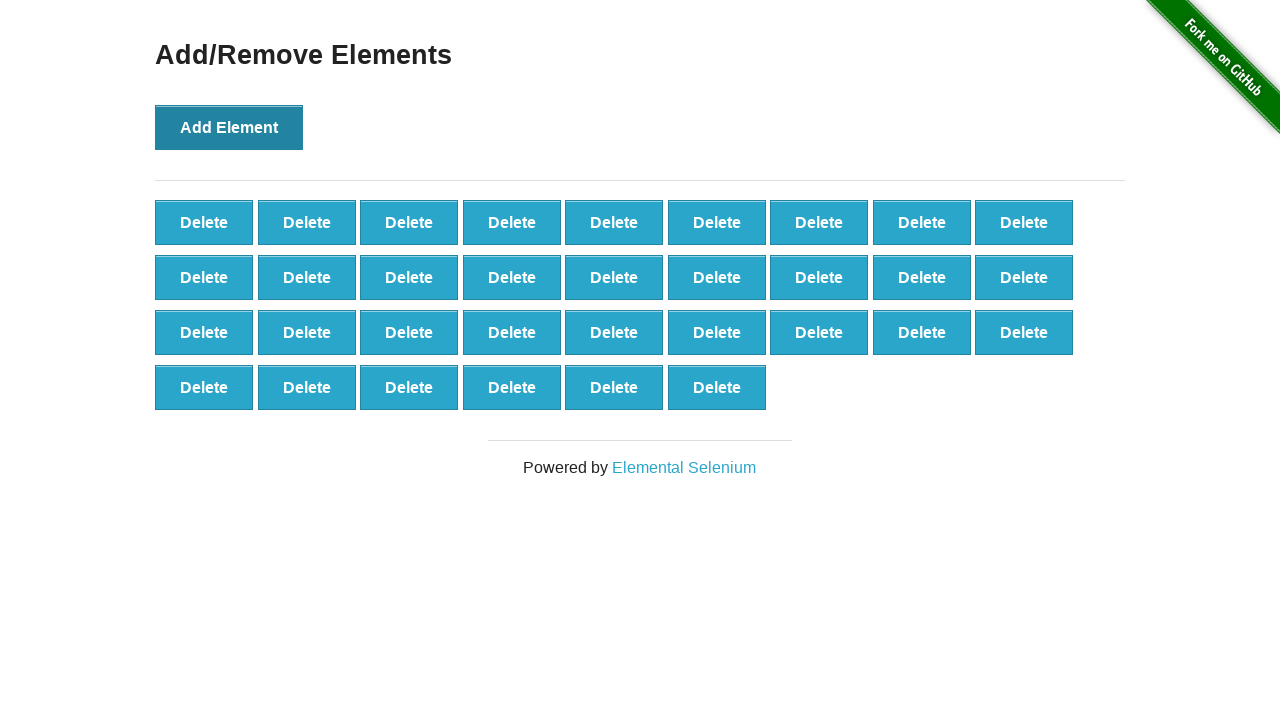

Clicked 'Add Element' button (iteration 34/100) at (229, 127) on button:has-text('Add Element')
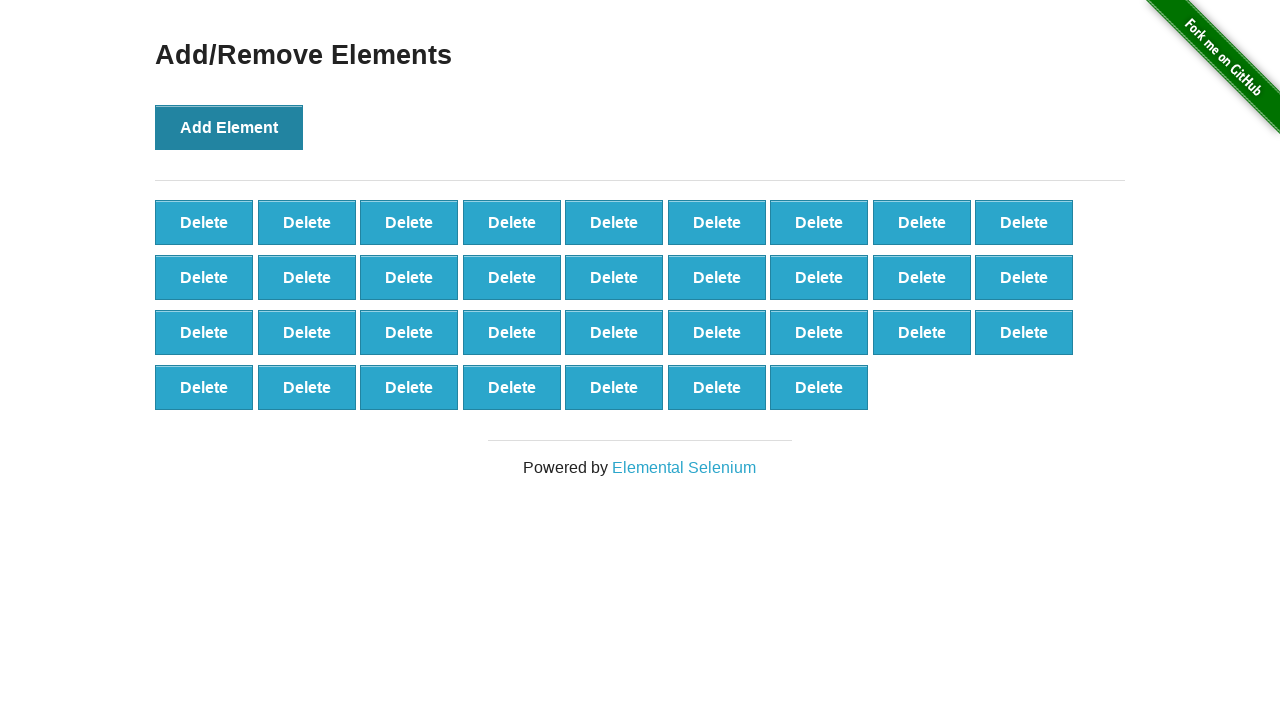

Clicked 'Add Element' button (iteration 35/100) at (229, 127) on button:has-text('Add Element')
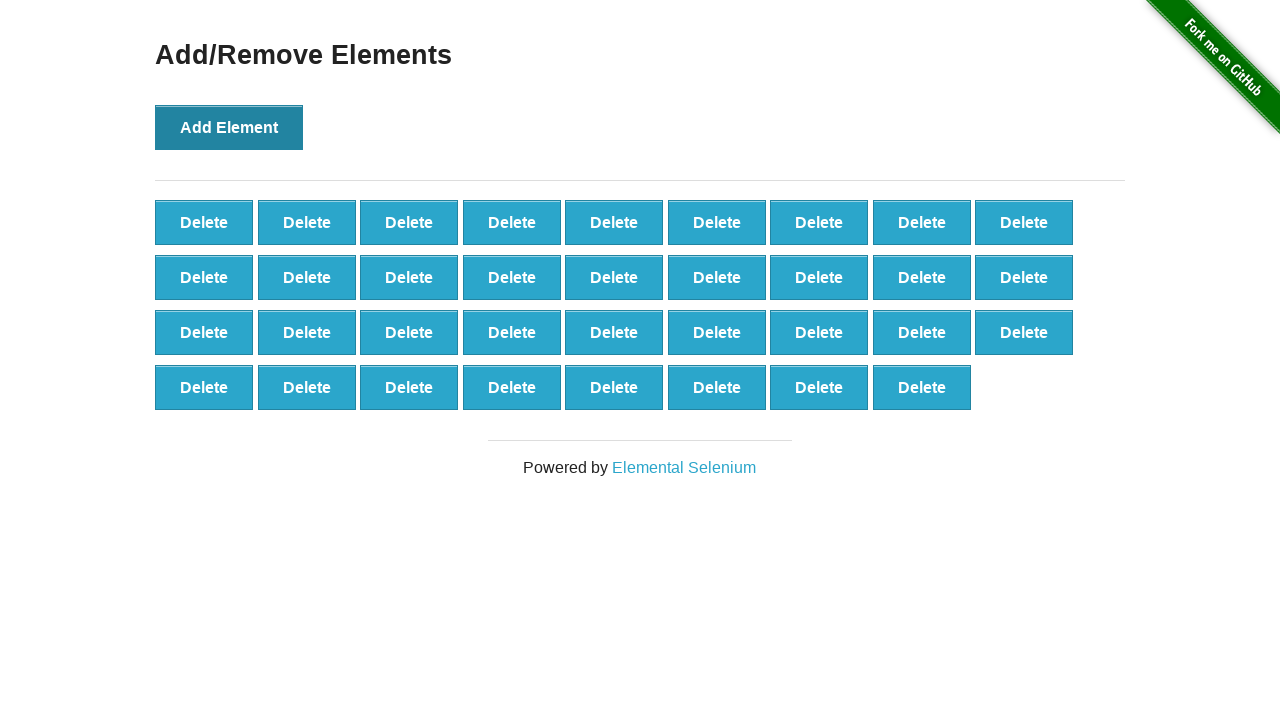

Clicked 'Add Element' button (iteration 36/100) at (229, 127) on button:has-text('Add Element')
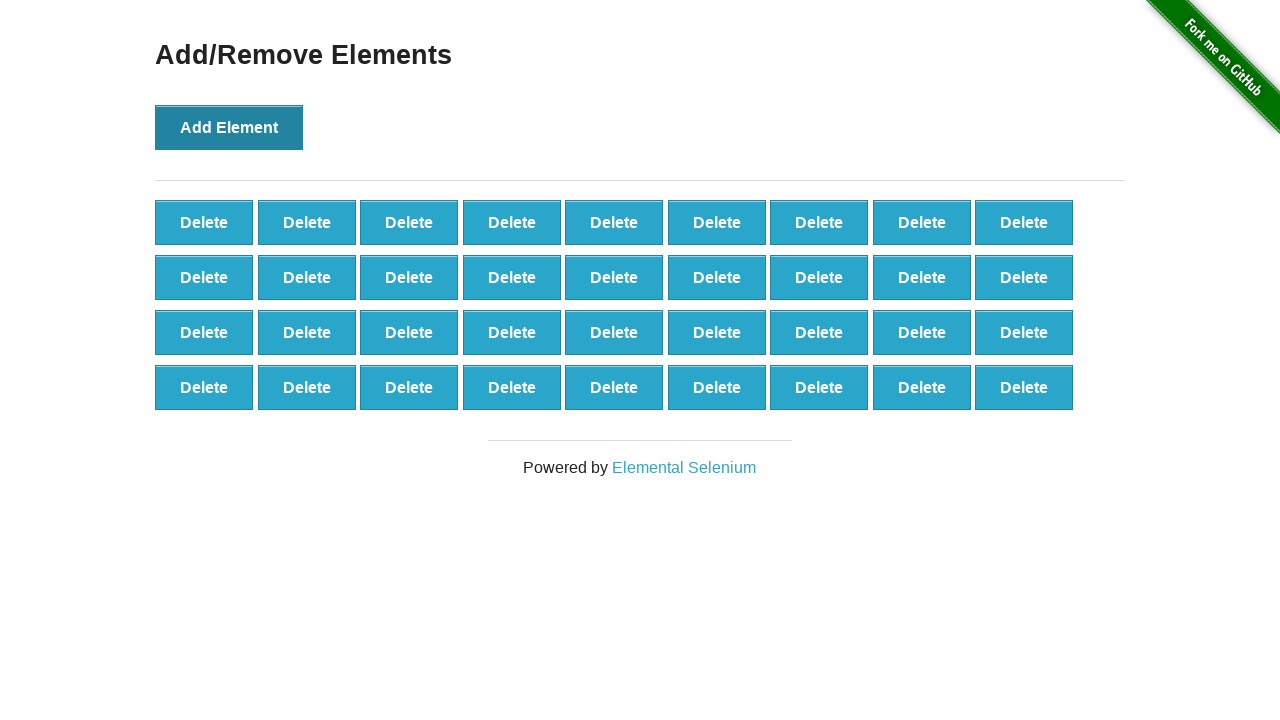

Clicked 'Add Element' button (iteration 37/100) at (229, 127) on button:has-text('Add Element')
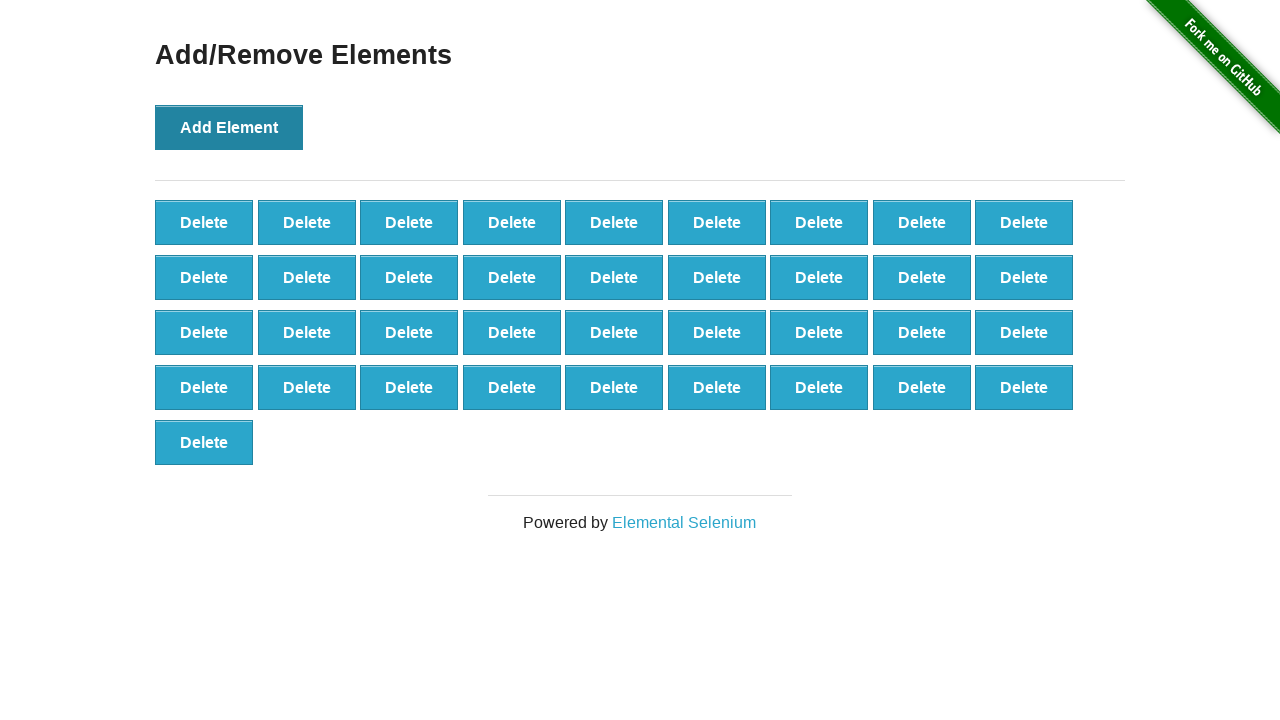

Clicked 'Add Element' button (iteration 38/100) at (229, 127) on button:has-text('Add Element')
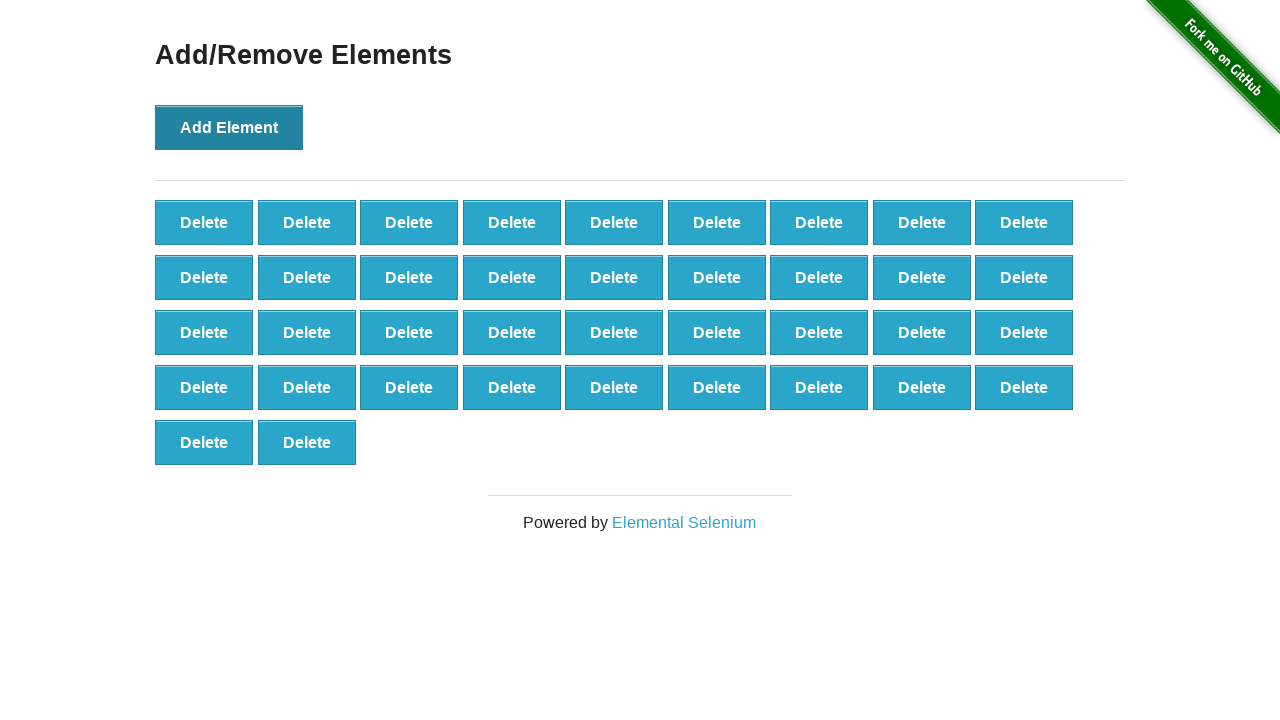

Clicked 'Add Element' button (iteration 39/100) at (229, 127) on button:has-text('Add Element')
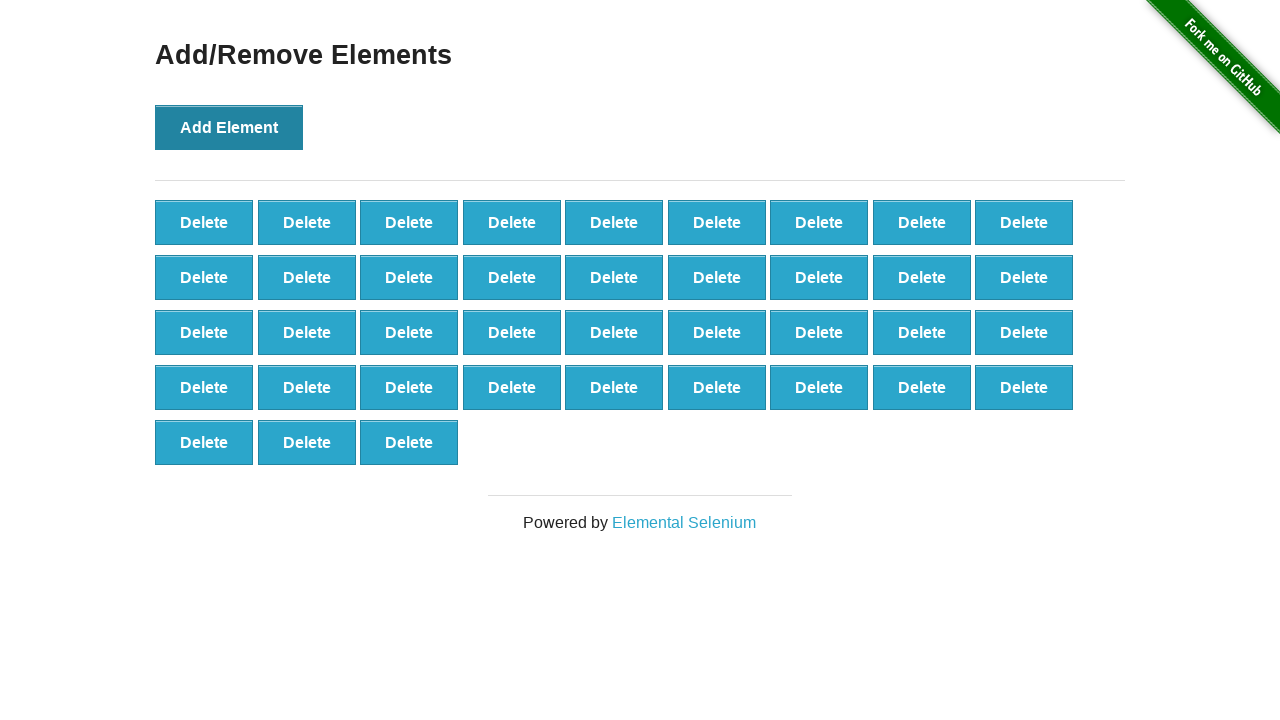

Clicked 'Add Element' button (iteration 40/100) at (229, 127) on button:has-text('Add Element')
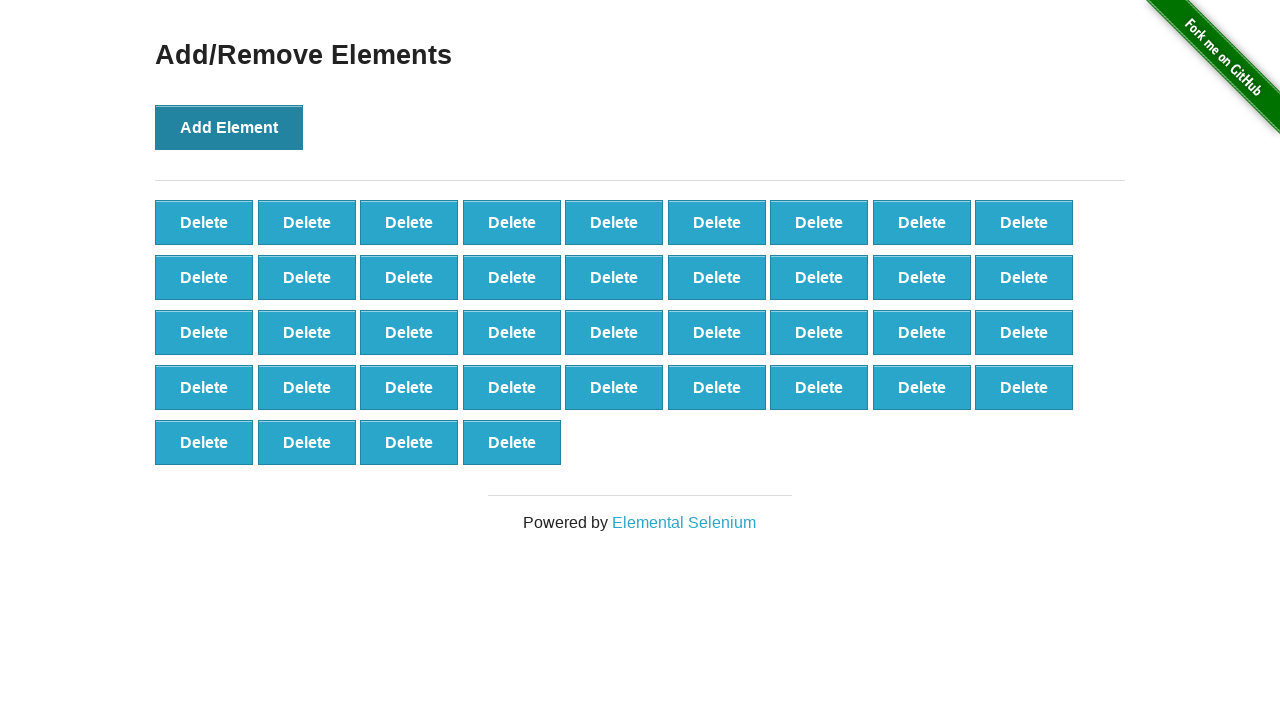

Clicked 'Add Element' button (iteration 41/100) at (229, 127) on button:has-text('Add Element')
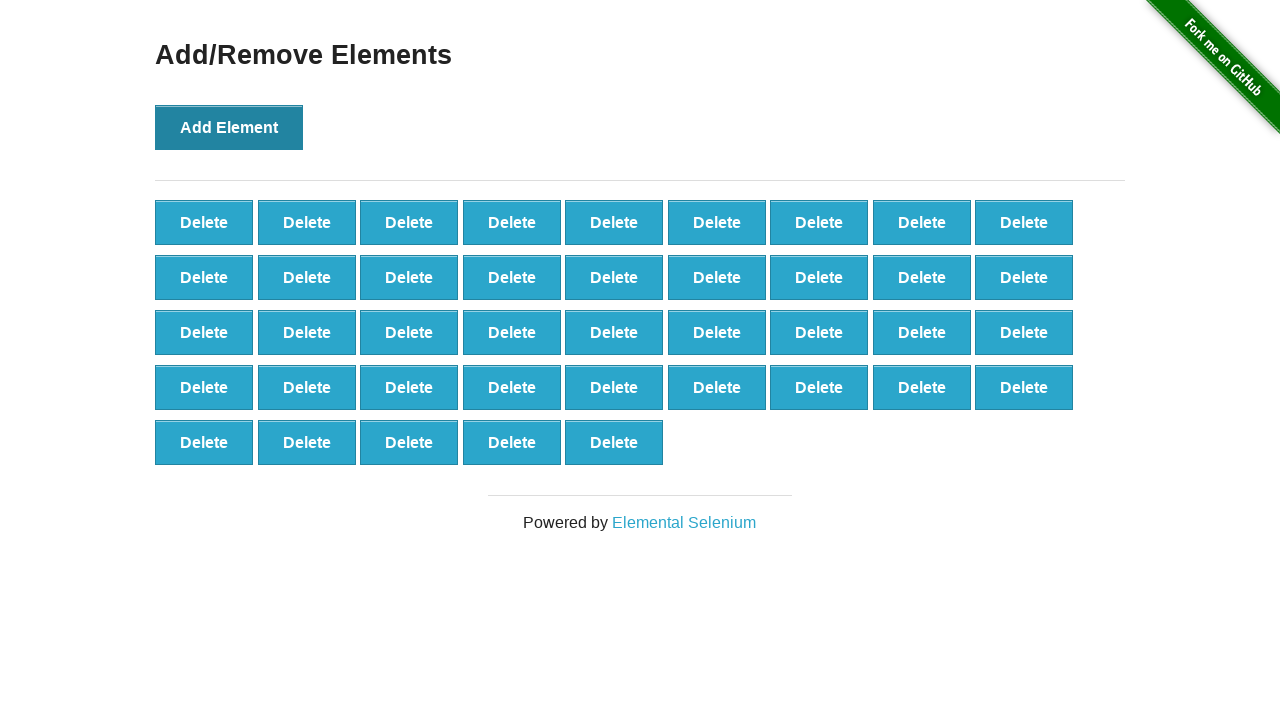

Clicked 'Add Element' button (iteration 42/100) at (229, 127) on button:has-text('Add Element')
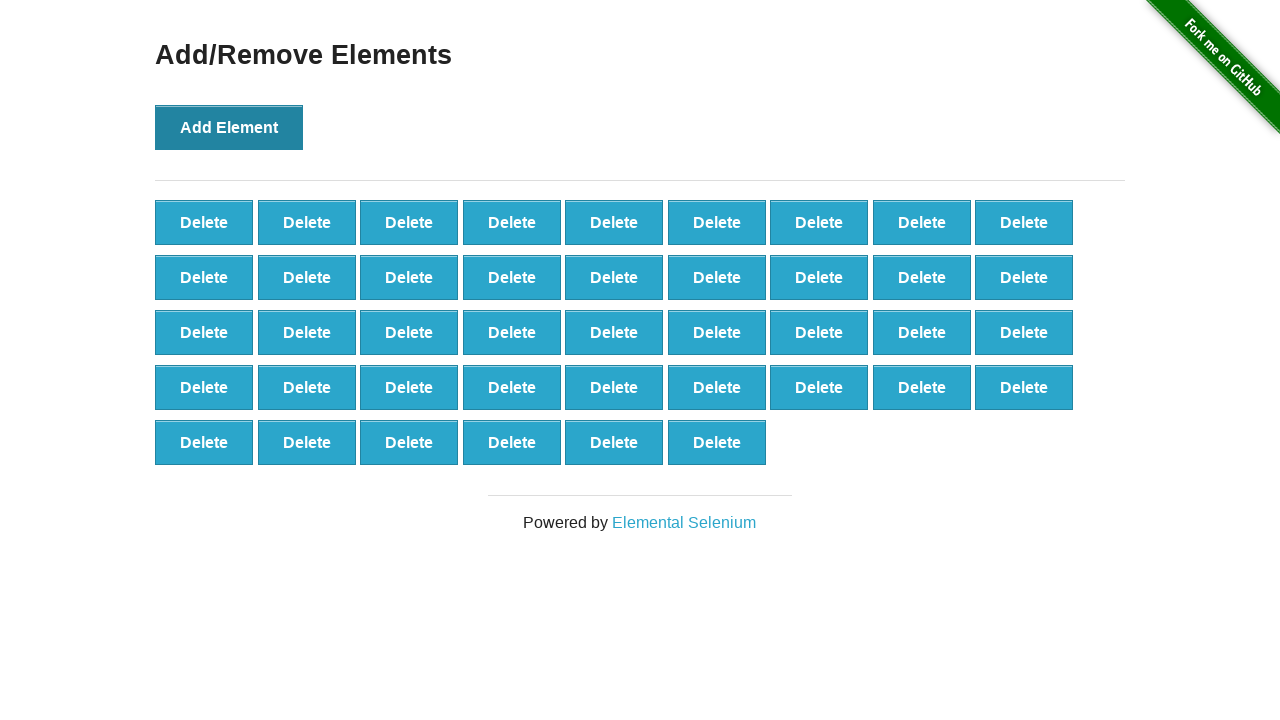

Clicked 'Add Element' button (iteration 43/100) at (229, 127) on button:has-text('Add Element')
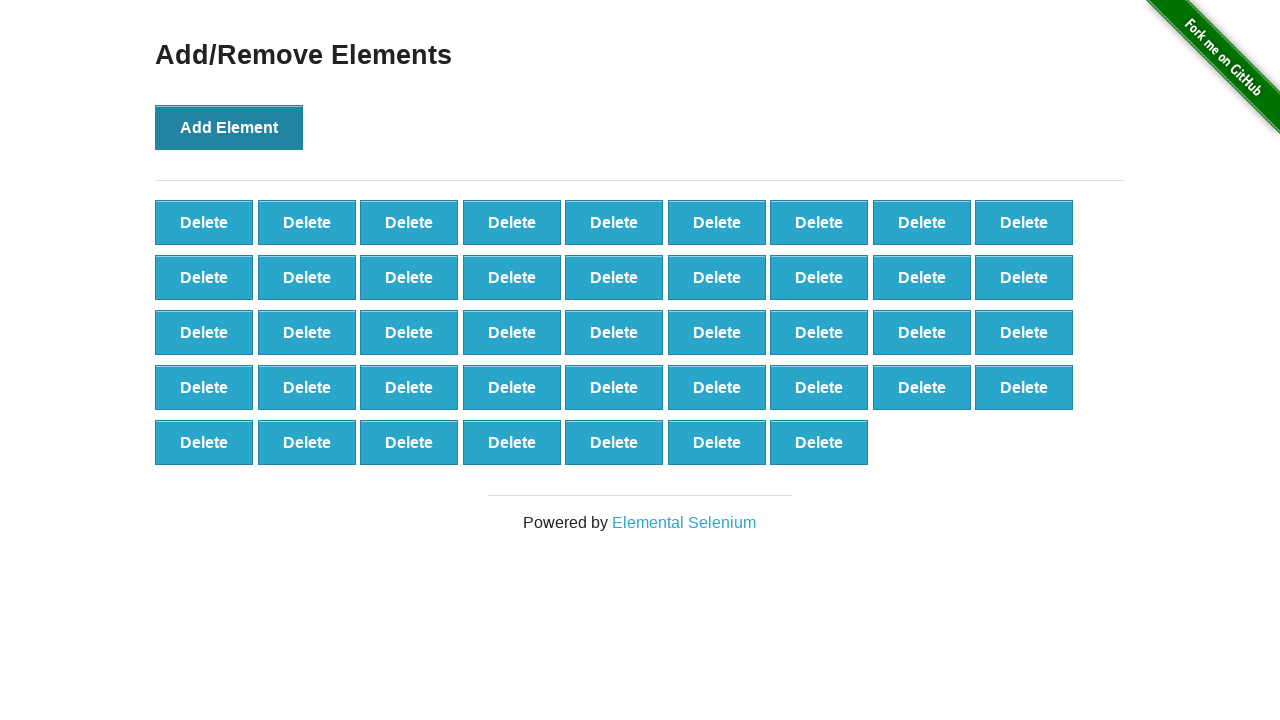

Clicked 'Add Element' button (iteration 44/100) at (229, 127) on button:has-text('Add Element')
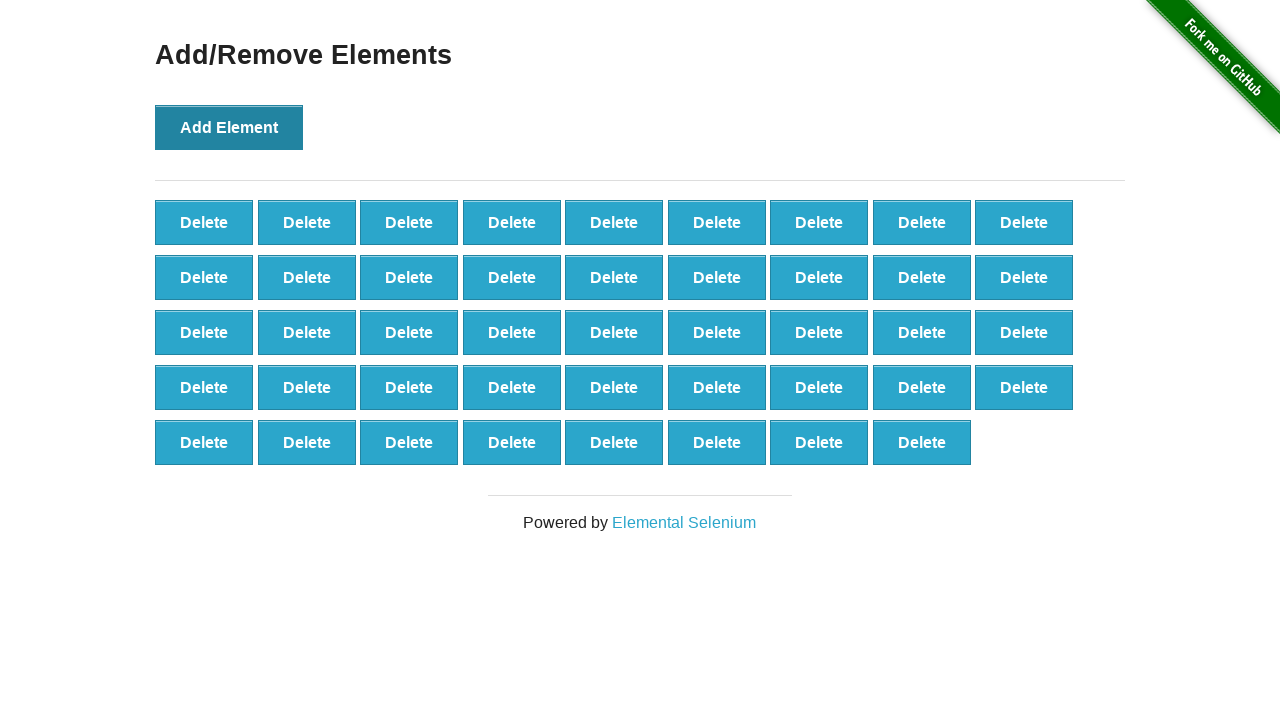

Clicked 'Add Element' button (iteration 45/100) at (229, 127) on button:has-text('Add Element')
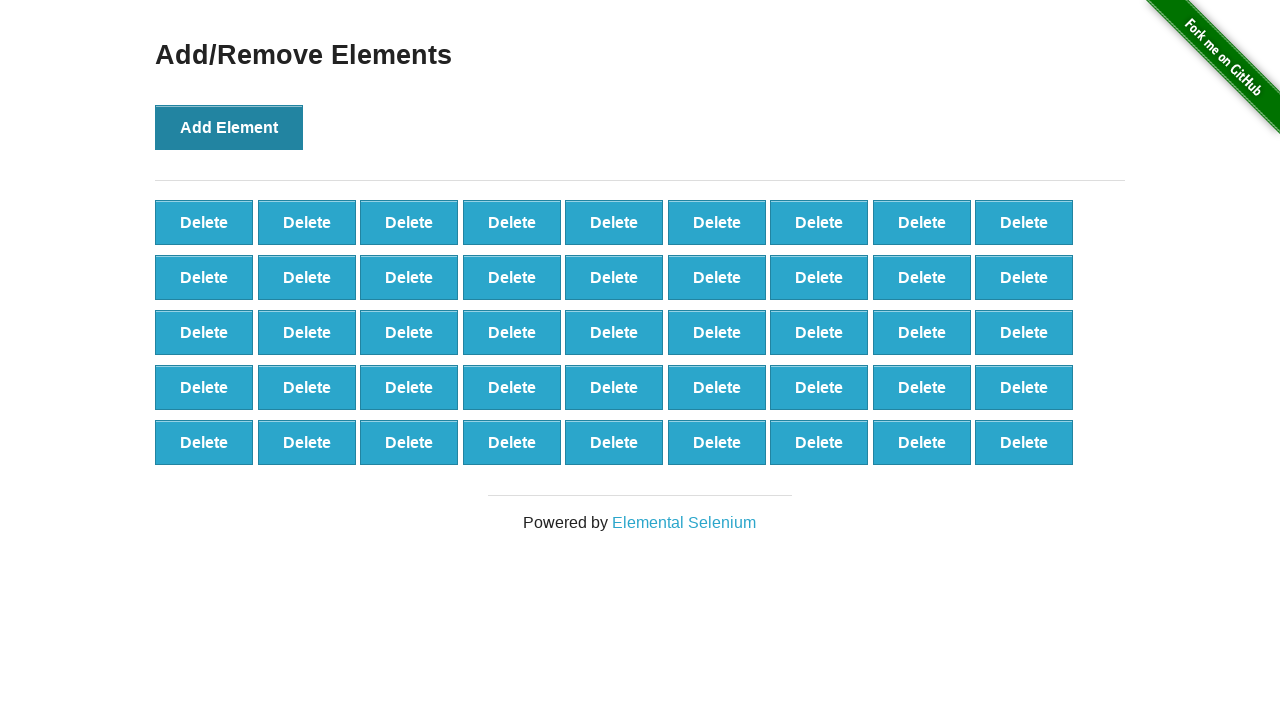

Clicked 'Add Element' button (iteration 46/100) at (229, 127) on button:has-text('Add Element')
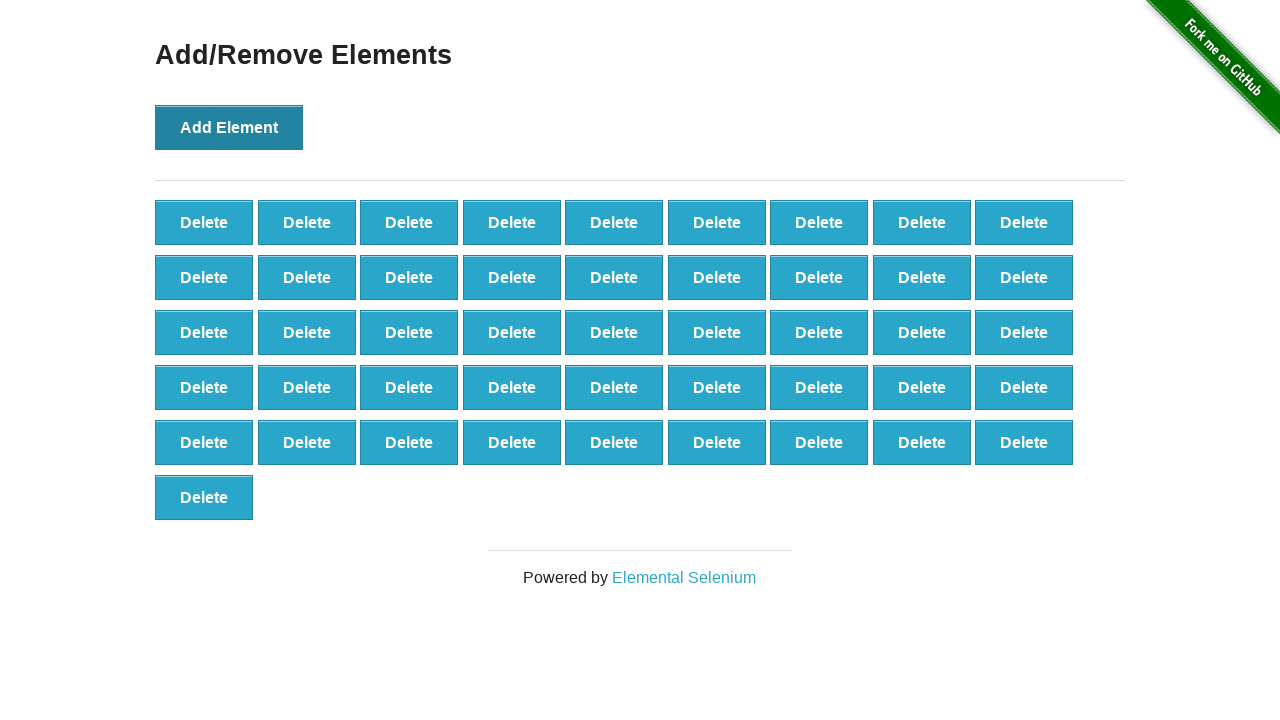

Clicked 'Add Element' button (iteration 47/100) at (229, 127) on button:has-text('Add Element')
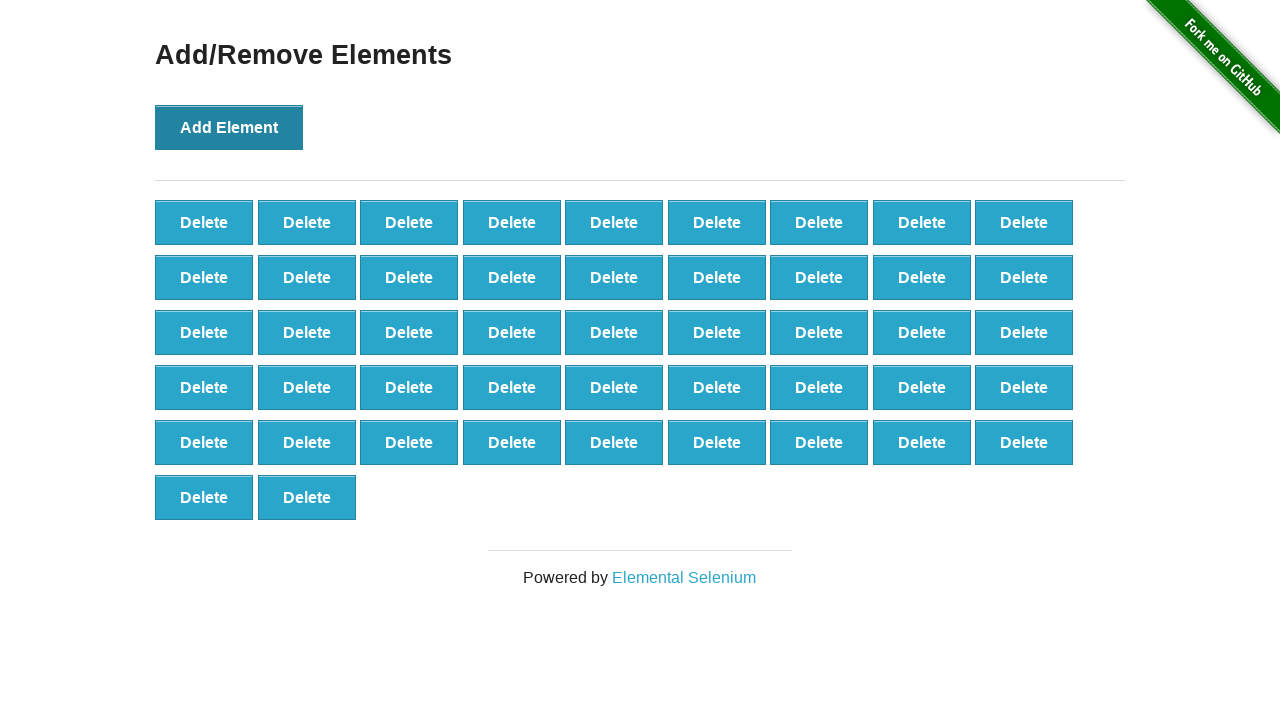

Clicked 'Add Element' button (iteration 48/100) at (229, 127) on button:has-text('Add Element')
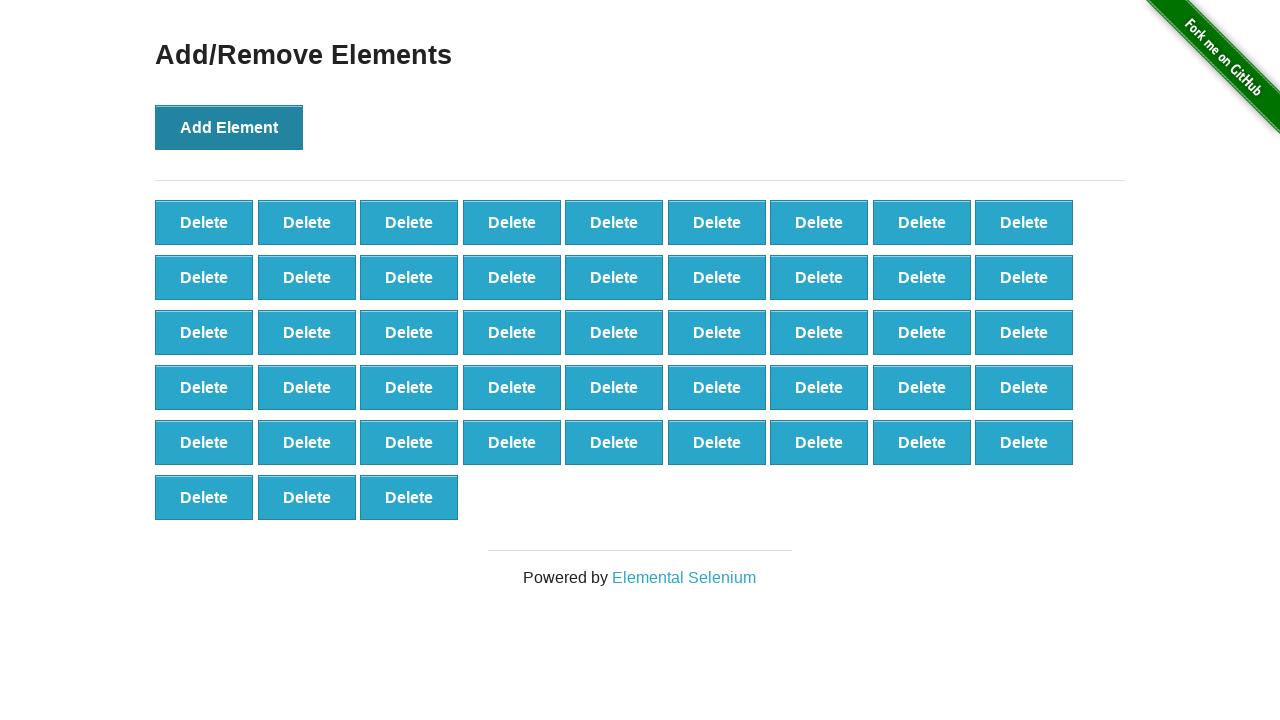

Clicked 'Add Element' button (iteration 49/100) at (229, 127) on button:has-text('Add Element')
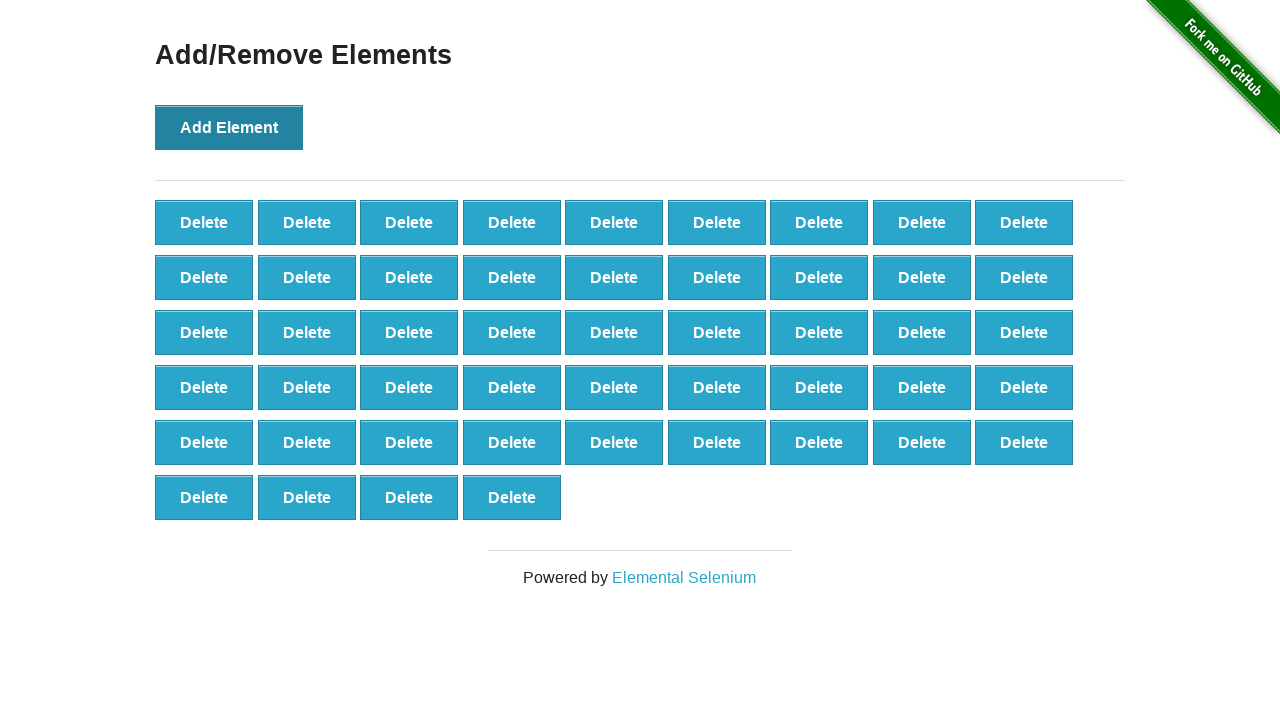

Clicked 'Add Element' button (iteration 50/100) at (229, 127) on button:has-text('Add Element')
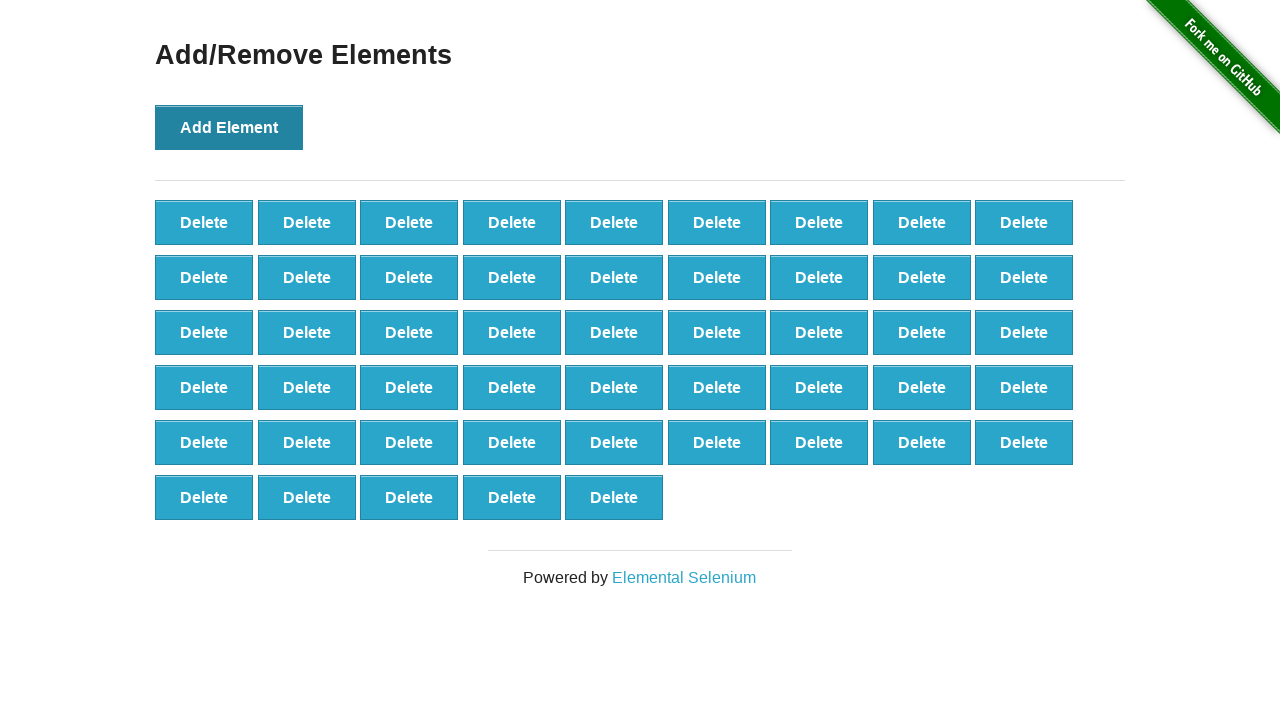

Clicked 'Add Element' button (iteration 51/100) at (229, 127) on button:has-text('Add Element')
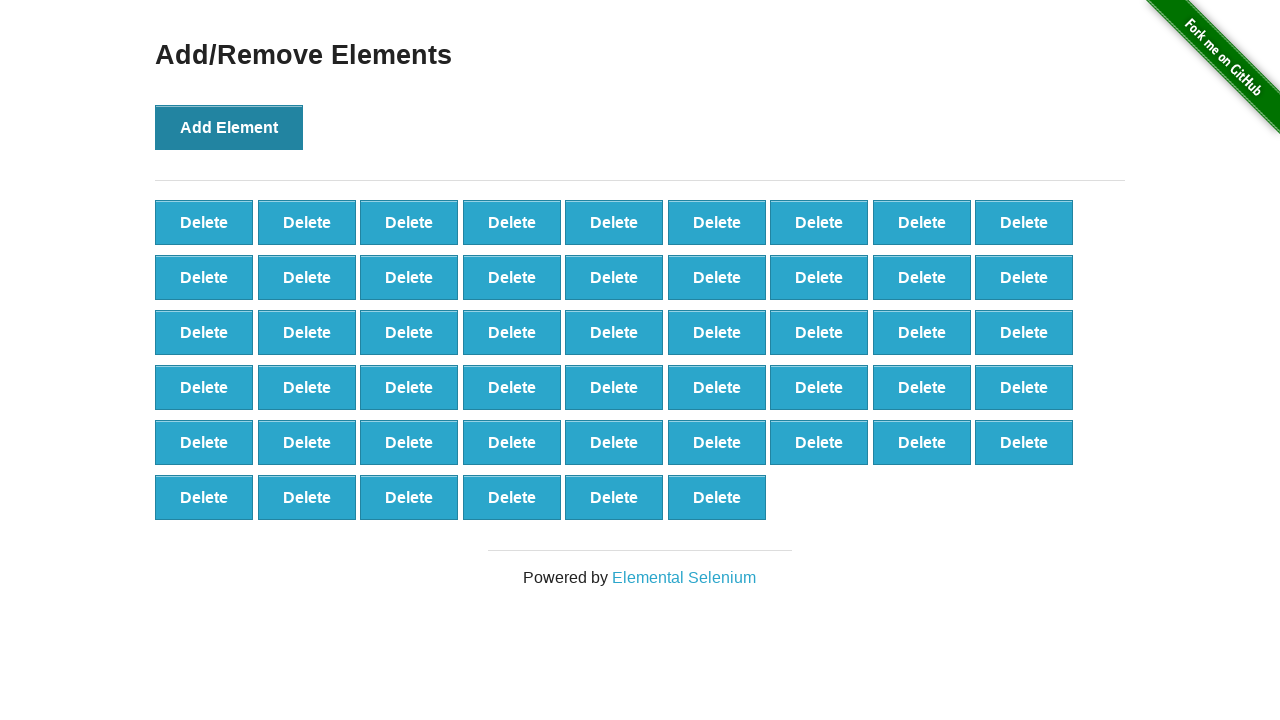

Clicked 'Add Element' button (iteration 52/100) at (229, 127) on button:has-text('Add Element')
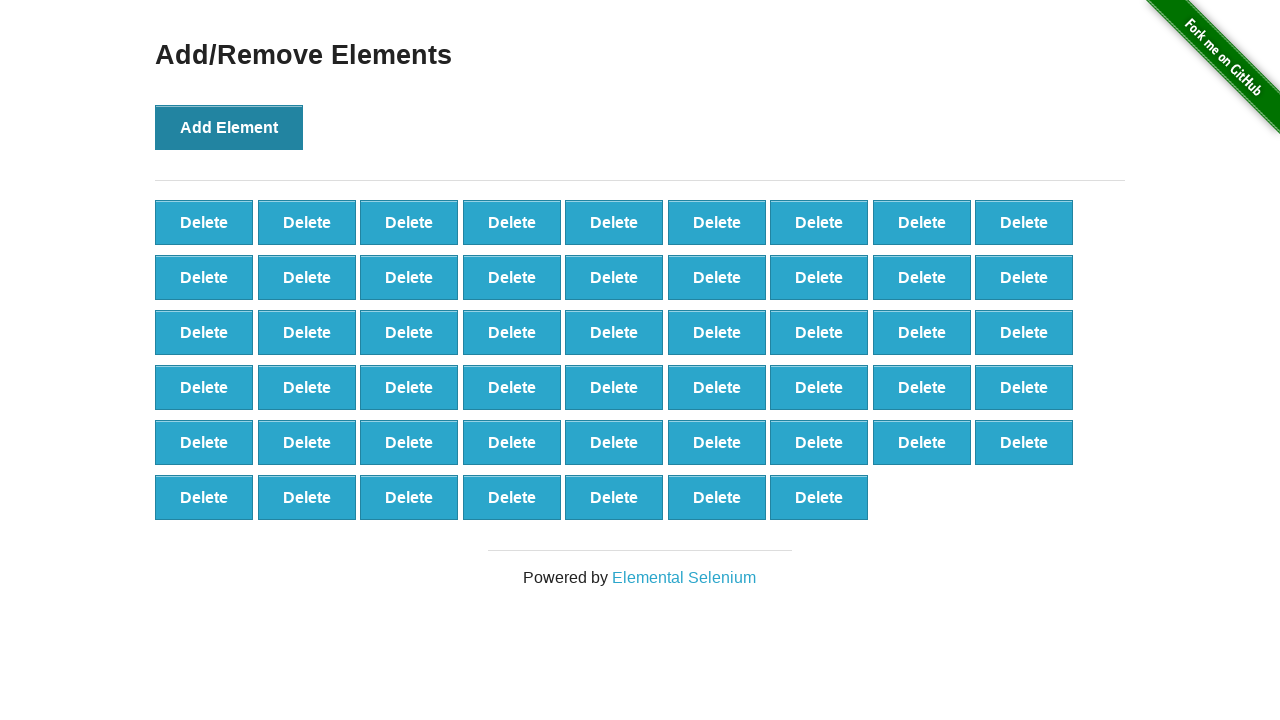

Clicked 'Add Element' button (iteration 53/100) at (229, 127) on button:has-text('Add Element')
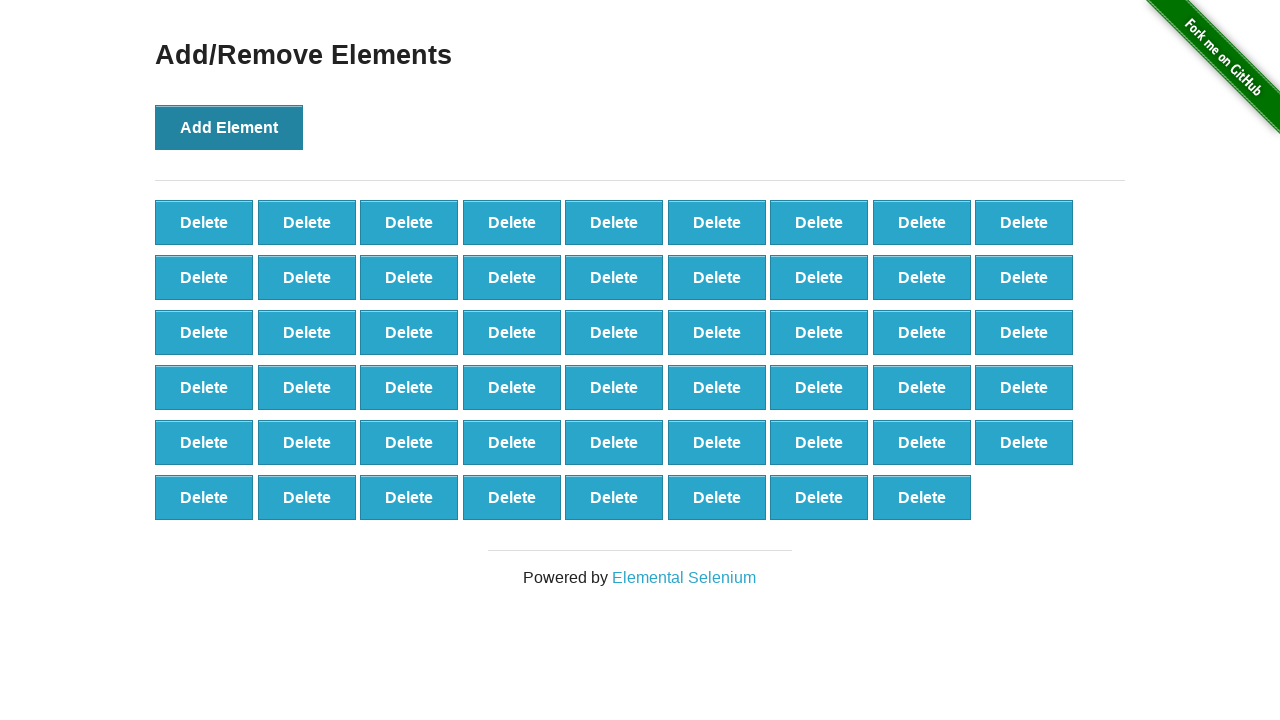

Clicked 'Add Element' button (iteration 54/100) at (229, 127) on button:has-text('Add Element')
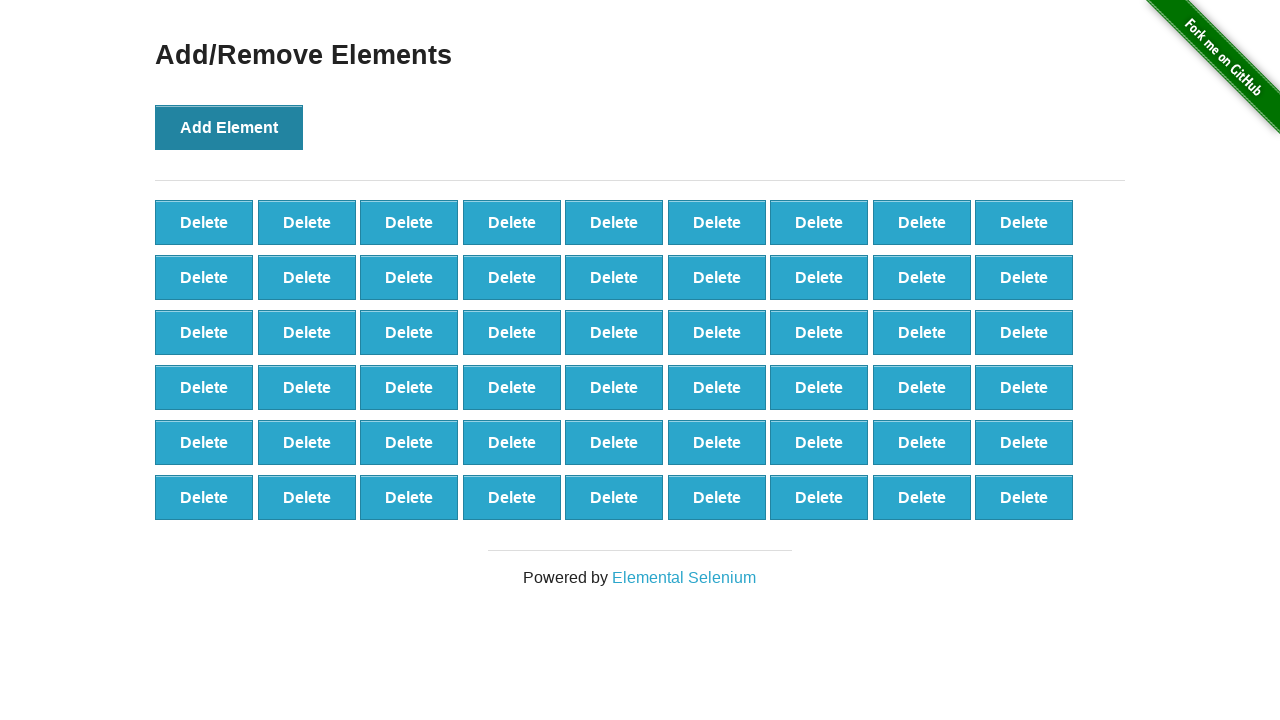

Clicked 'Add Element' button (iteration 55/100) at (229, 127) on button:has-text('Add Element')
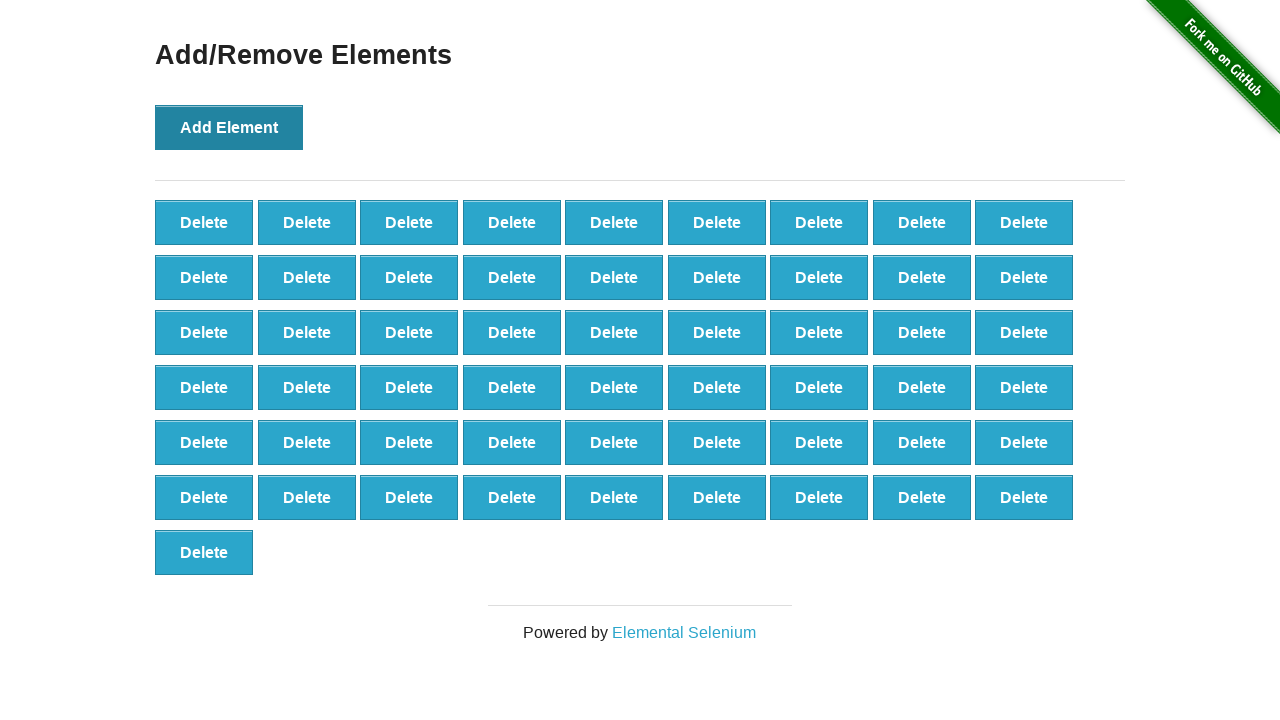

Clicked 'Add Element' button (iteration 56/100) at (229, 127) on button:has-text('Add Element')
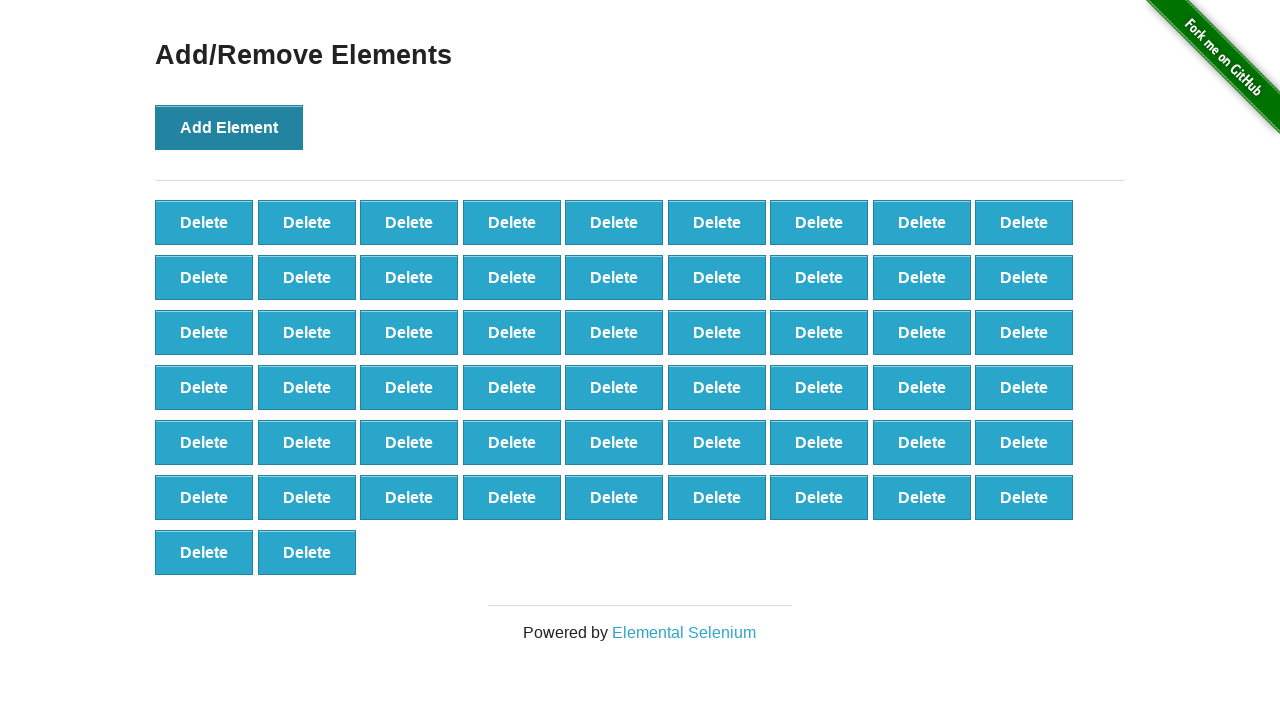

Clicked 'Add Element' button (iteration 57/100) at (229, 127) on button:has-text('Add Element')
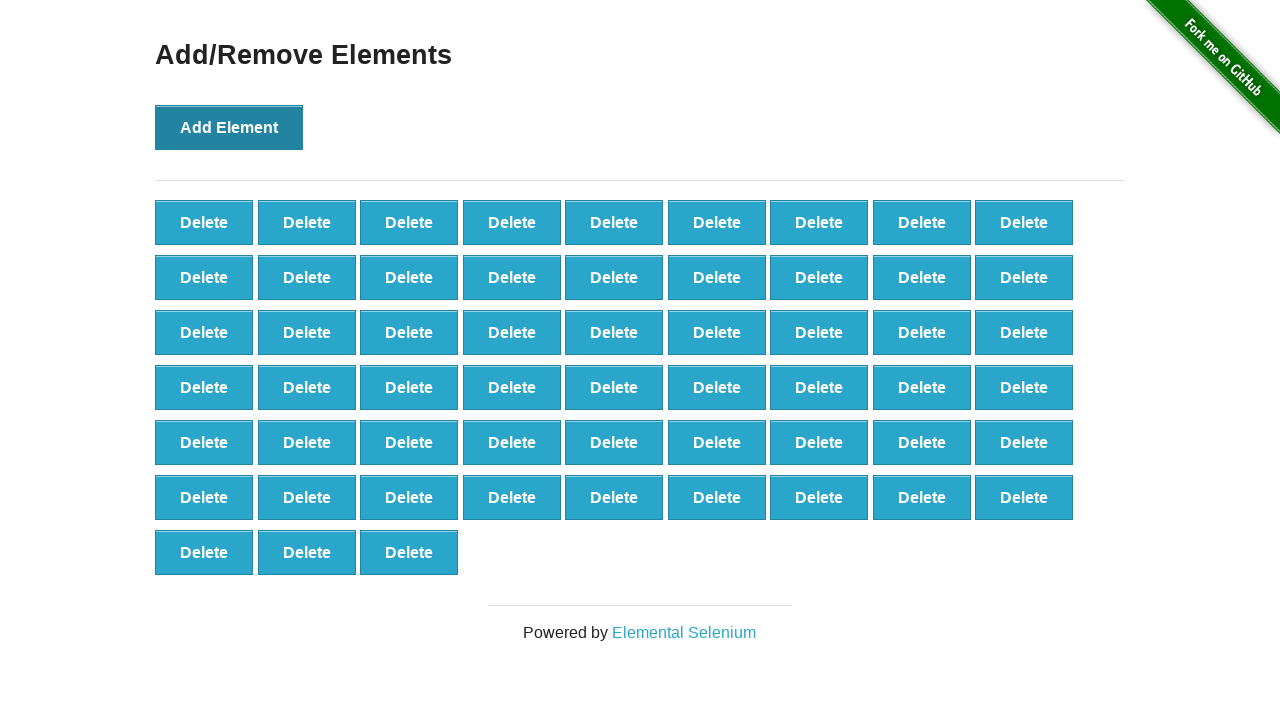

Clicked 'Add Element' button (iteration 58/100) at (229, 127) on button:has-text('Add Element')
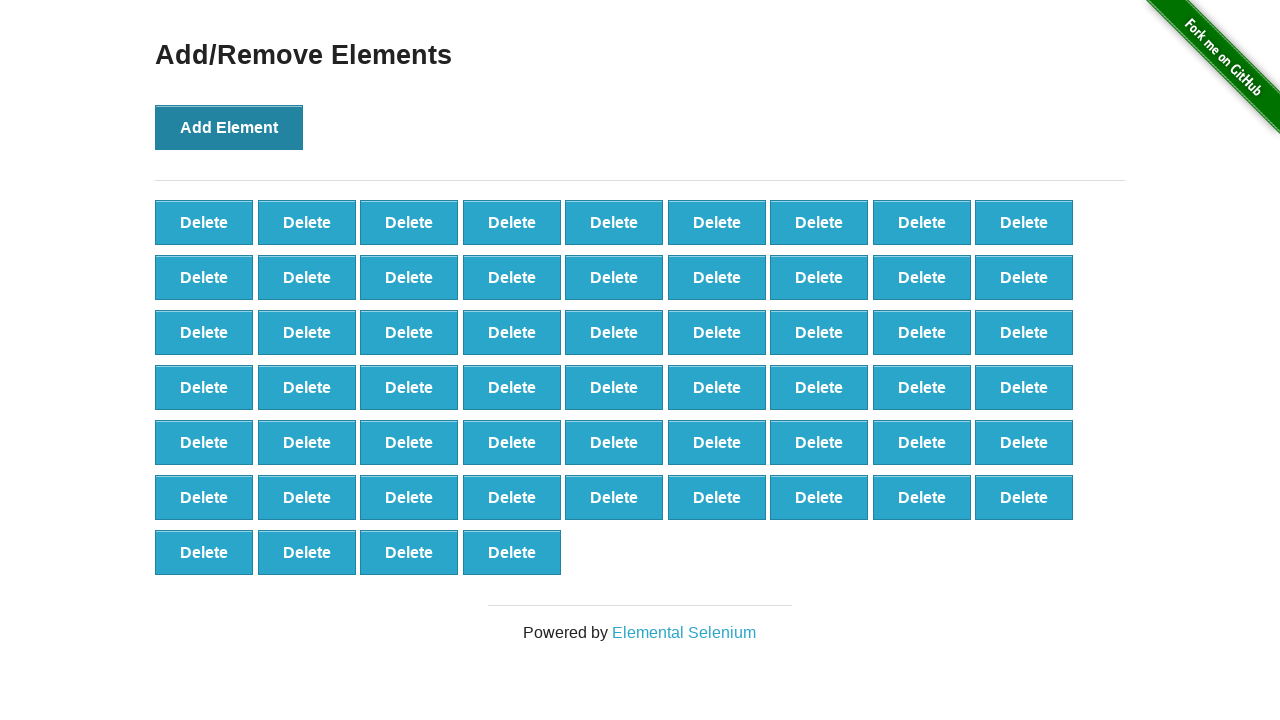

Clicked 'Add Element' button (iteration 59/100) at (229, 127) on button:has-text('Add Element')
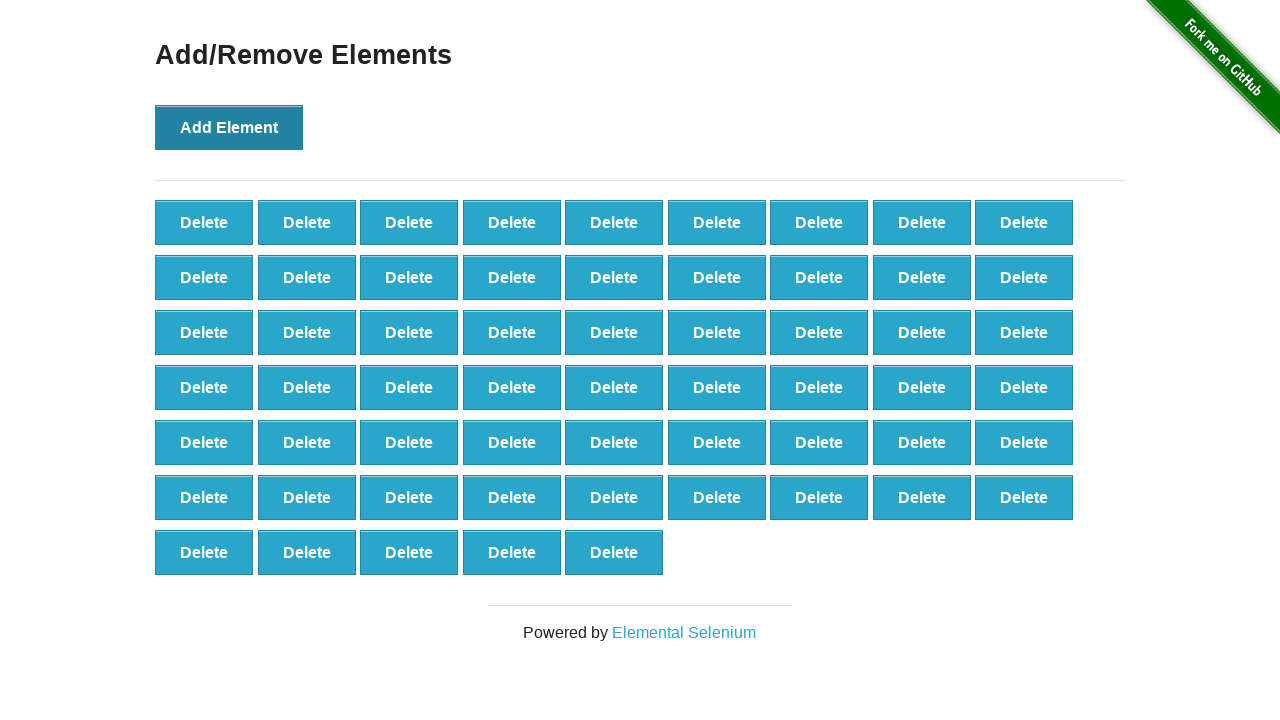

Clicked 'Add Element' button (iteration 60/100) at (229, 127) on button:has-text('Add Element')
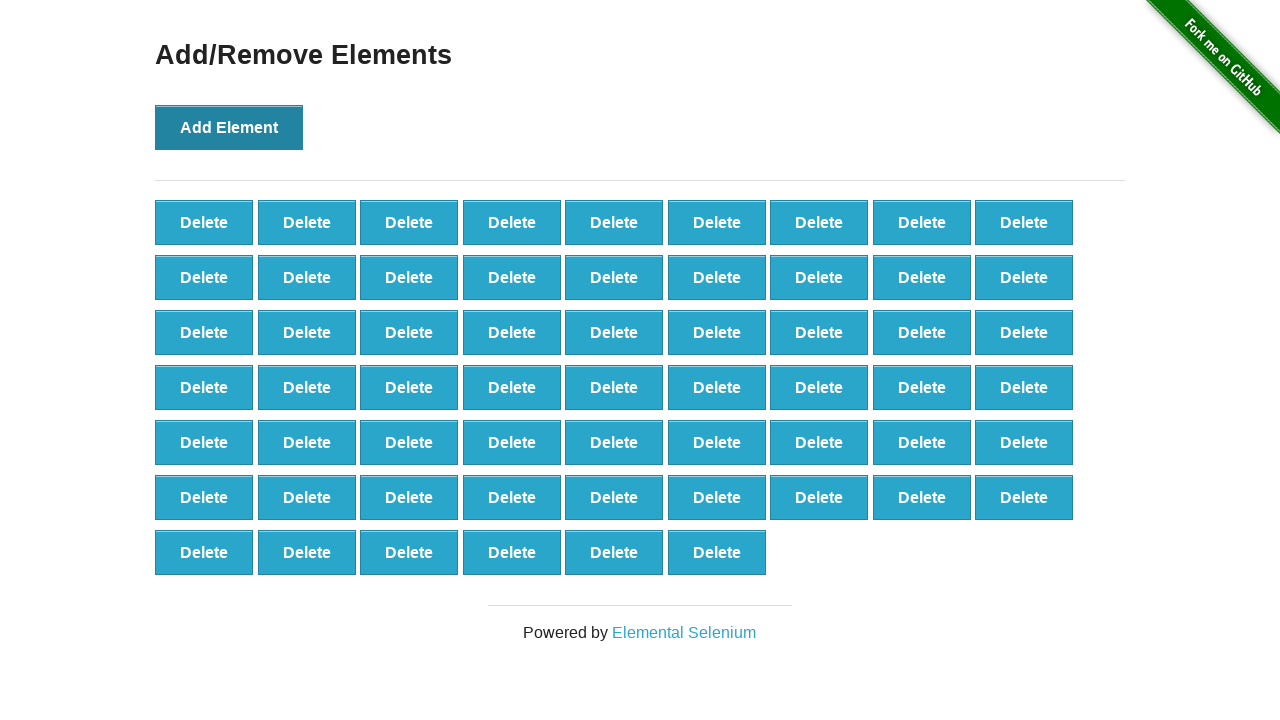

Clicked 'Add Element' button (iteration 61/100) at (229, 127) on button:has-text('Add Element')
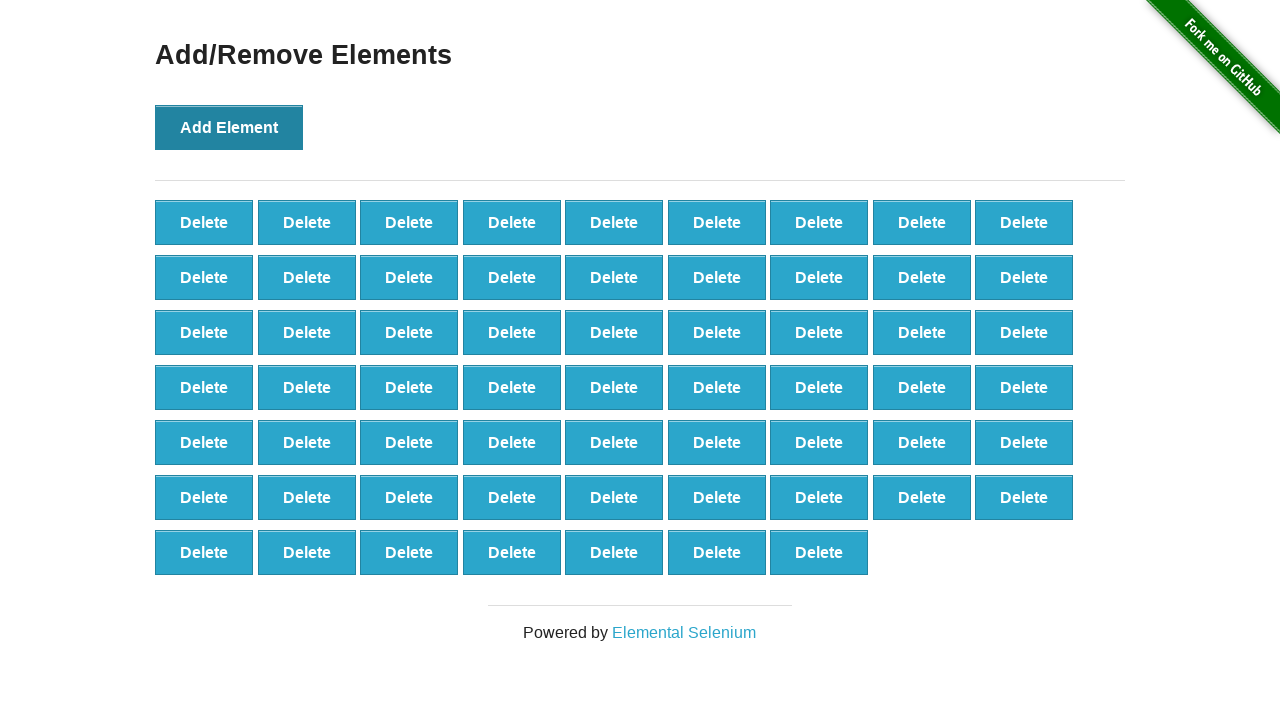

Clicked 'Add Element' button (iteration 62/100) at (229, 127) on button:has-text('Add Element')
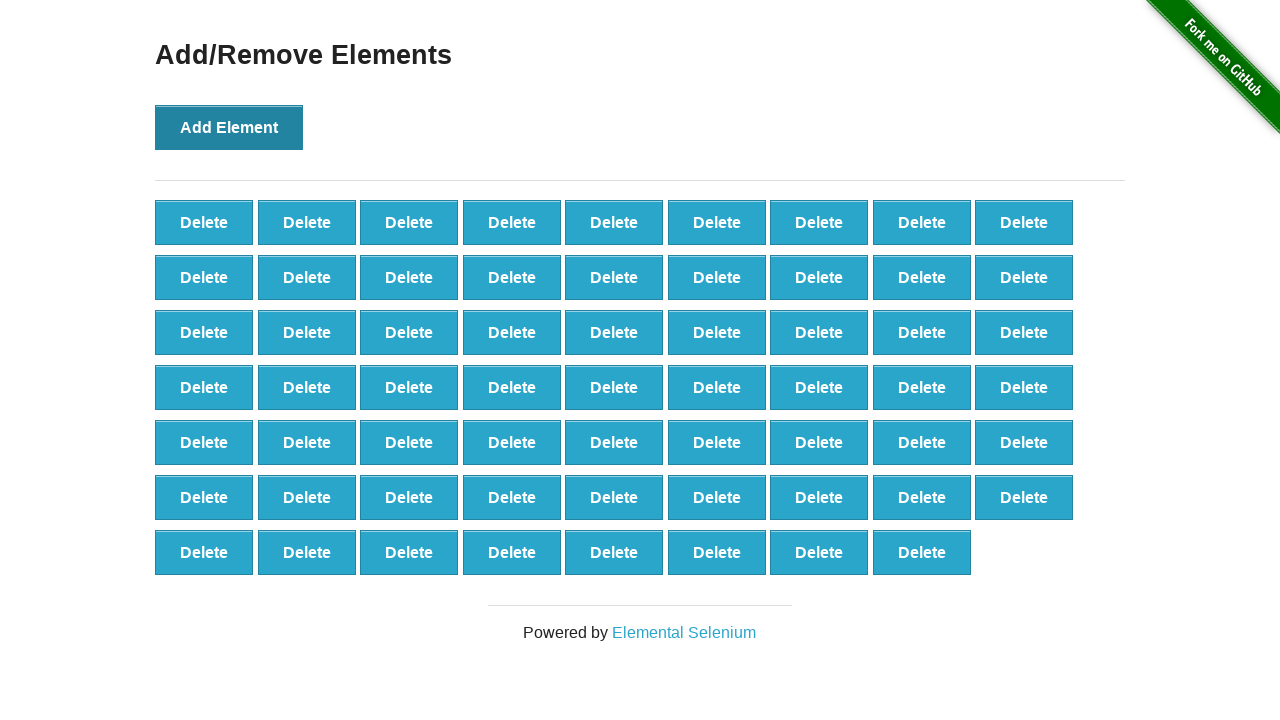

Clicked 'Add Element' button (iteration 63/100) at (229, 127) on button:has-text('Add Element')
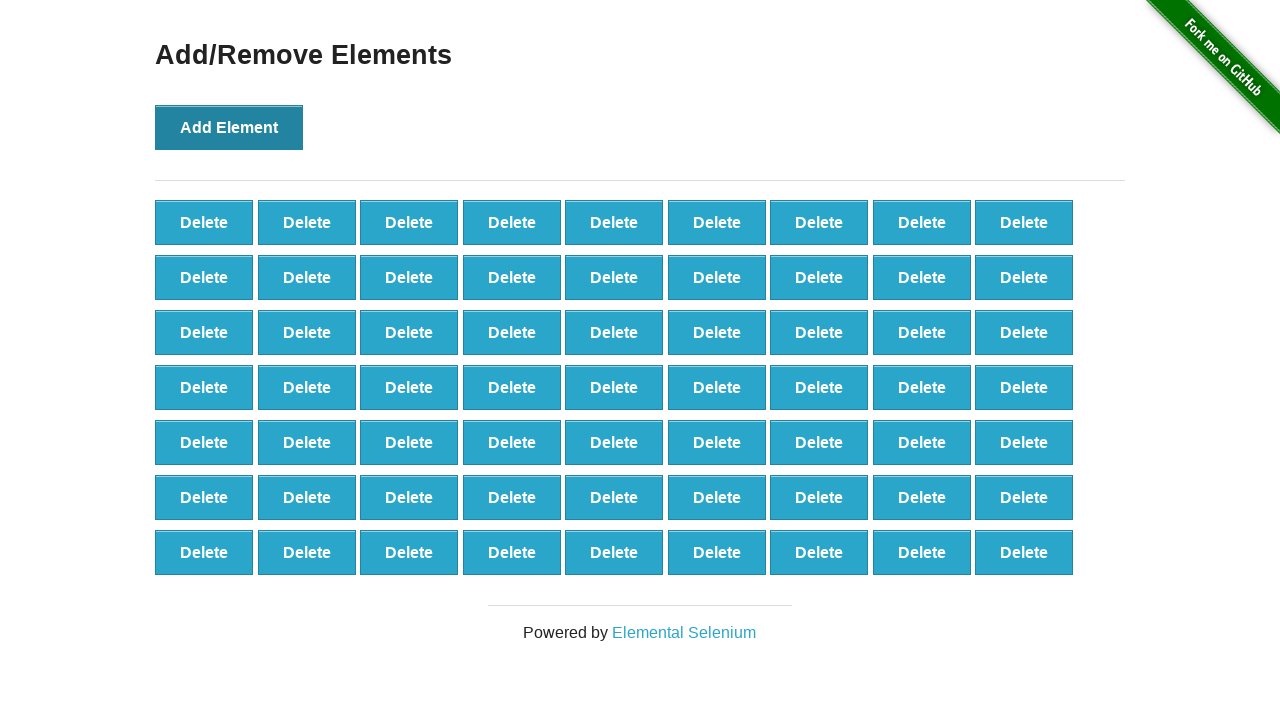

Clicked 'Add Element' button (iteration 64/100) at (229, 127) on button:has-text('Add Element')
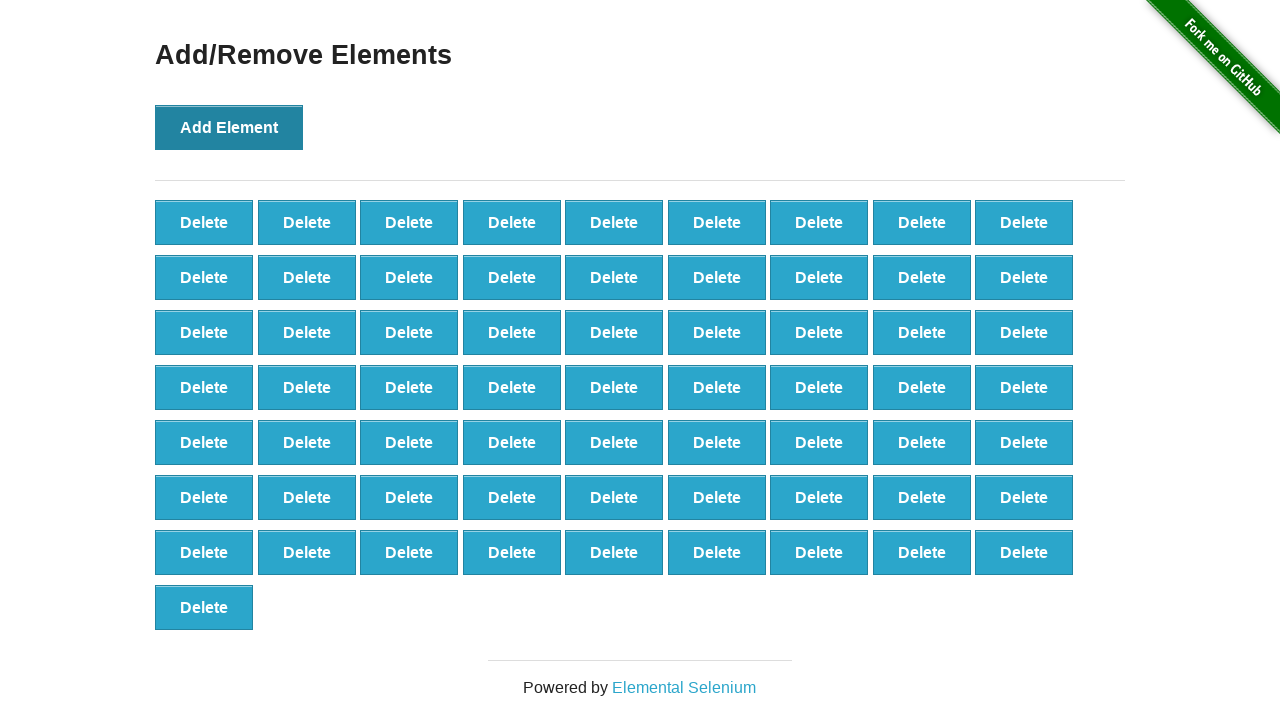

Clicked 'Add Element' button (iteration 65/100) at (229, 127) on button:has-text('Add Element')
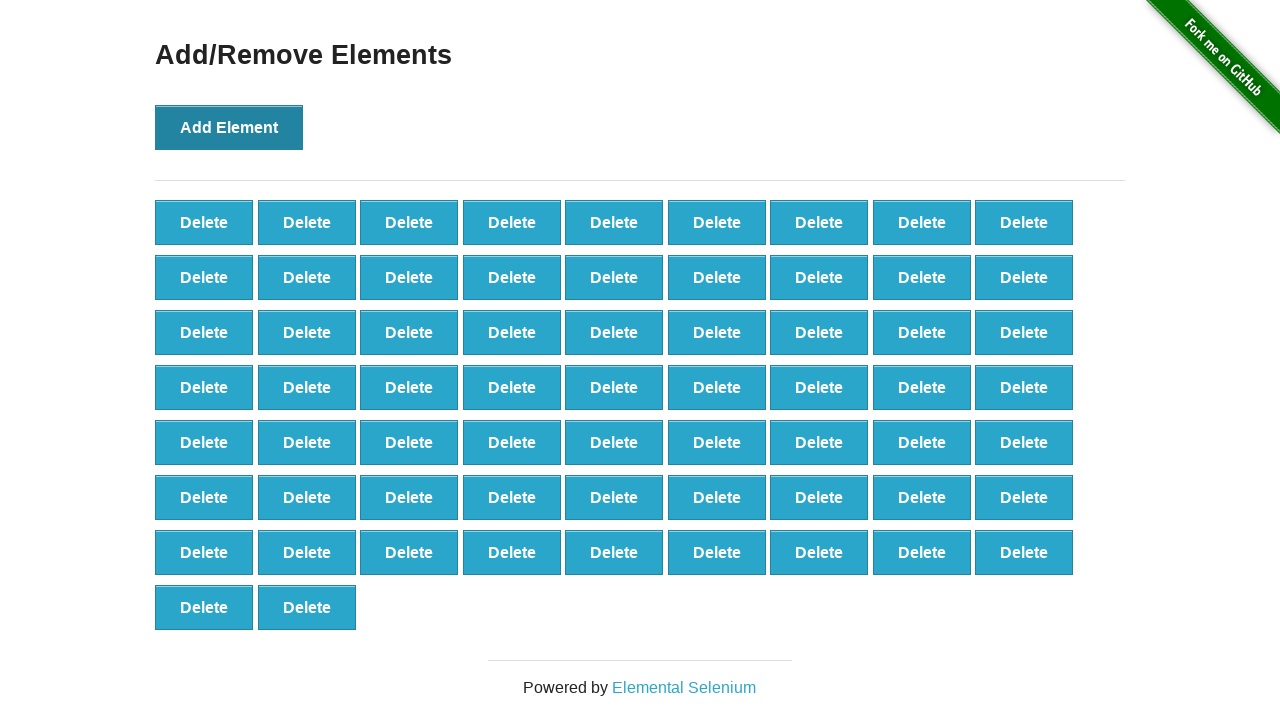

Clicked 'Add Element' button (iteration 66/100) at (229, 127) on button:has-text('Add Element')
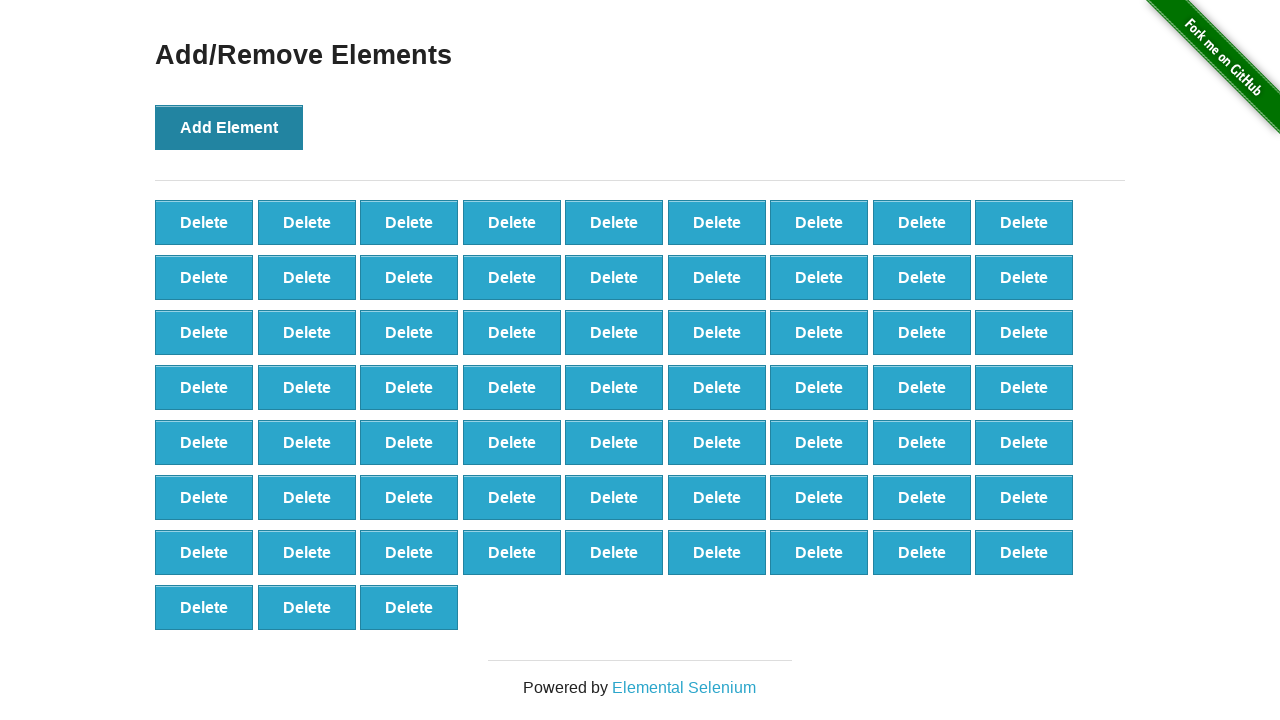

Clicked 'Add Element' button (iteration 67/100) at (229, 127) on button:has-text('Add Element')
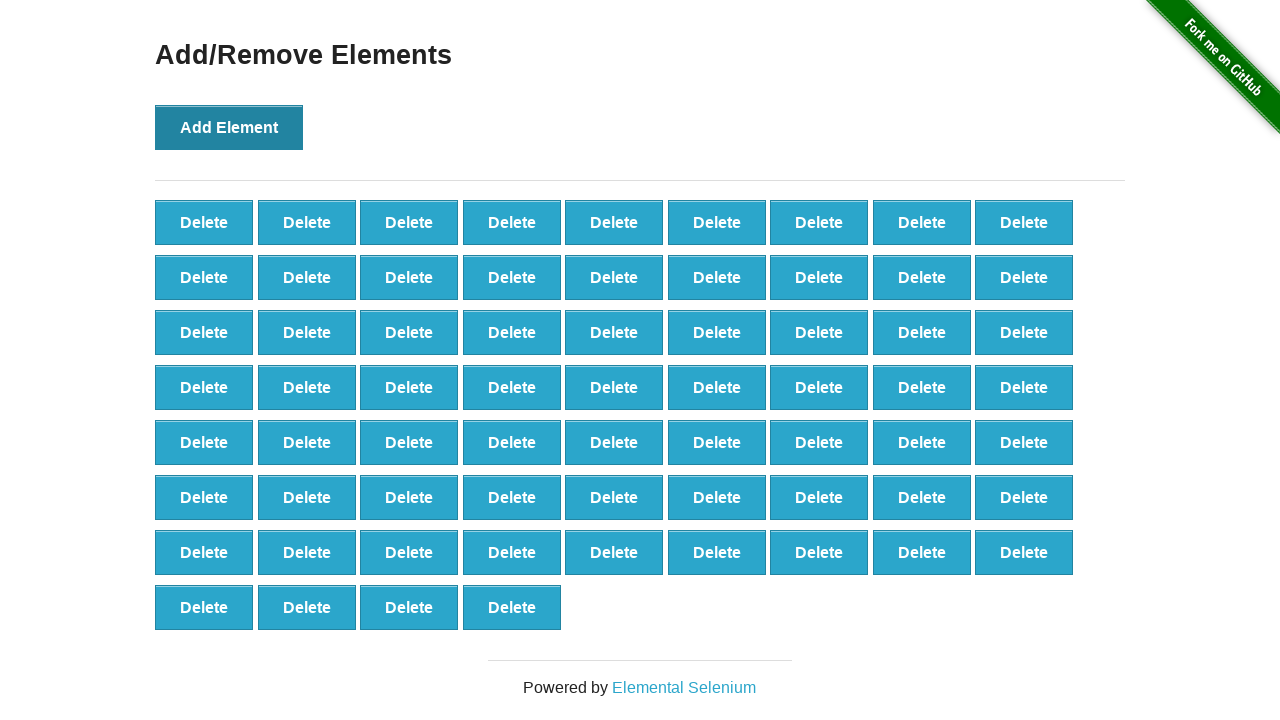

Clicked 'Add Element' button (iteration 68/100) at (229, 127) on button:has-text('Add Element')
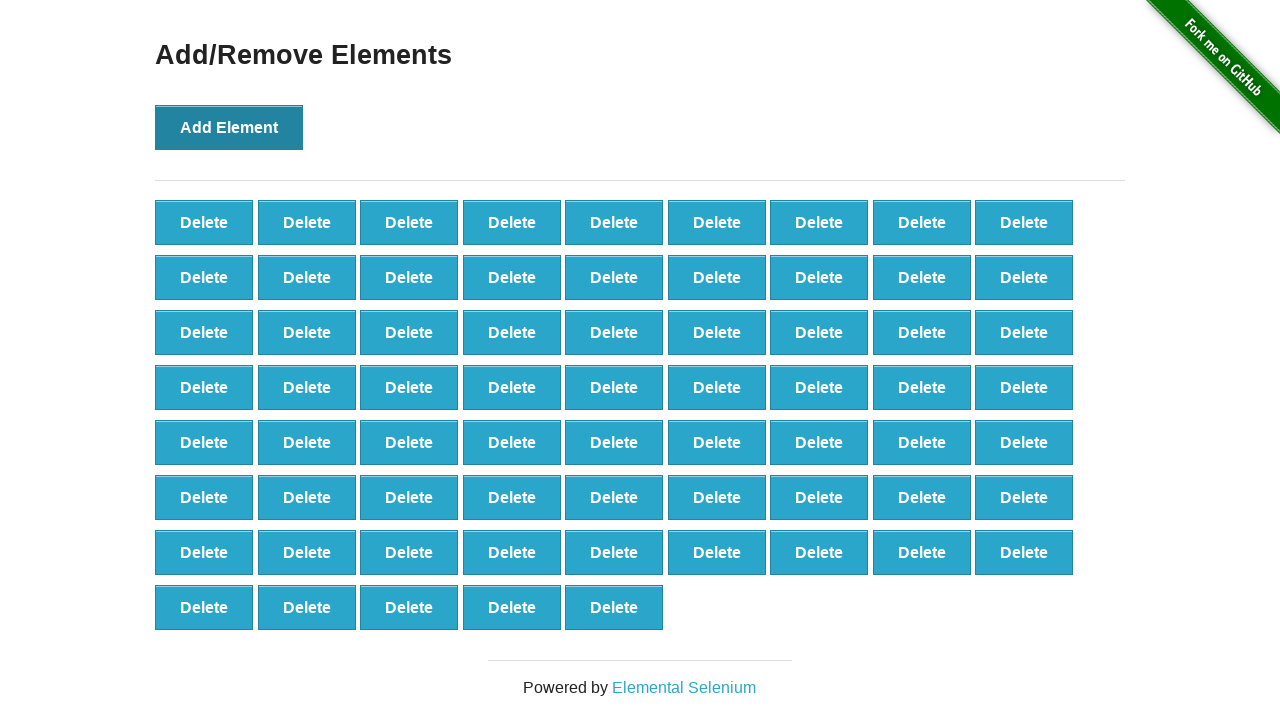

Clicked 'Add Element' button (iteration 69/100) at (229, 127) on button:has-text('Add Element')
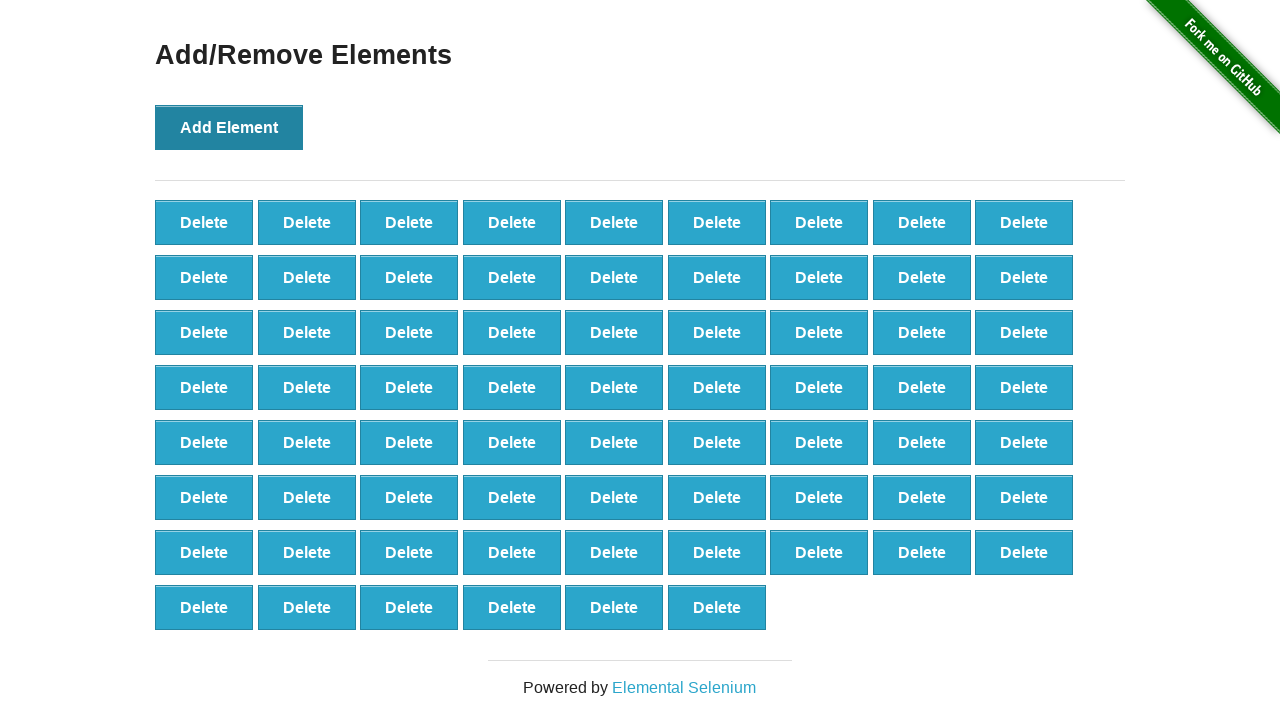

Clicked 'Add Element' button (iteration 70/100) at (229, 127) on button:has-text('Add Element')
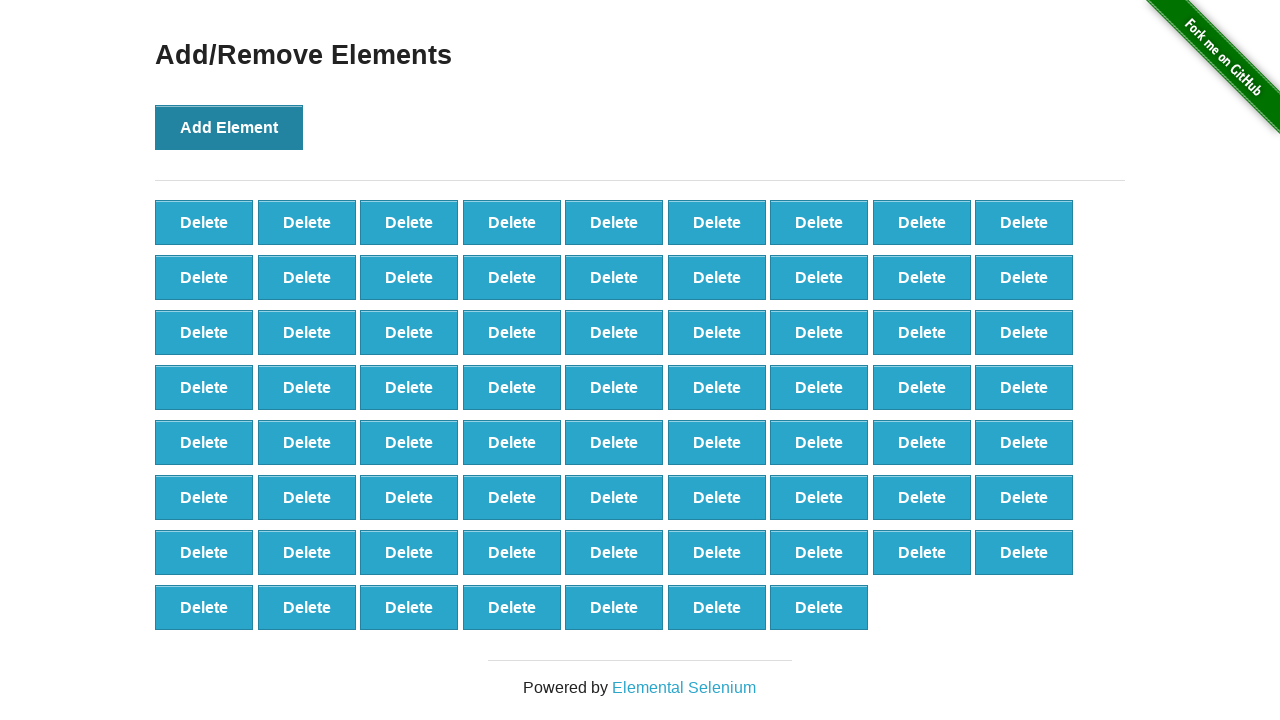

Clicked 'Add Element' button (iteration 71/100) at (229, 127) on button:has-text('Add Element')
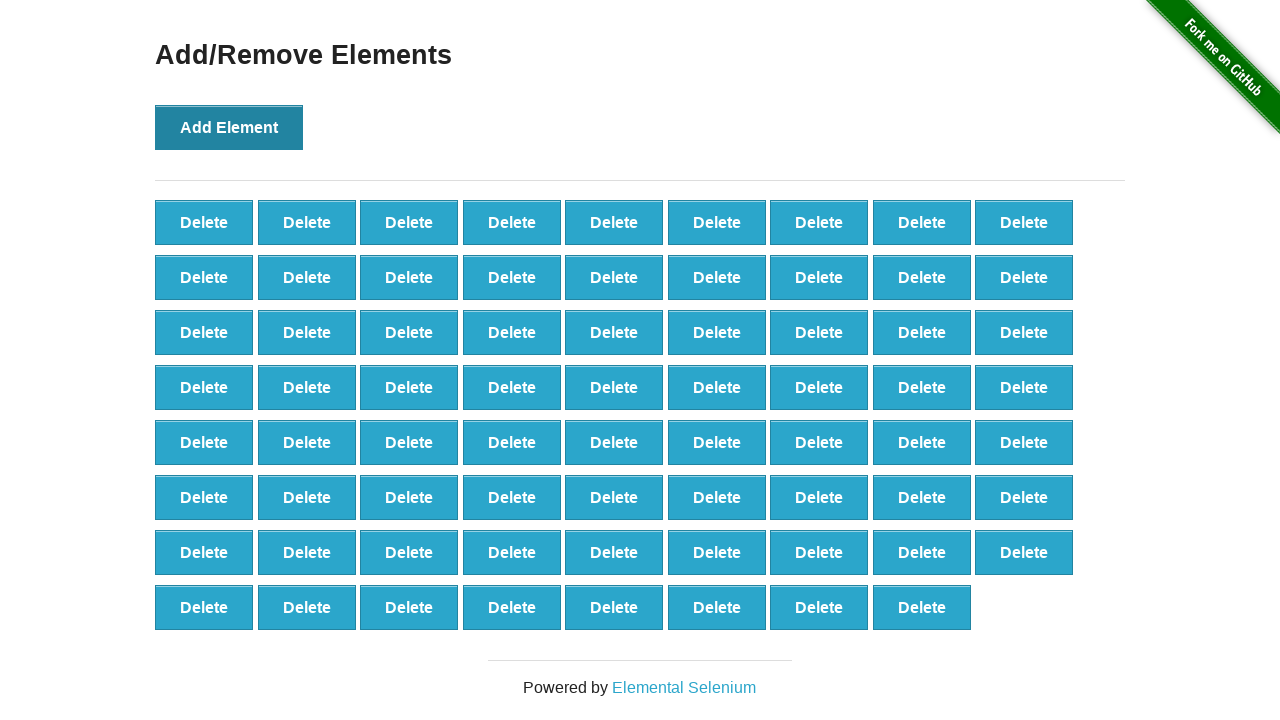

Clicked 'Add Element' button (iteration 72/100) at (229, 127) on button:has-text('Add Element')
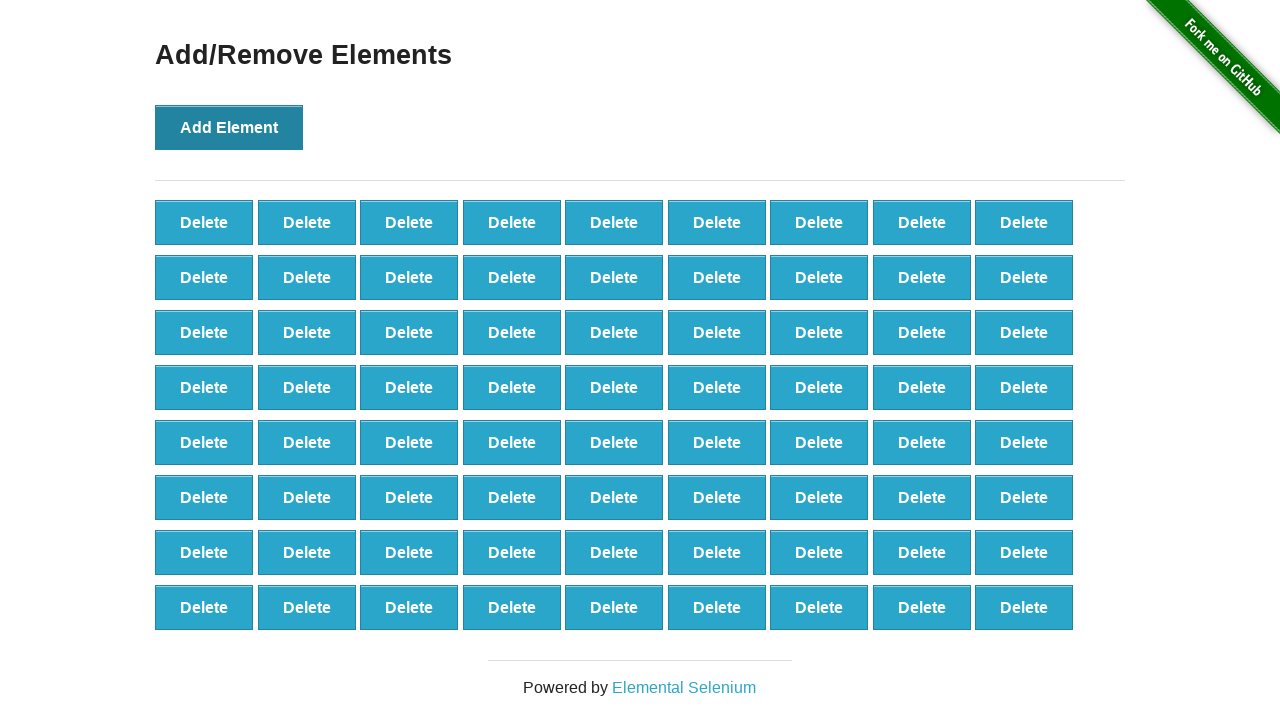

Clicked 'Add Element' button (iteration 73/100) at (229, 127) on button:has-text('Add Element')
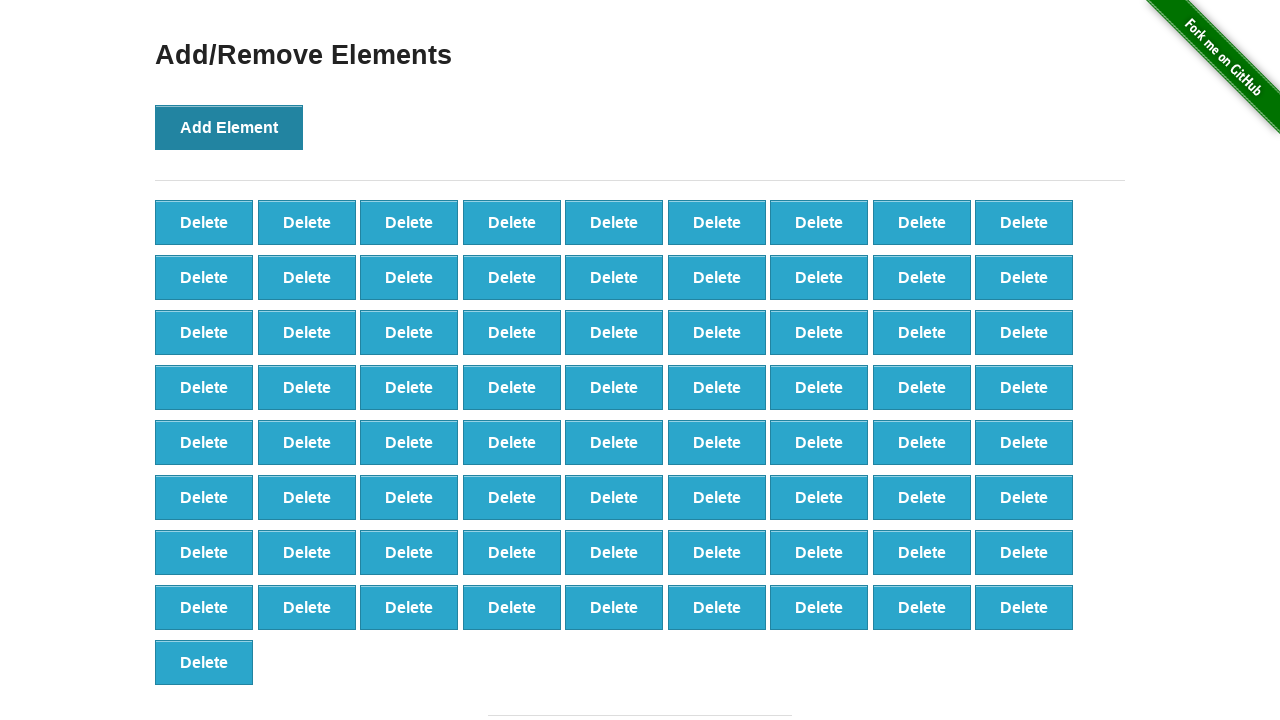

Clicked 'Add Element' button (iteration 74/100) at (229, 127) on button:has-text('Add Element')
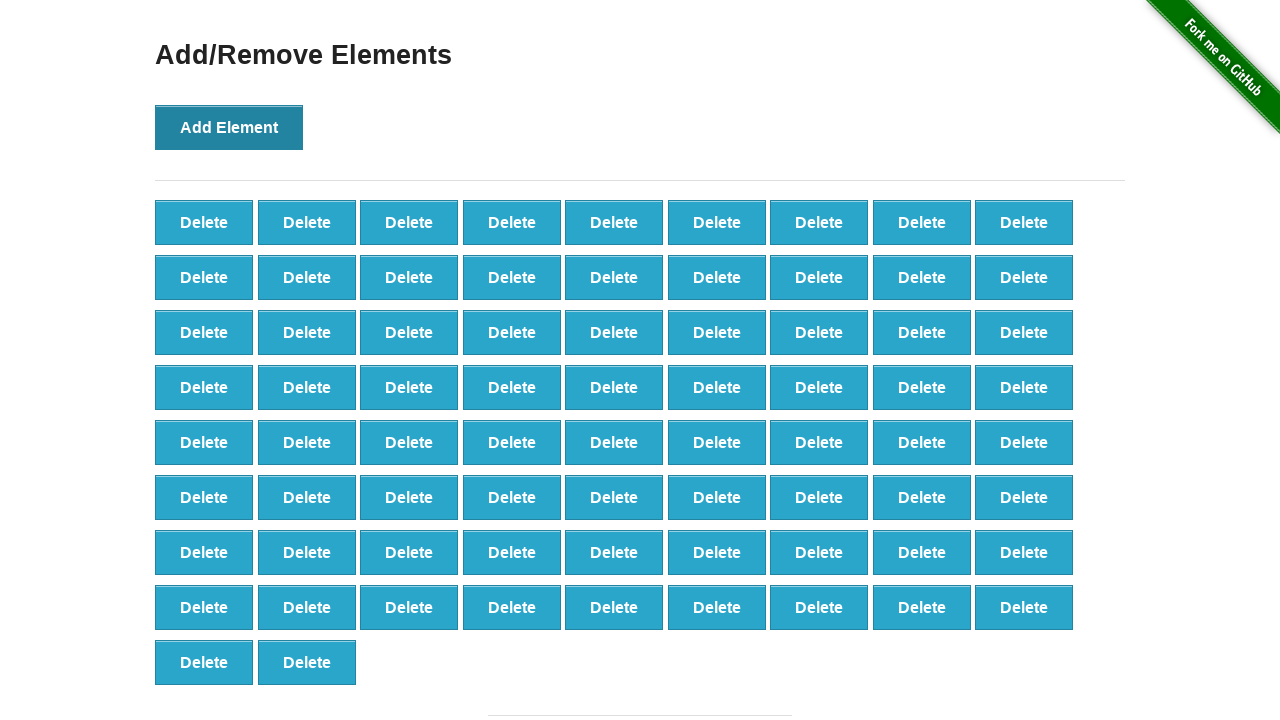

Clicked 'Add Element' button (iteration 75/100) at (229, 127) on button:has-text('Add Element')
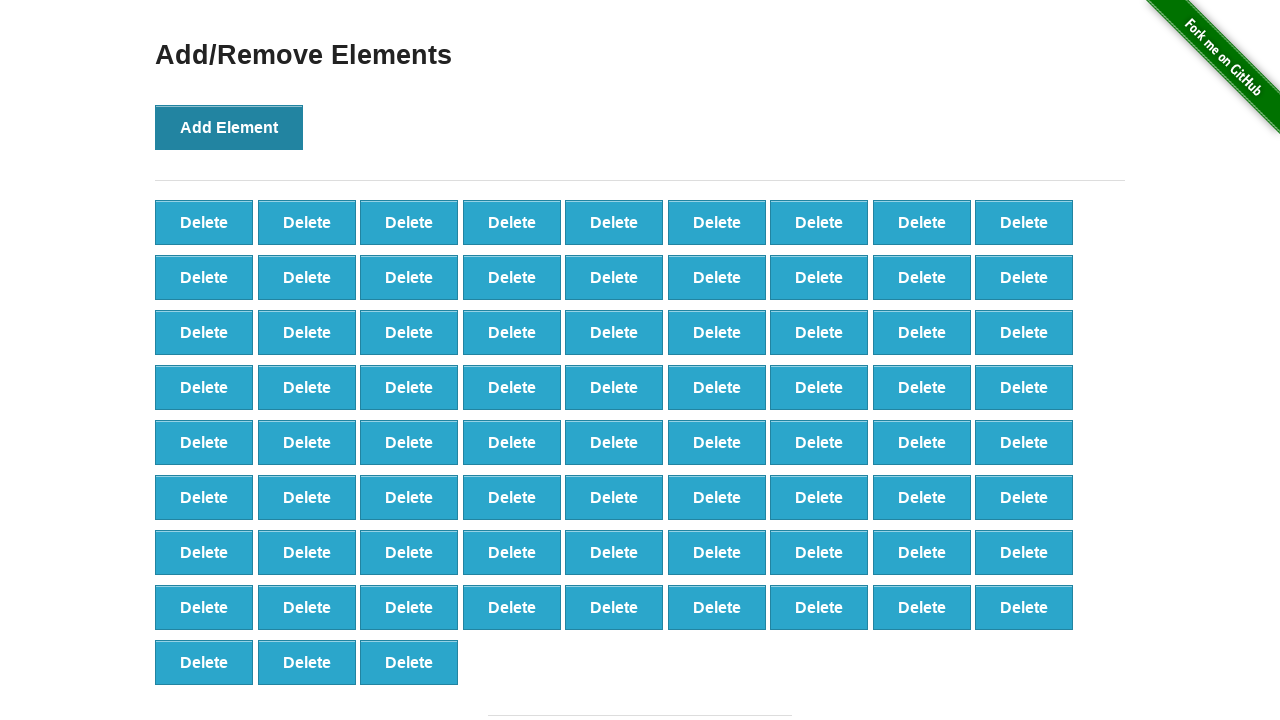

Clicked 'Add Element' button (iteration 76/100) at (229, 127) on button:has-text('Add Element')
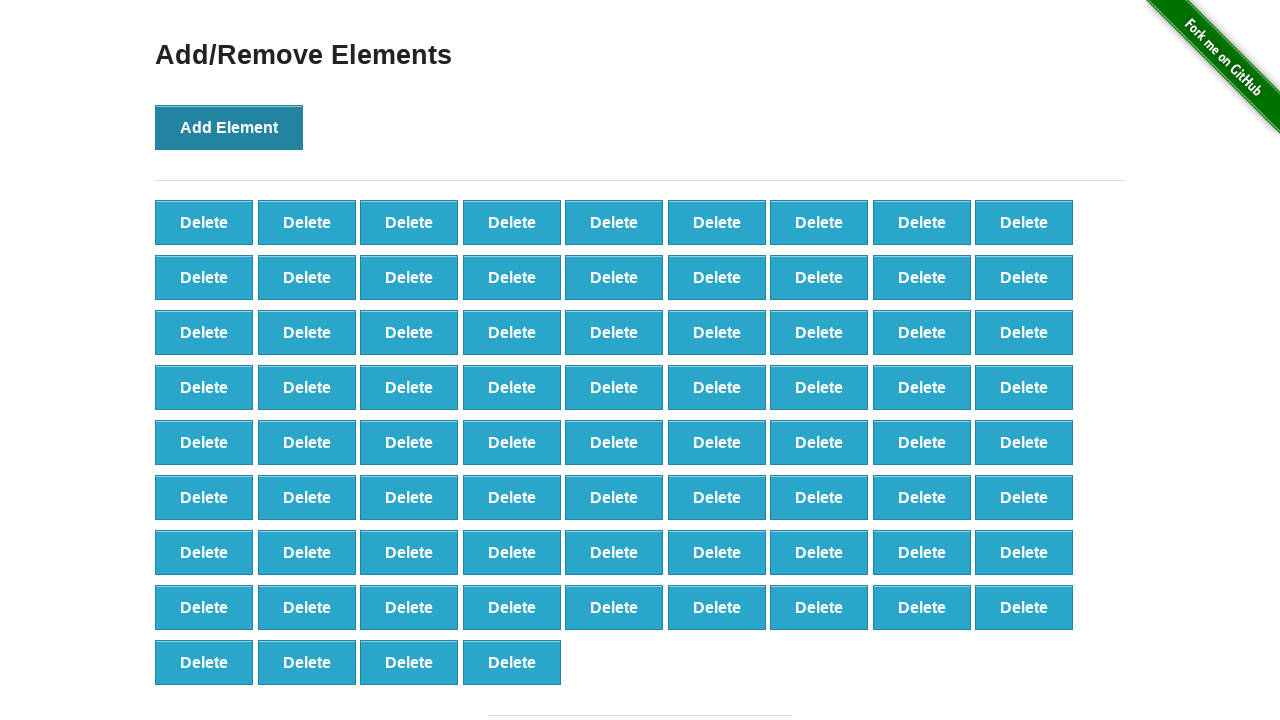

Clicked 'Add Element' button (iteration 77/100) at (229, 127) on button:has-text('Add Element')
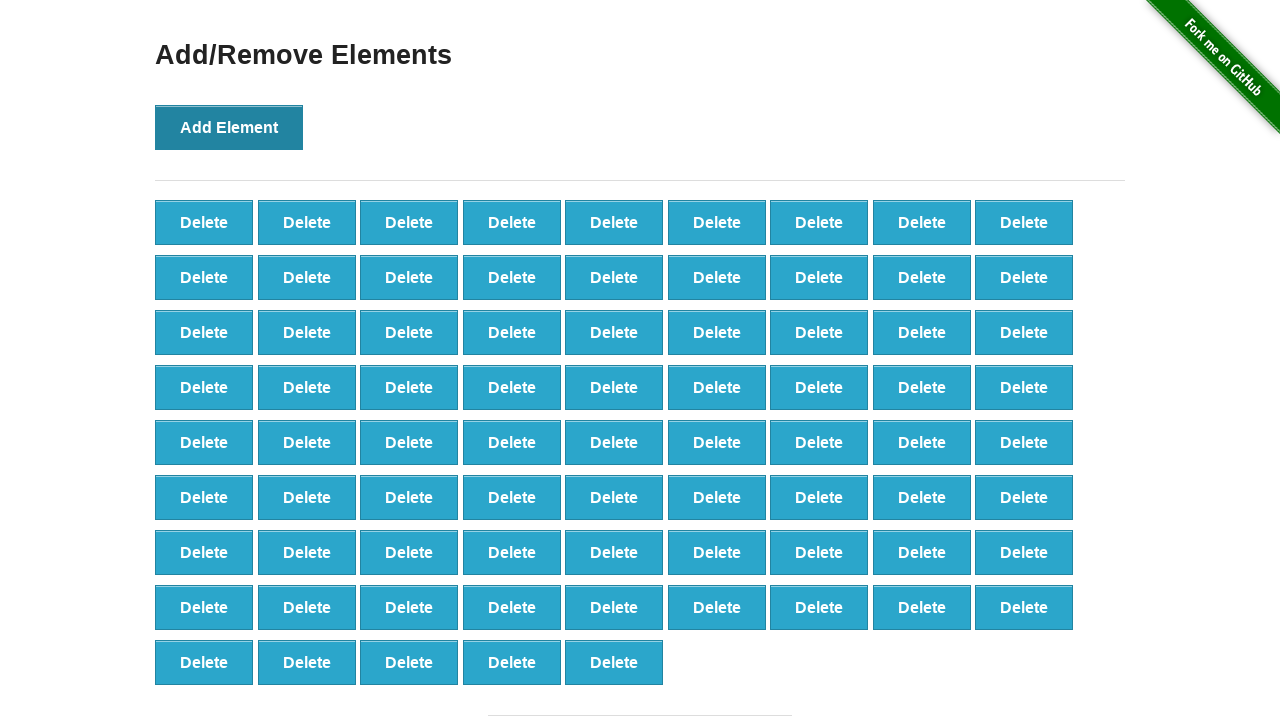

Clicked 'Add Element' button (iteration 78/100) at (229, 127) on button:has-text('Add Element')
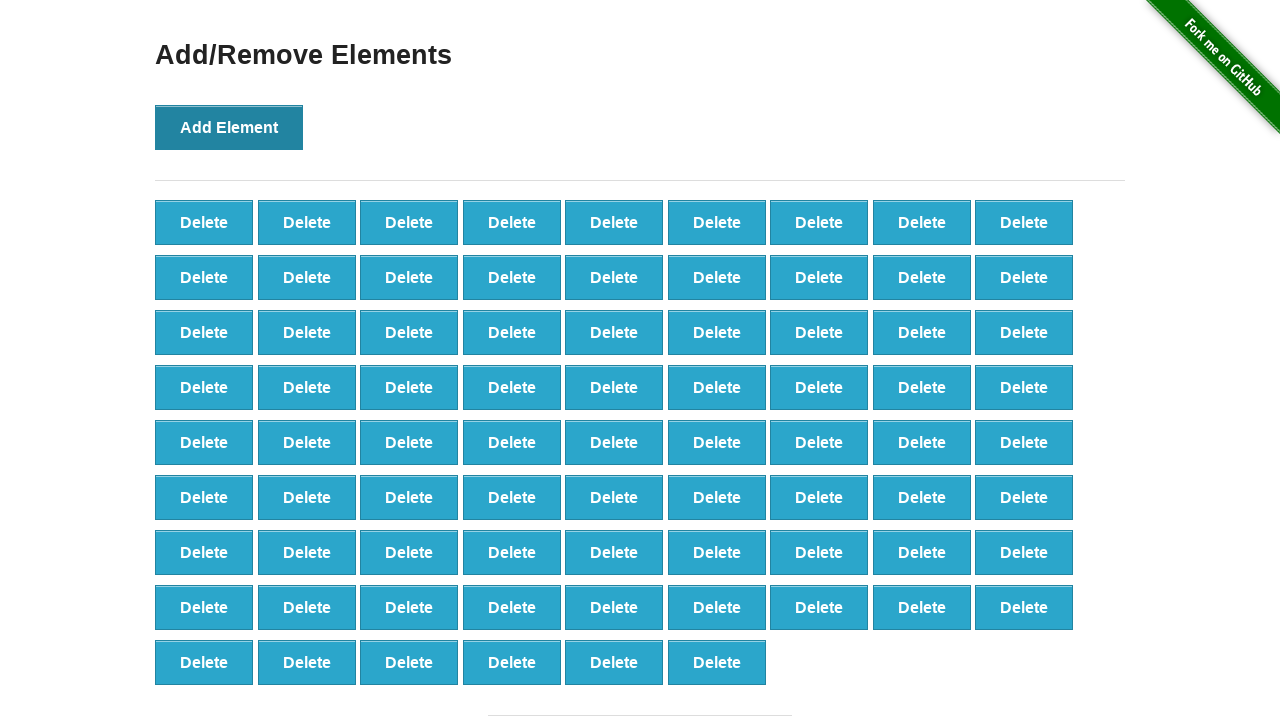

Clicked 'Add Element' button (iteration 79/100) at (229, 127) on button:has-text('Add Element')
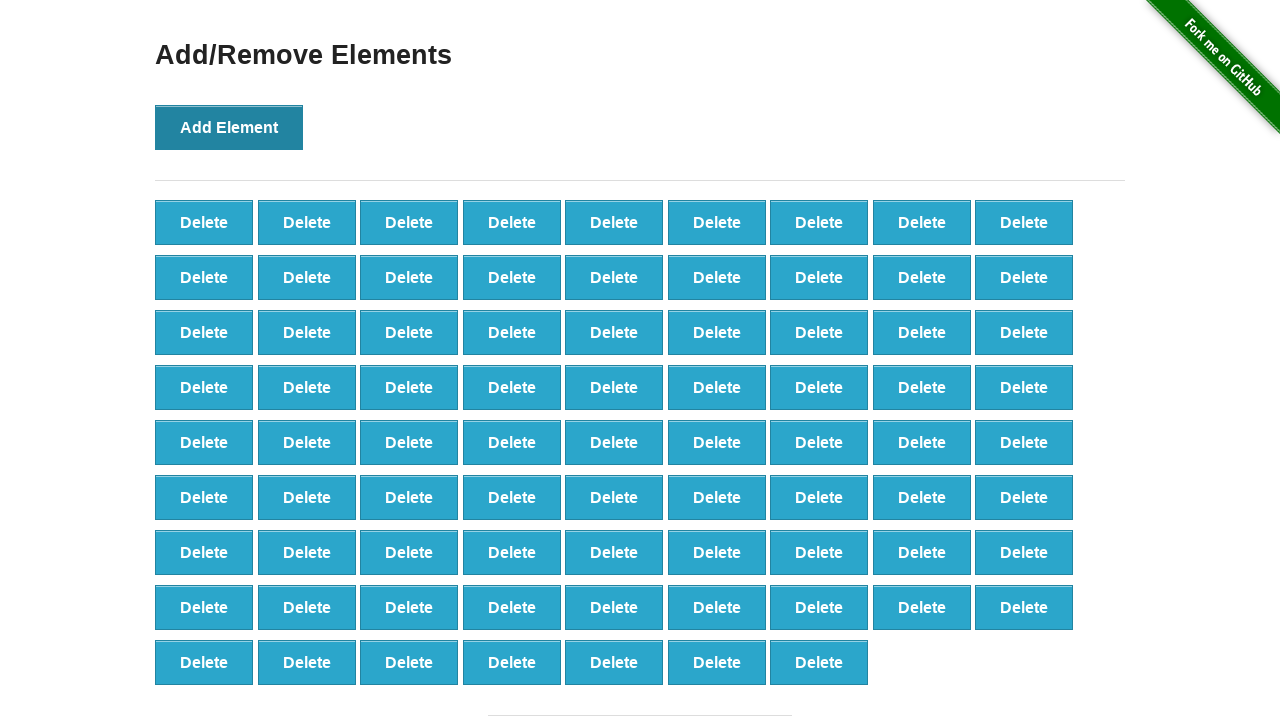

Clicked 'Add Element' button (iteration 80/100) at (229, 127) on button:has-text('Add Element')
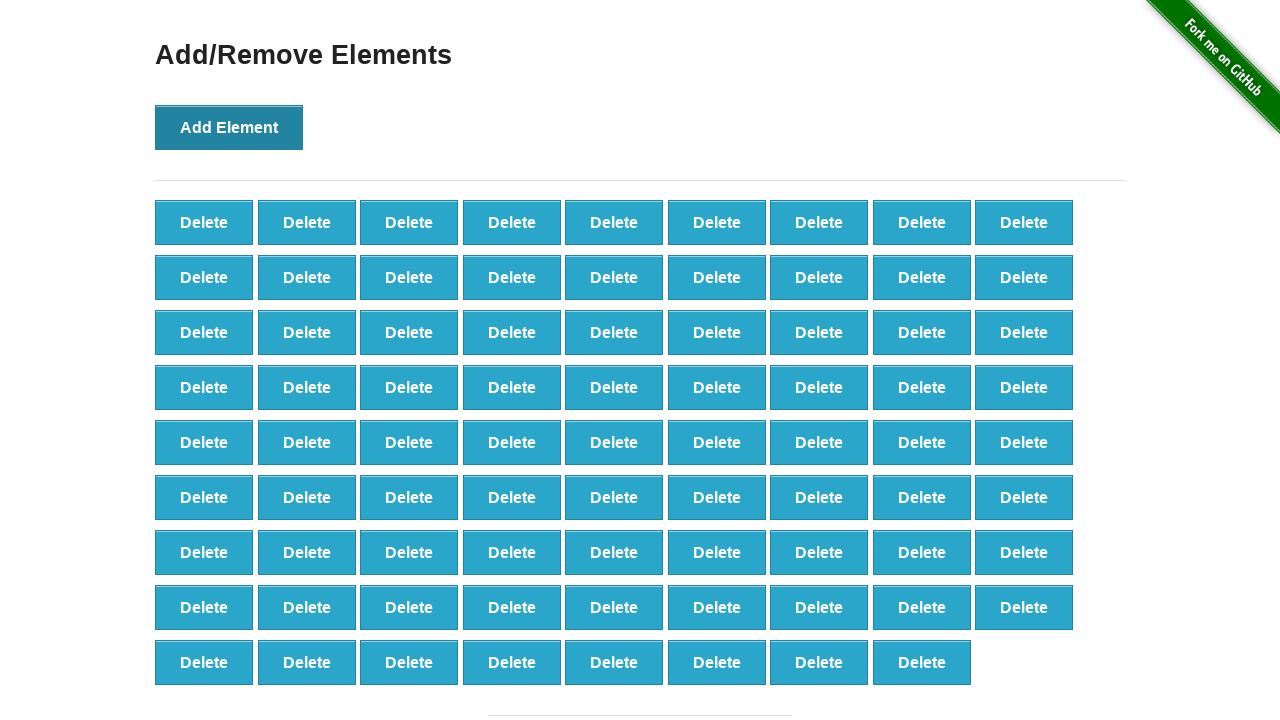

Clicked 'Add Element' button (iteration 81/100) at (229, 127) on button:has-text('Add Element')
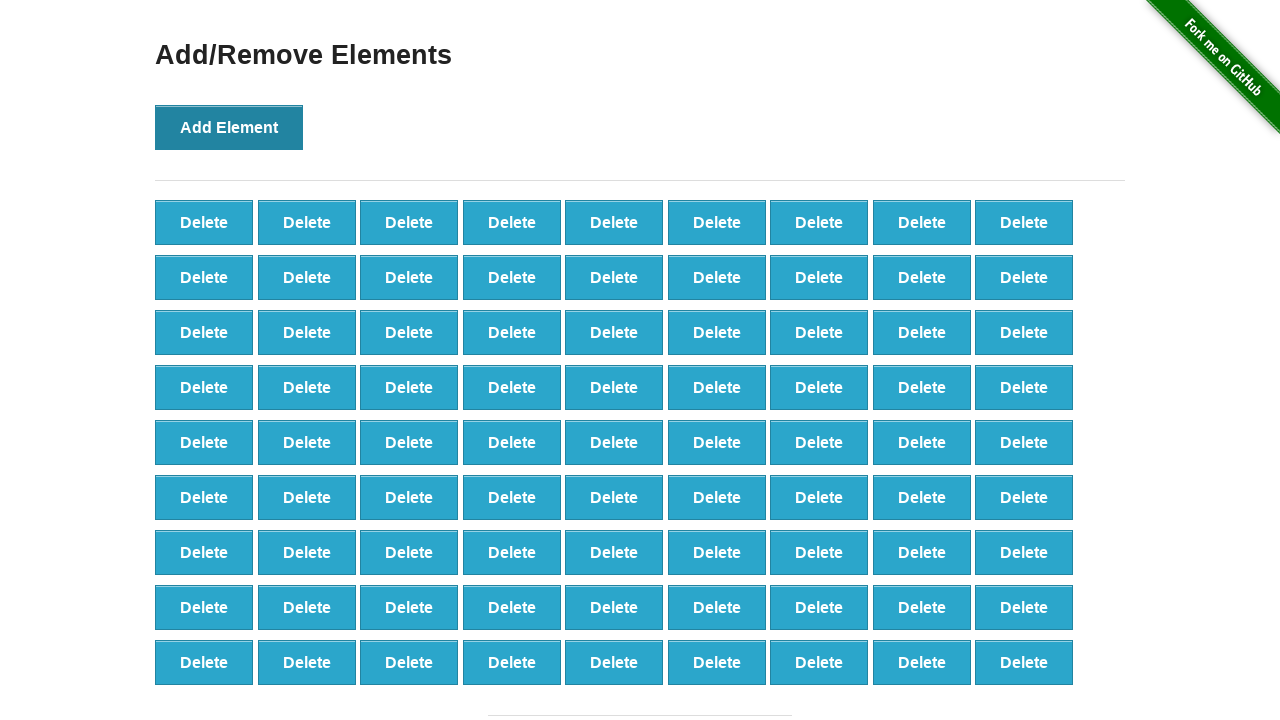

Clicked 'Add Element' button (iteration 82/100) at (229, 127) on button:has-text('Add Element')
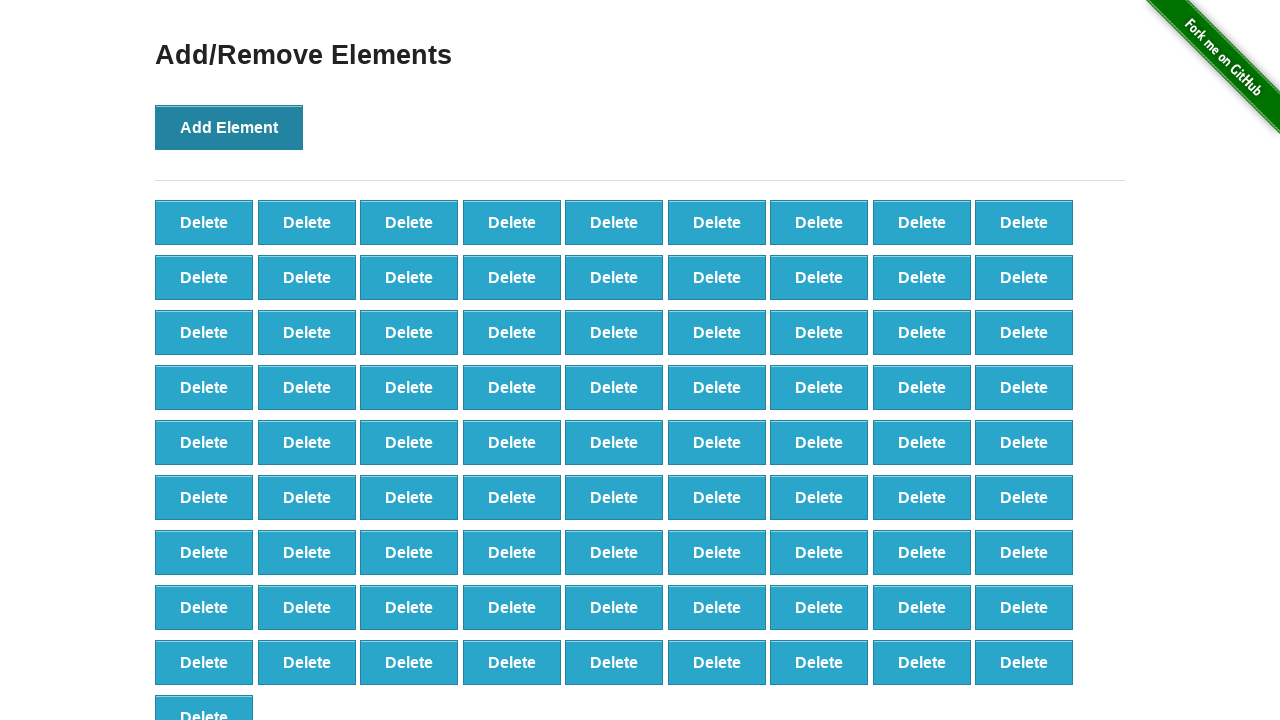

Clicked 'Add Element' button (iteration 83/100) at (229, 127) on button:has-text('Add Element')
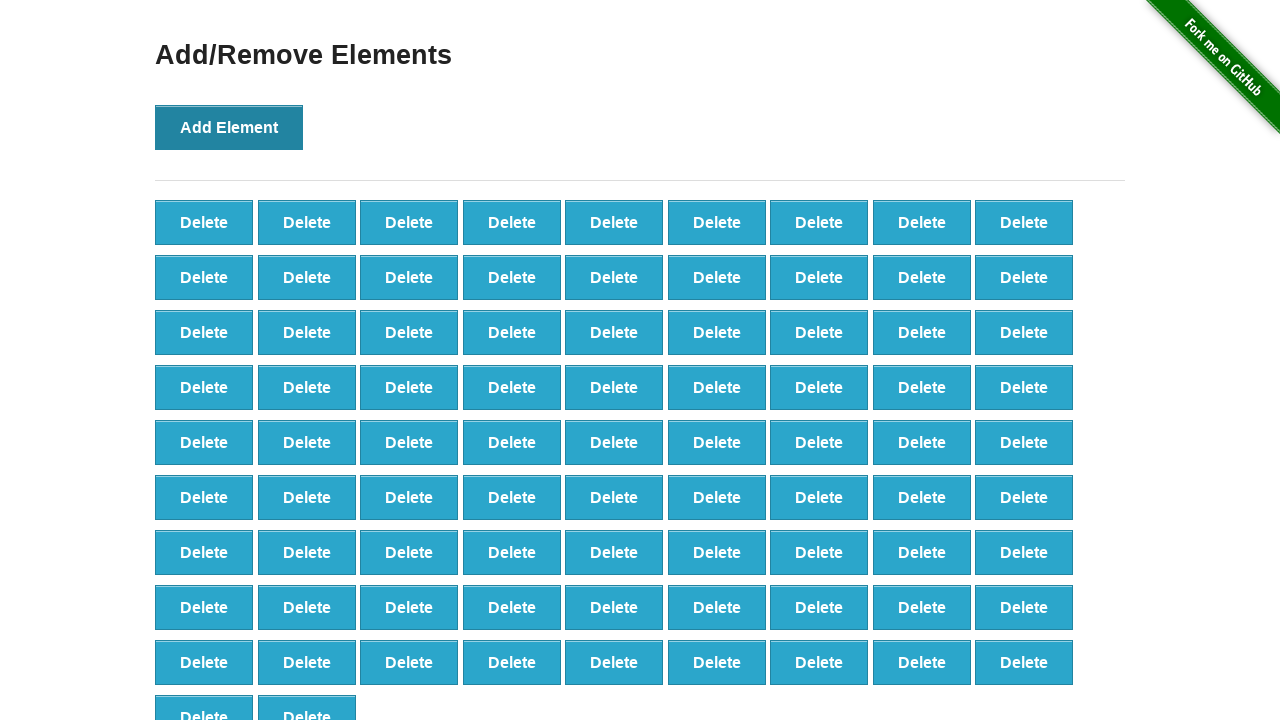

Clicked 'Add Element' button (iteration 84/100) at (229, 127) on button:has-text('Add Element')
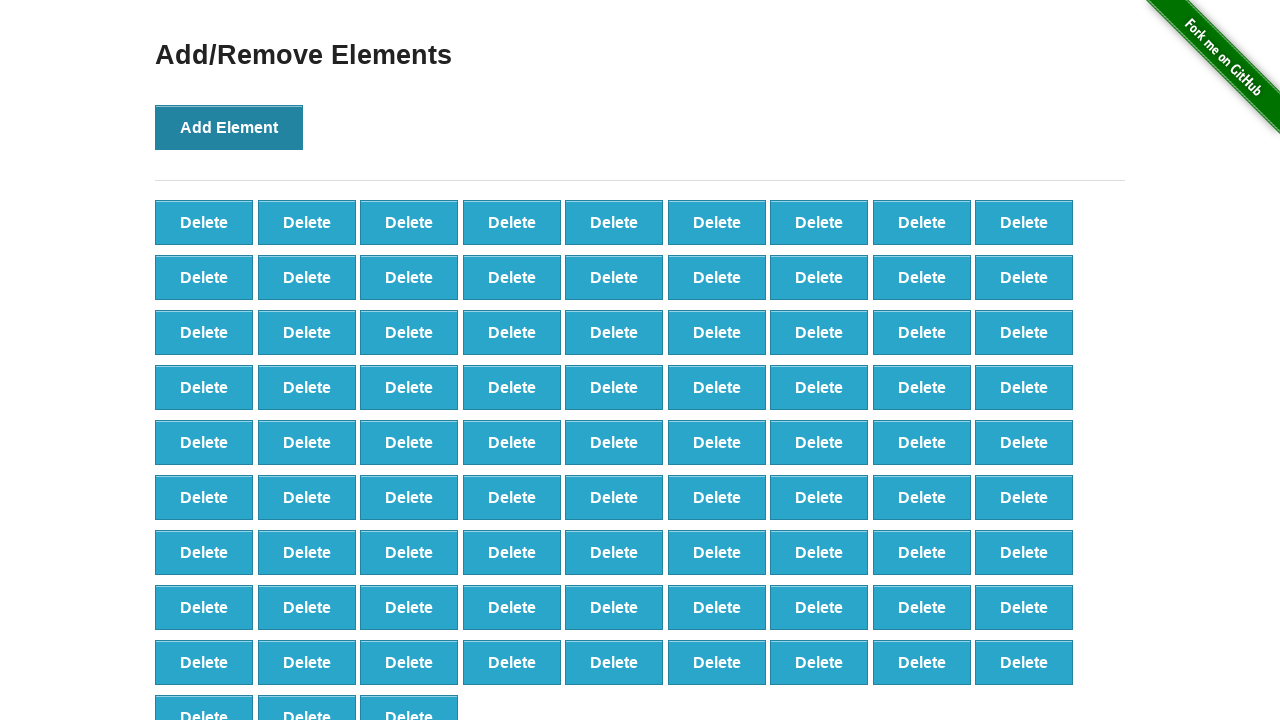

Clicked 'Add Element' button (iteration 85/100) at (229, 127) on button:has-text('Add Element')
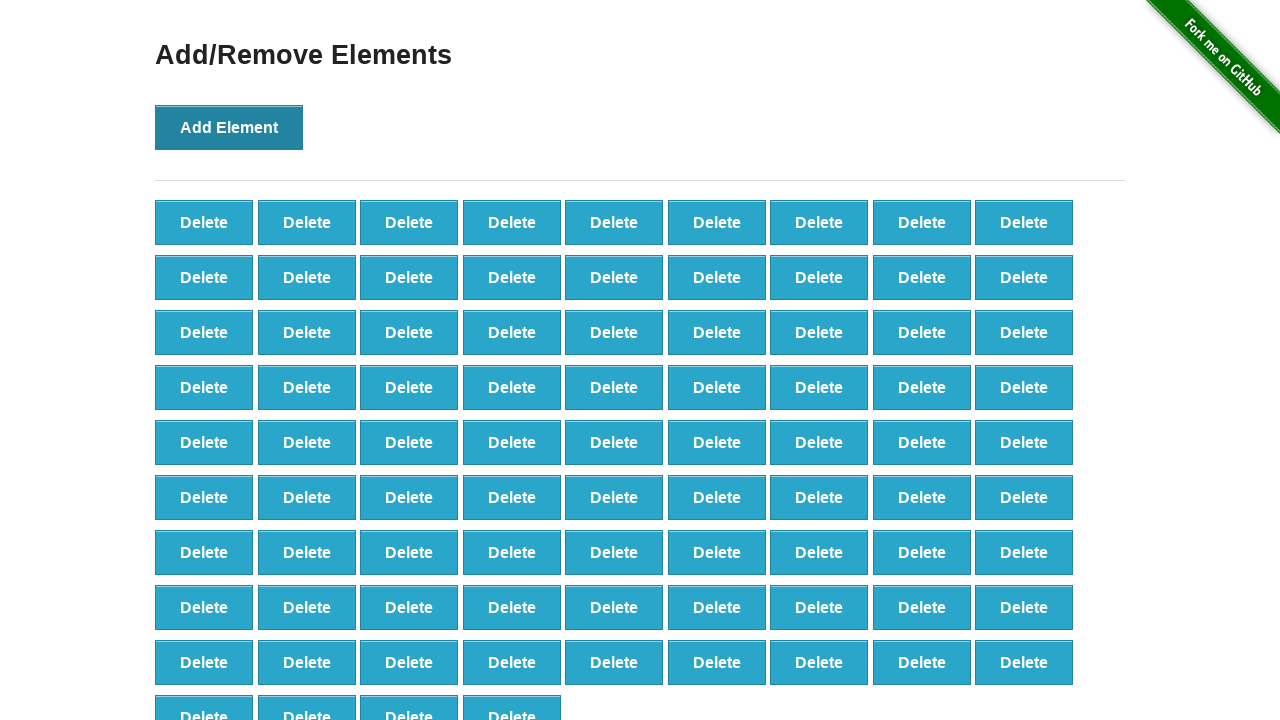

Clicked 'Add Element' button (iteration 86/100) at (229, 127) on button:has-text('Add Element')
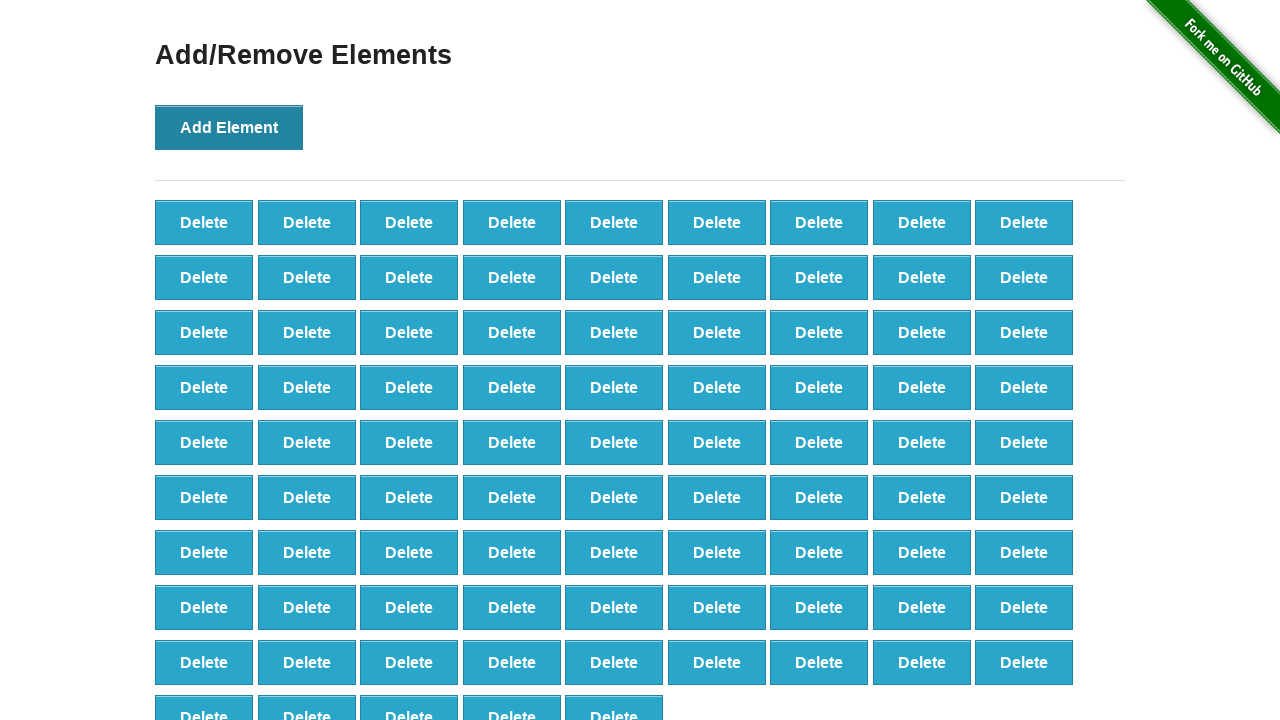

Clicked 'Add Element' button (iteration 87/100) at (229, 127) on button:has-text('Add Element')
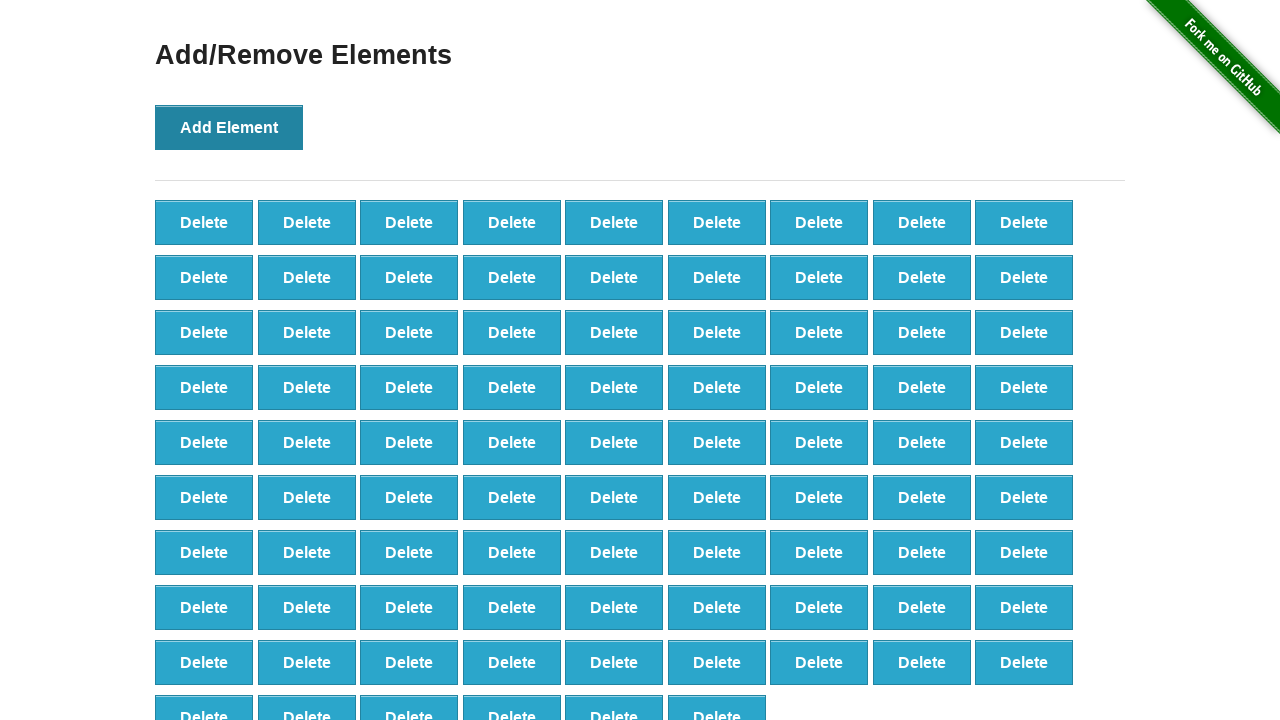

Clicked 'Add Element' button (iteration 88/100) at (229, 127) on button:has-text('Add Element')
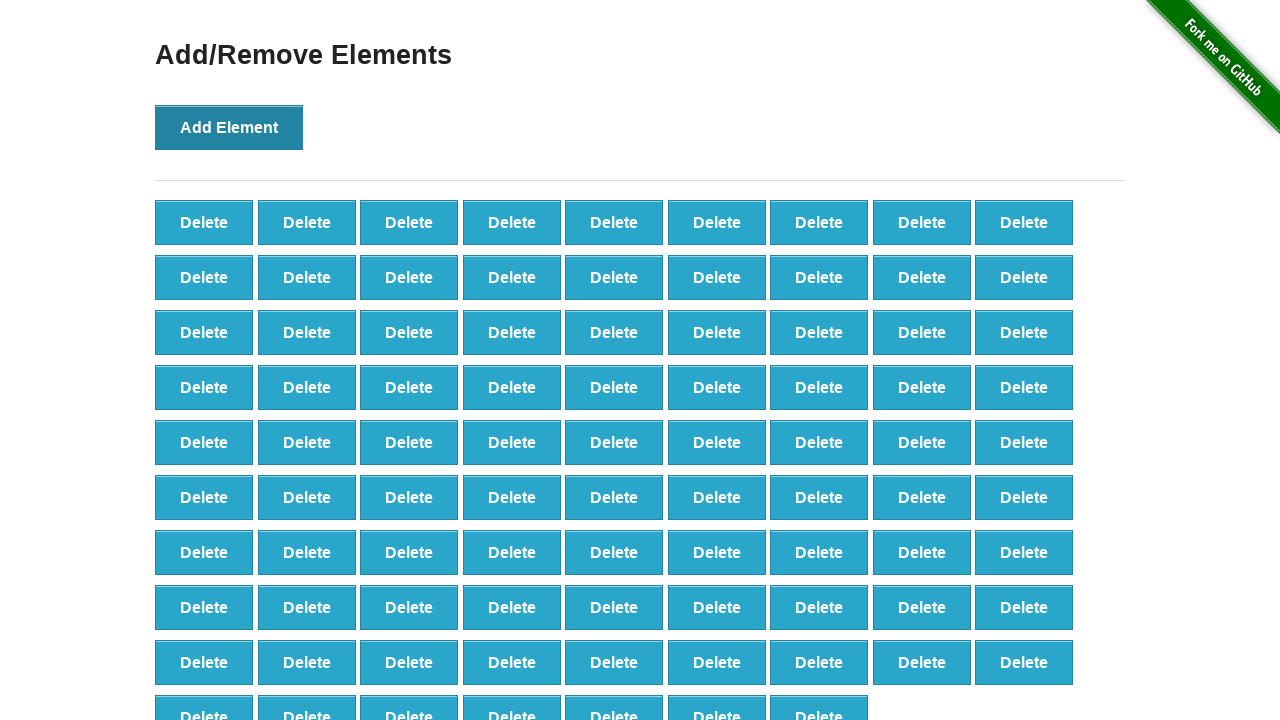

Clicked 'Add Element' button (iteration 89/100) at (229, 127) on button:has-text('Add Element')
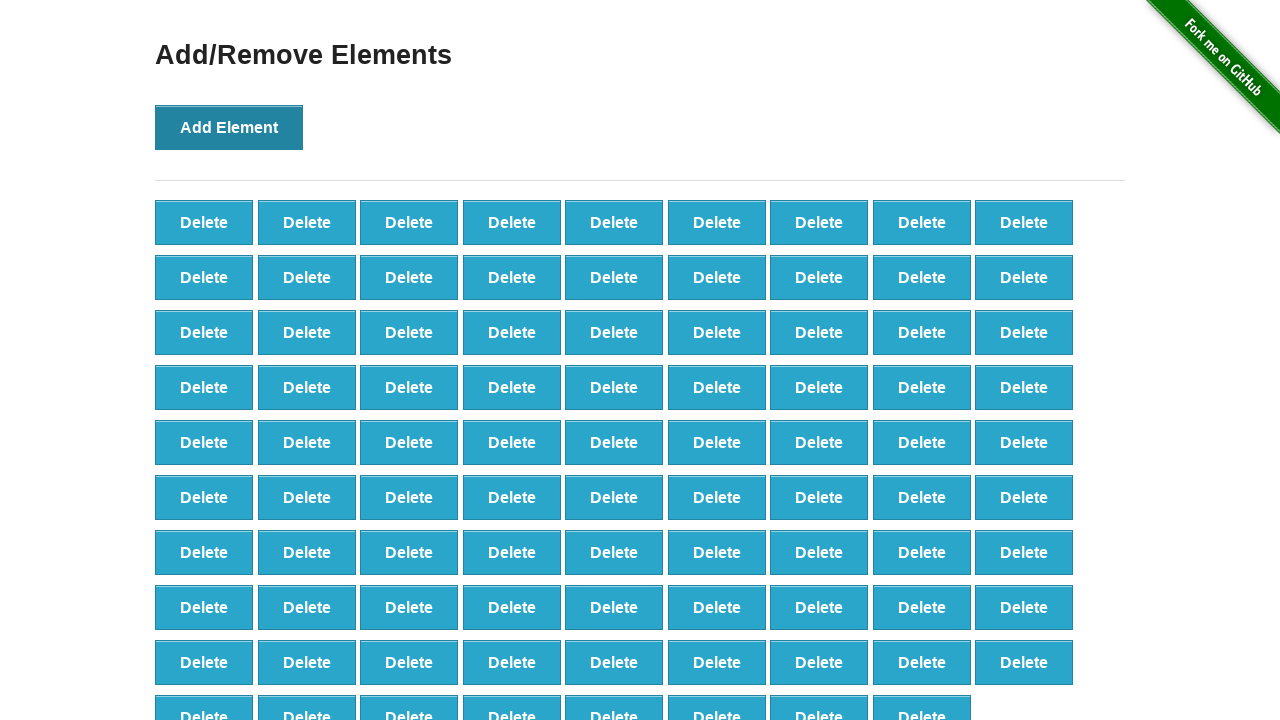

Clicked 'Add Element' button (iteration 90/100) at (229, 127) on button:has-text('Add Element')
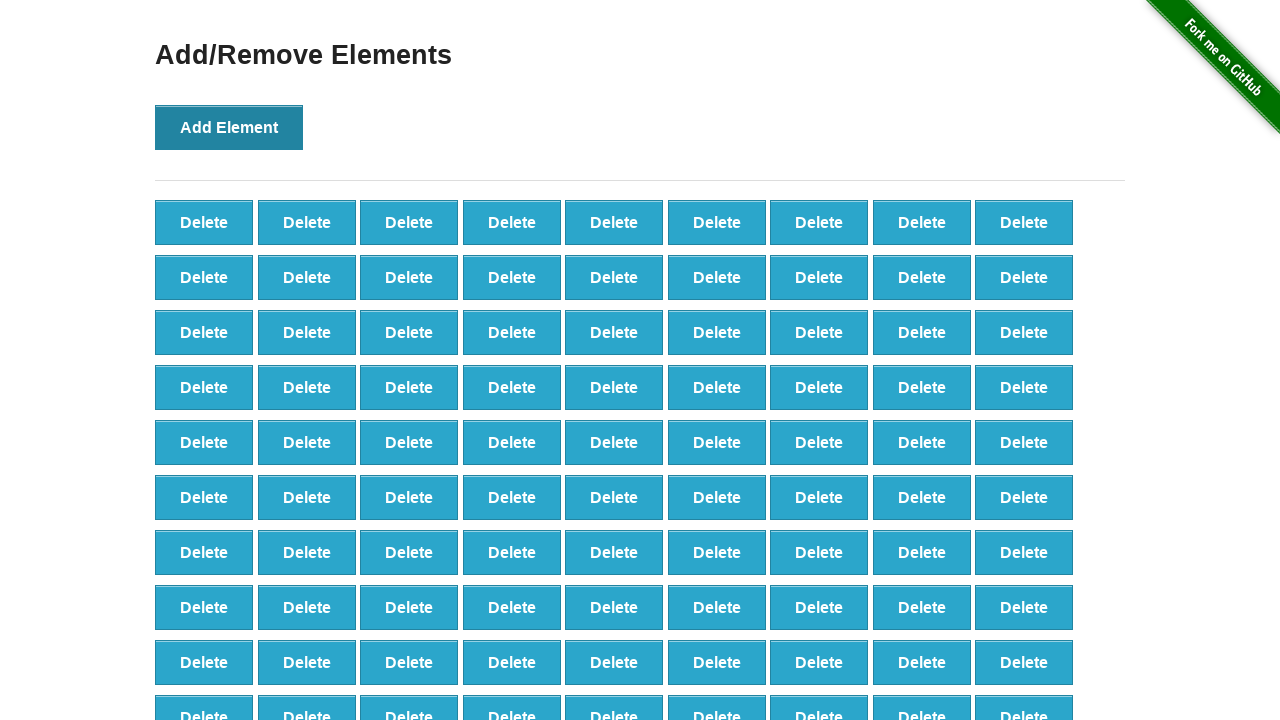

Clicked 'Add Element' button (iteration 91/100) at (229, 127) on button:has-text('Add Element')
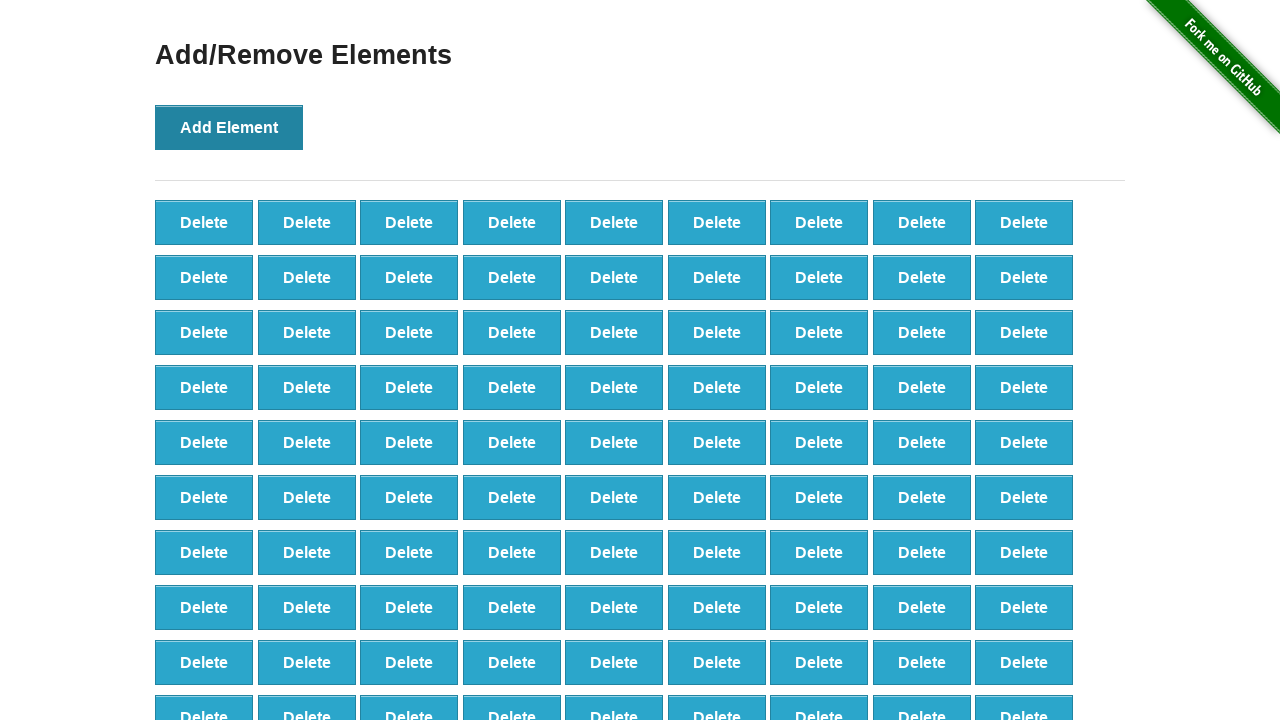

Clicked 'Add Element' button (iteration 92/100) at (229, 127) on button:has-text('Add Element')
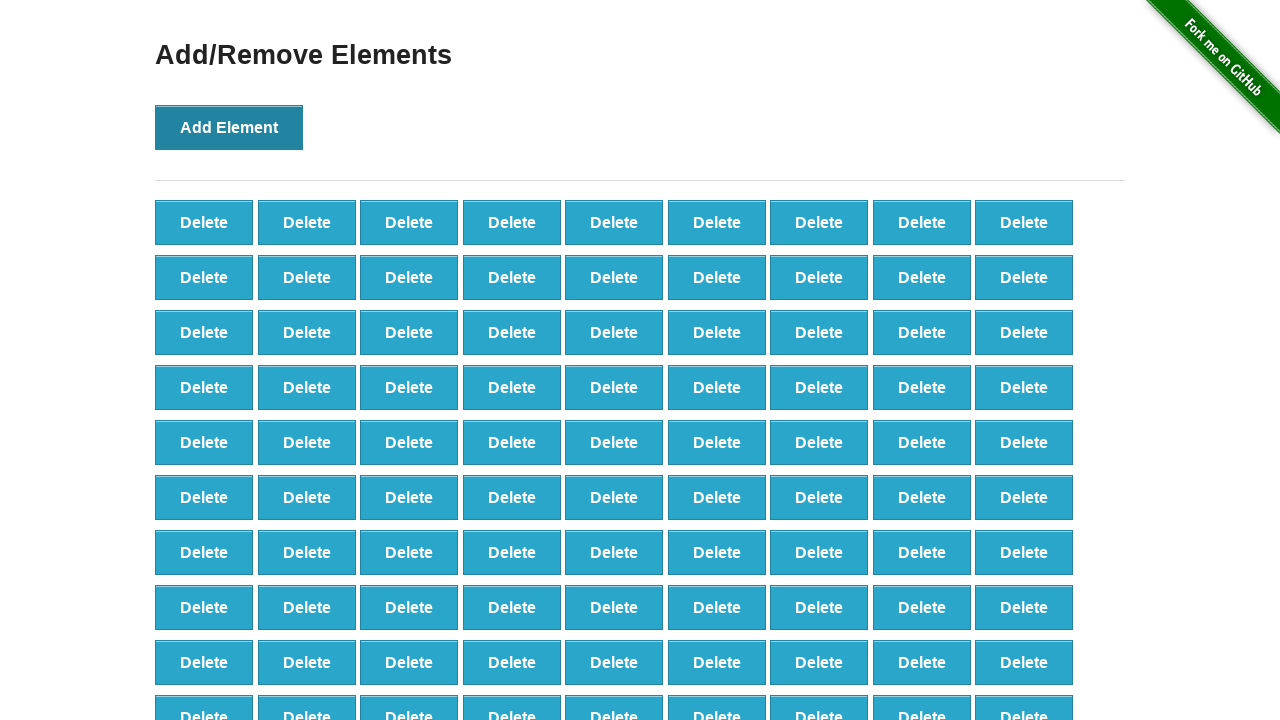

Clicked 'Add Element' button (iteration 93/100) at (229, 127) on button:has-text('Add Element')
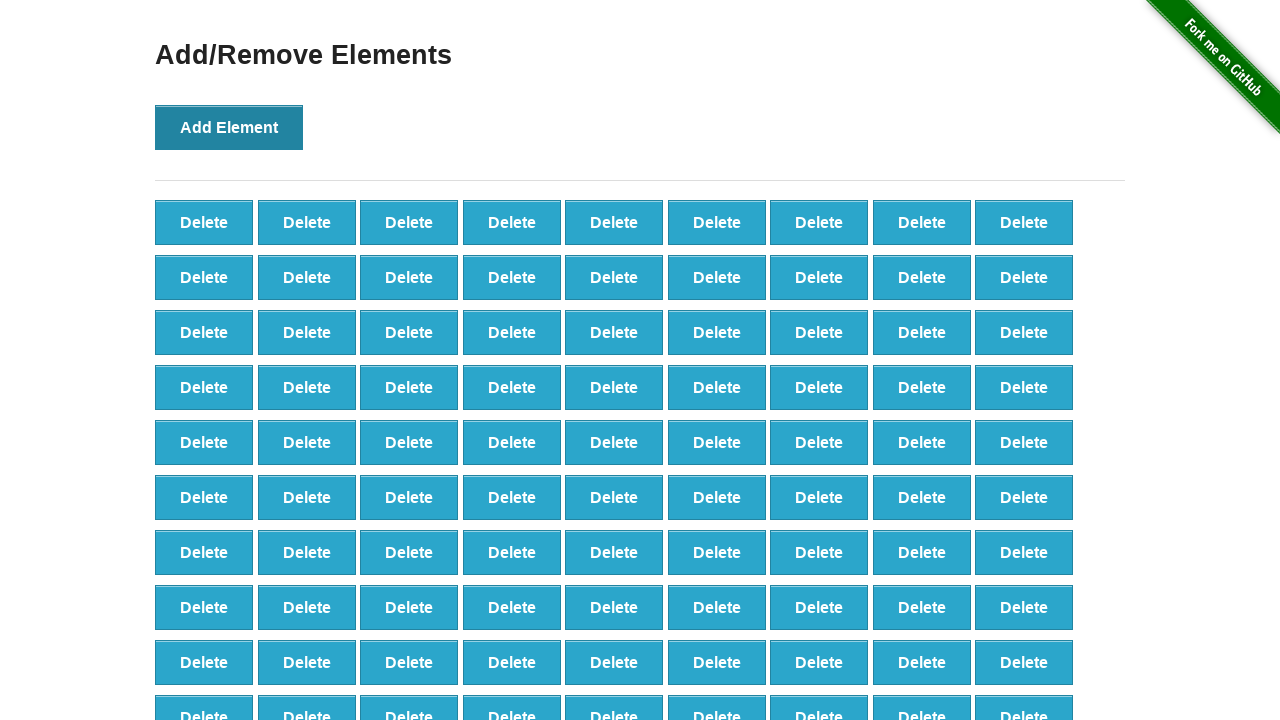

Clicked 'Add Element' button (iteration 94/100) at (229, 127) on button:has-text('Add Element')
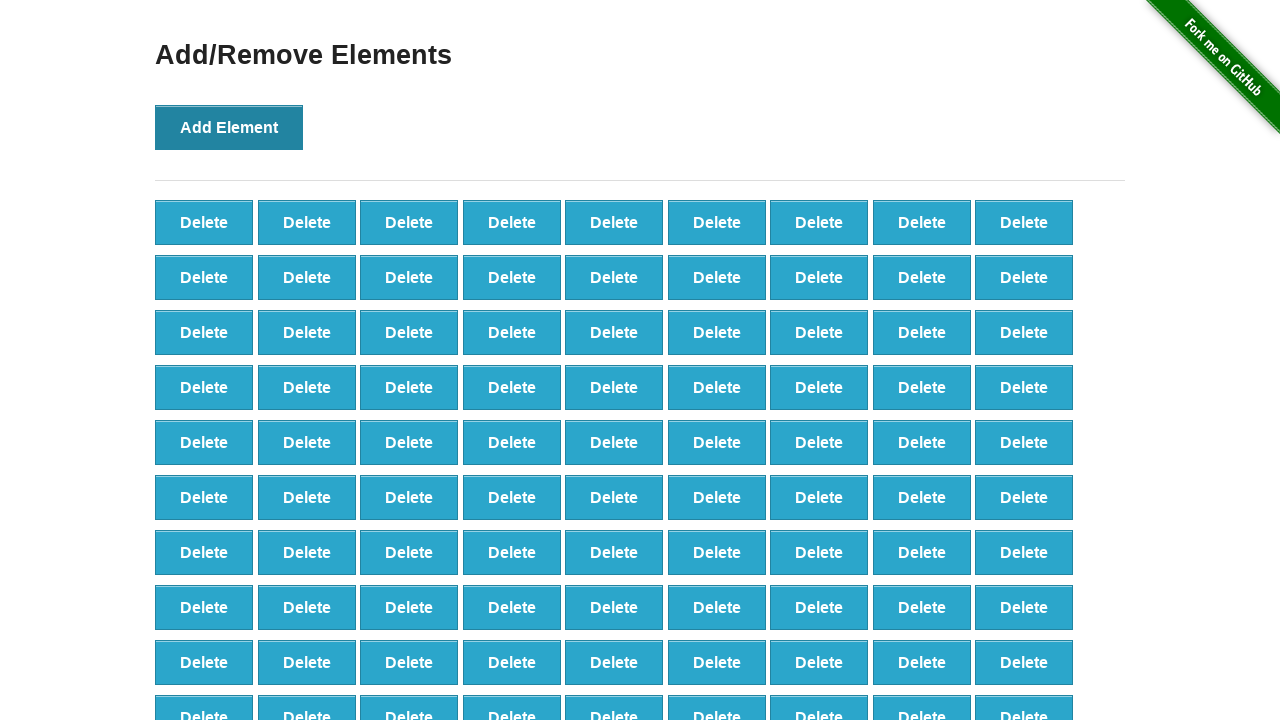

Clicked 'Add Element' button (iteration 95/100) at (229, 127) on button:has-text('Add Element')
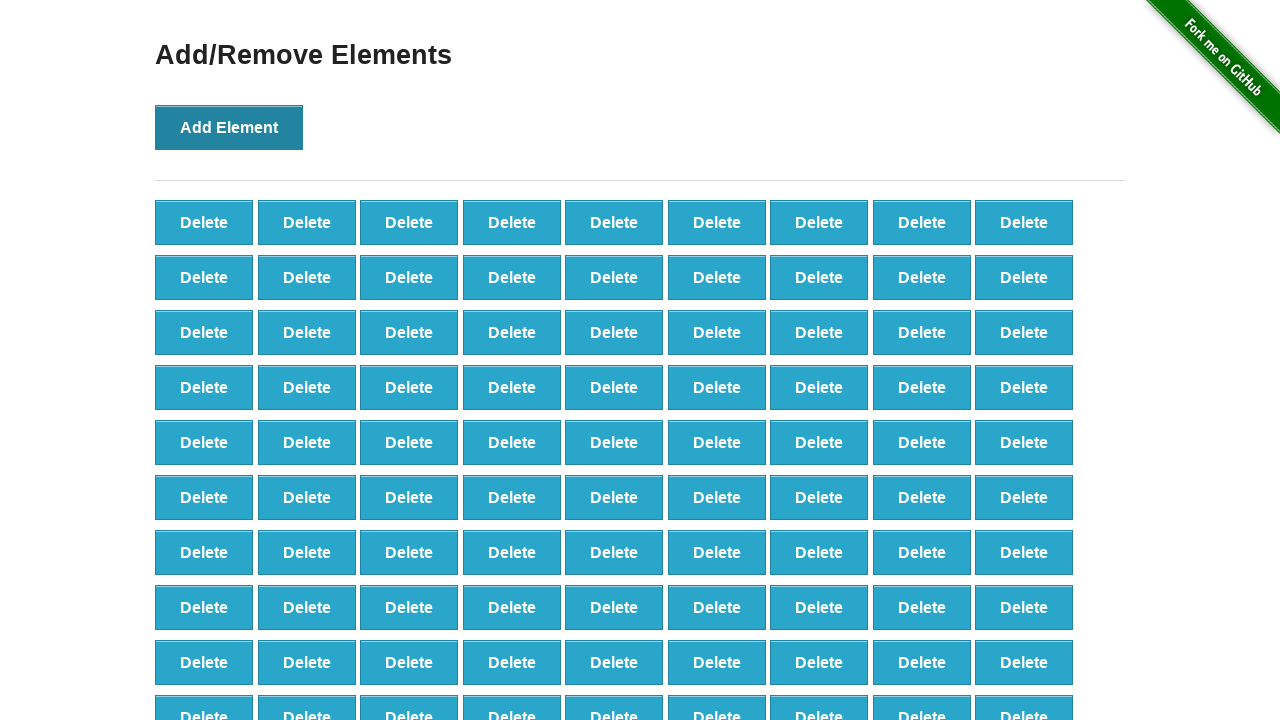

Clicked 'Add Element' button (iteration 96/100) at (229, 127) on button:has-text('Add Element')
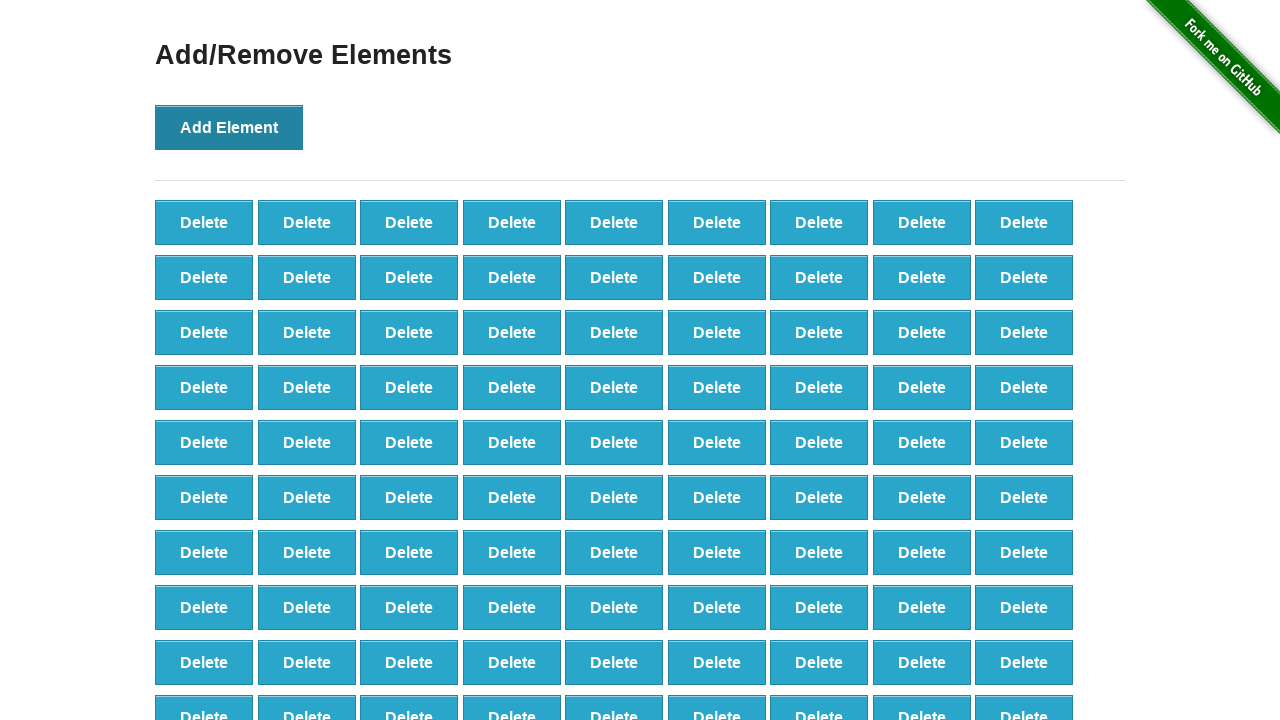

Clicked 'Add Element' button (iteration 97/100) at (229, 127) on button:has-text('Add Element')
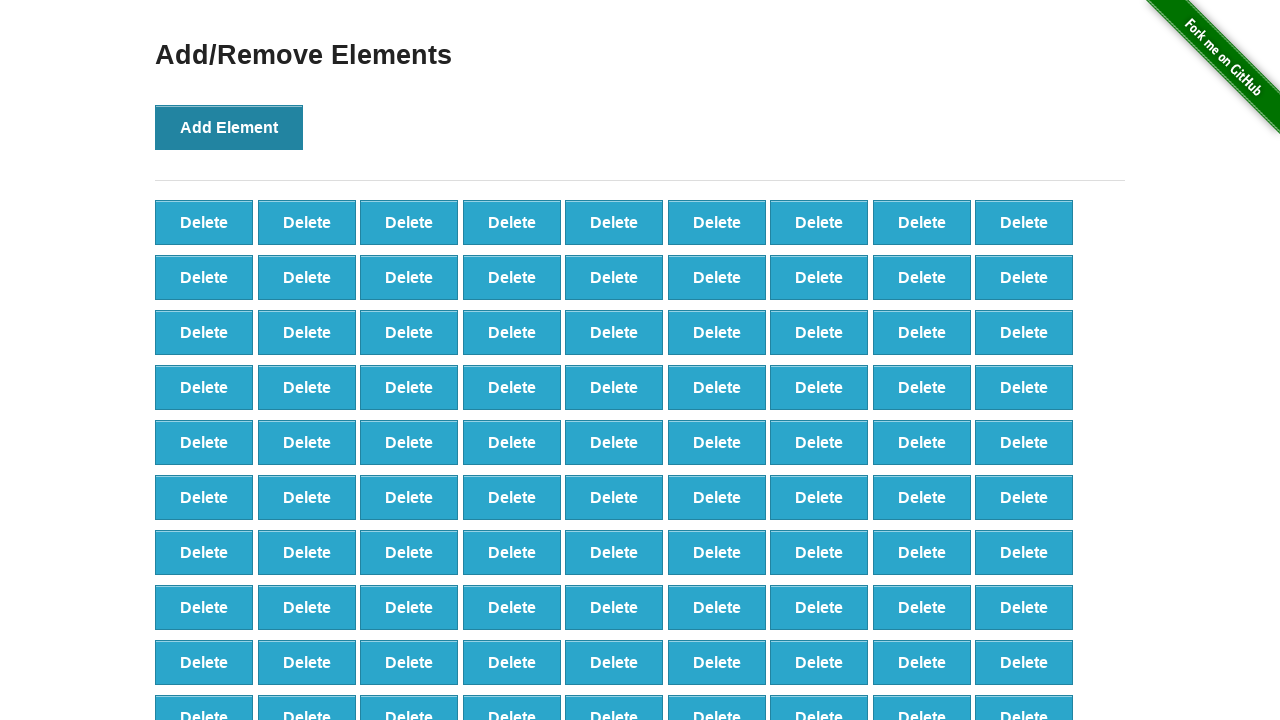

Clicked 'Add Element' button (iteration 98/100) at (229, 127) on button:has-text('Add Element')
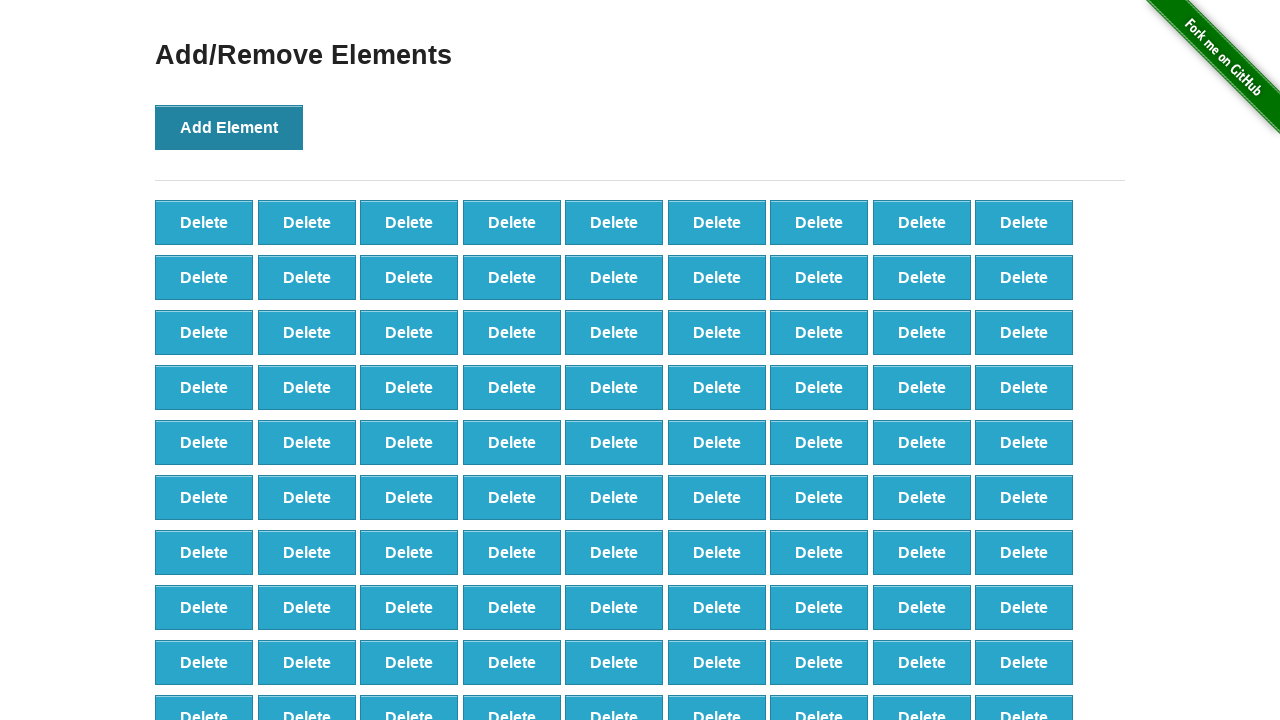

Clicked 'Add Element' button (iteration 99/100) at (229, 127) on button:has-text('Add Element')
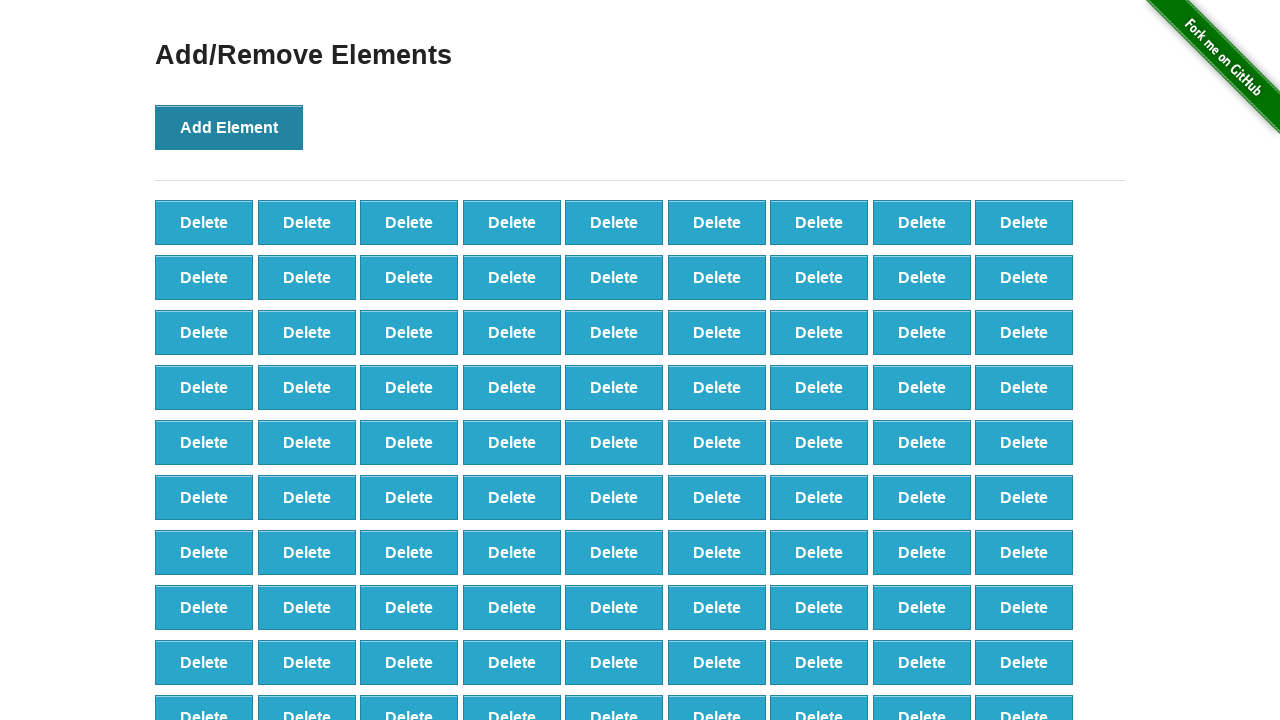

Clicked 'Add Element' button (iteration 100/100) at (229, 127) on button:has-text('Add Element')
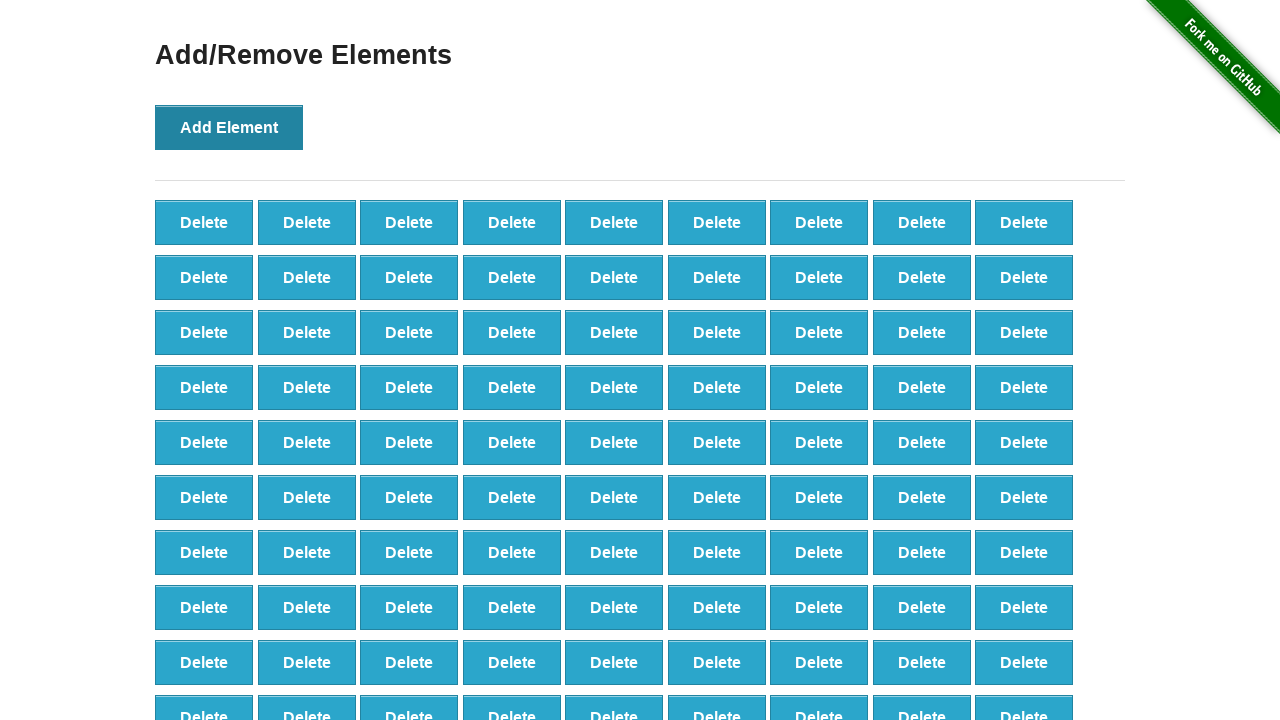

Verified that 100 delete buttons were created
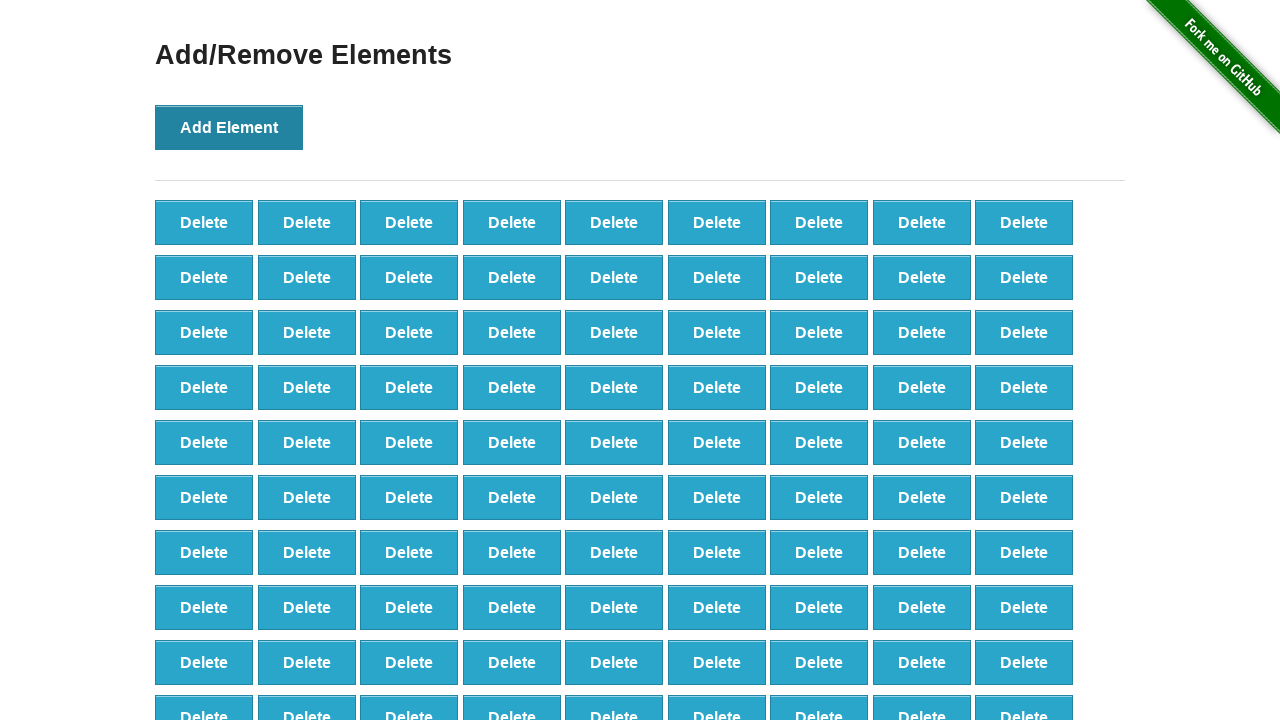

Deleted element button (iteration 1/25) at (204, 222) on button.added-manually >> nth=0
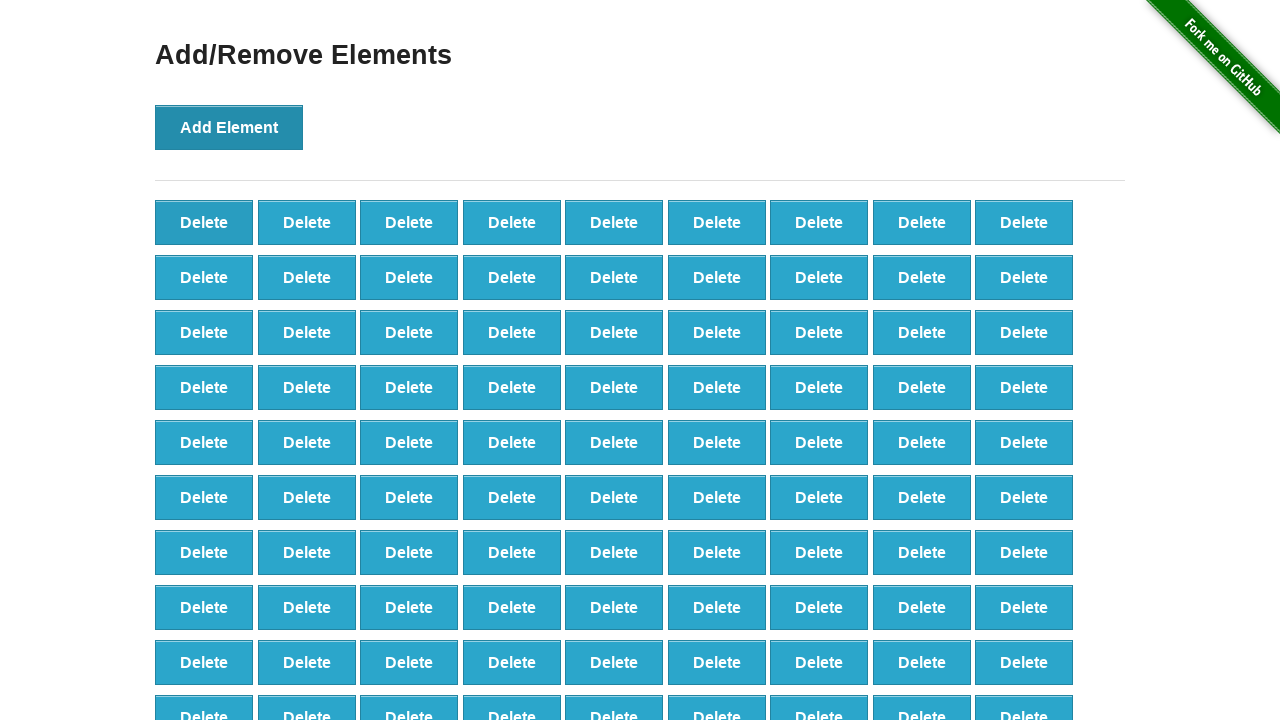

Deleted element button (iteration 2/25) at (204, 222) on button.added-manually >> nth=0
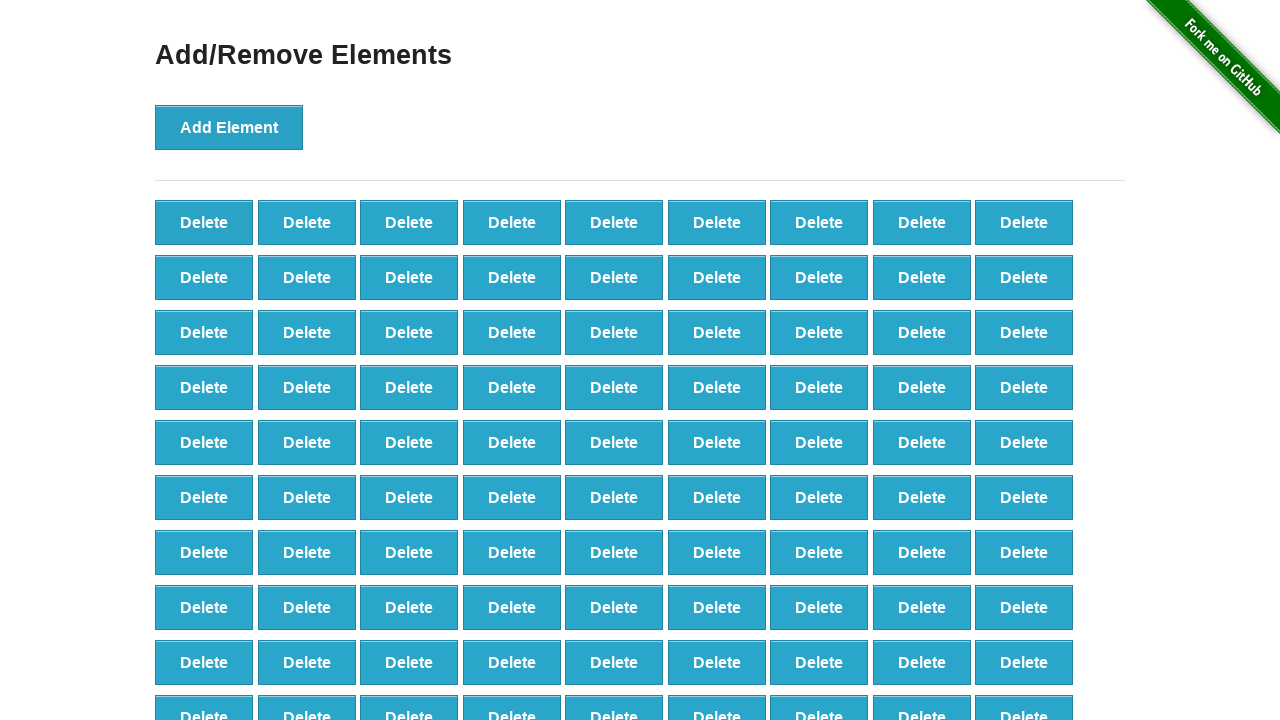

Deleted element button (iteration 3/25) at (204, 222) on button.added-manually >> nth=0
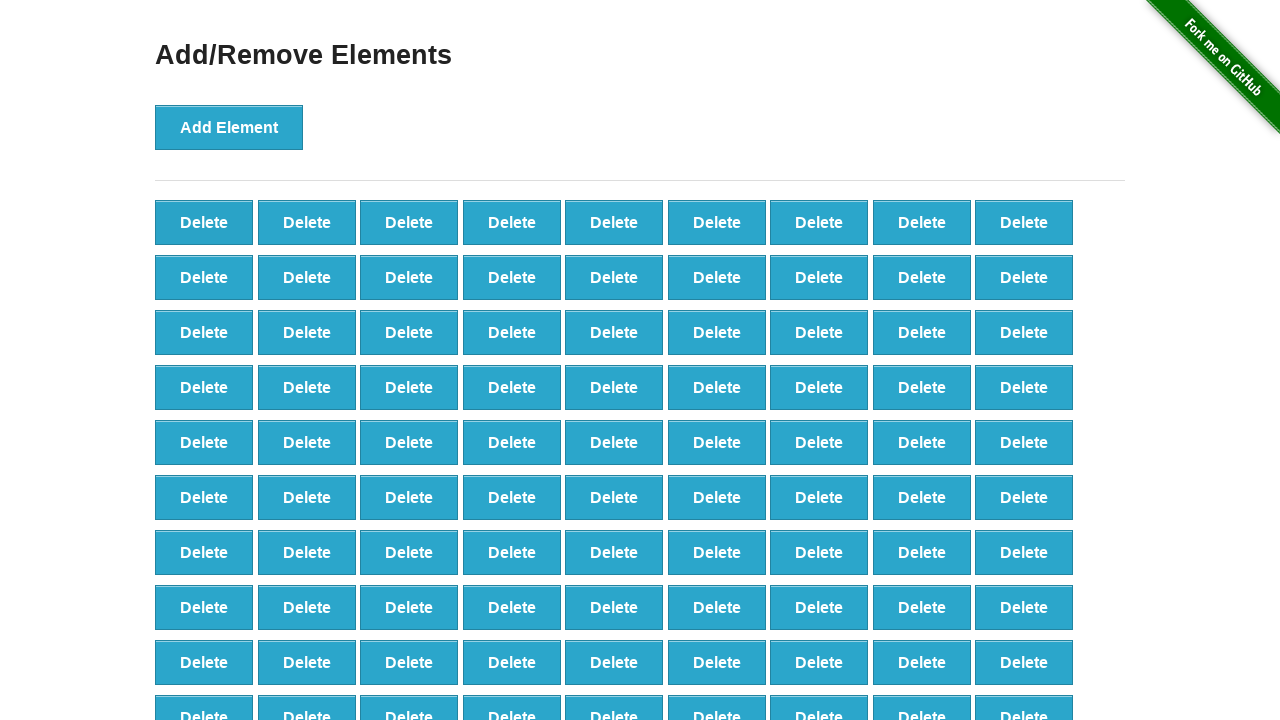

Deleted element button (iteration 4/25) at (204, 222) on button.added-manually >> nth=0
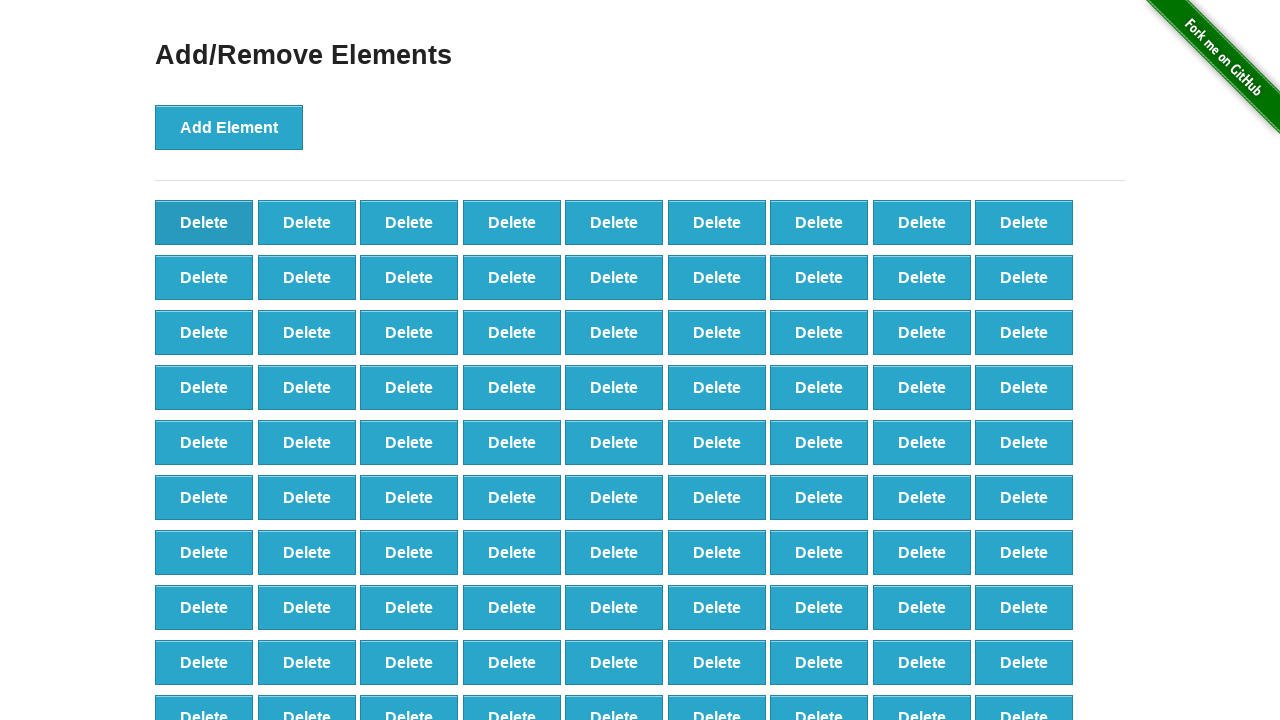

Deleted element button (iteration 5/25) at (204, 222) on button.added-manually >> nth=0
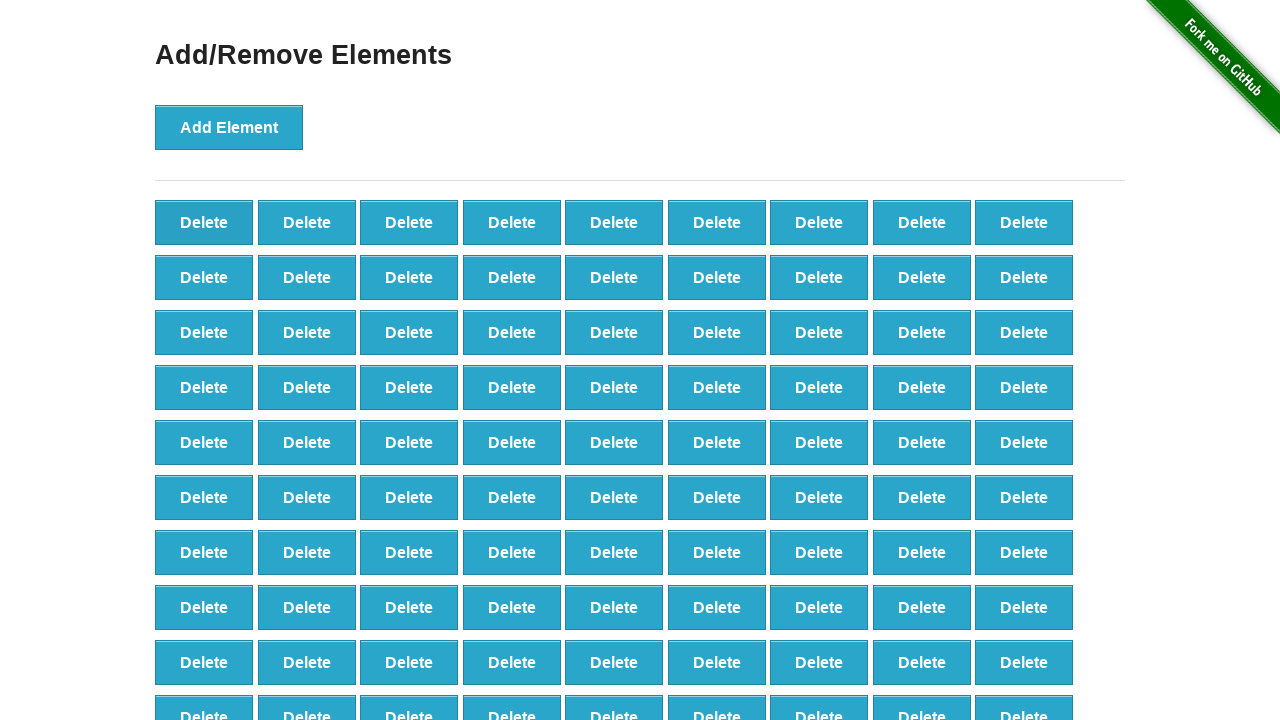

Deleted element button (iteration 6/25) at (204, 222) on button.added-manually >> nth=0
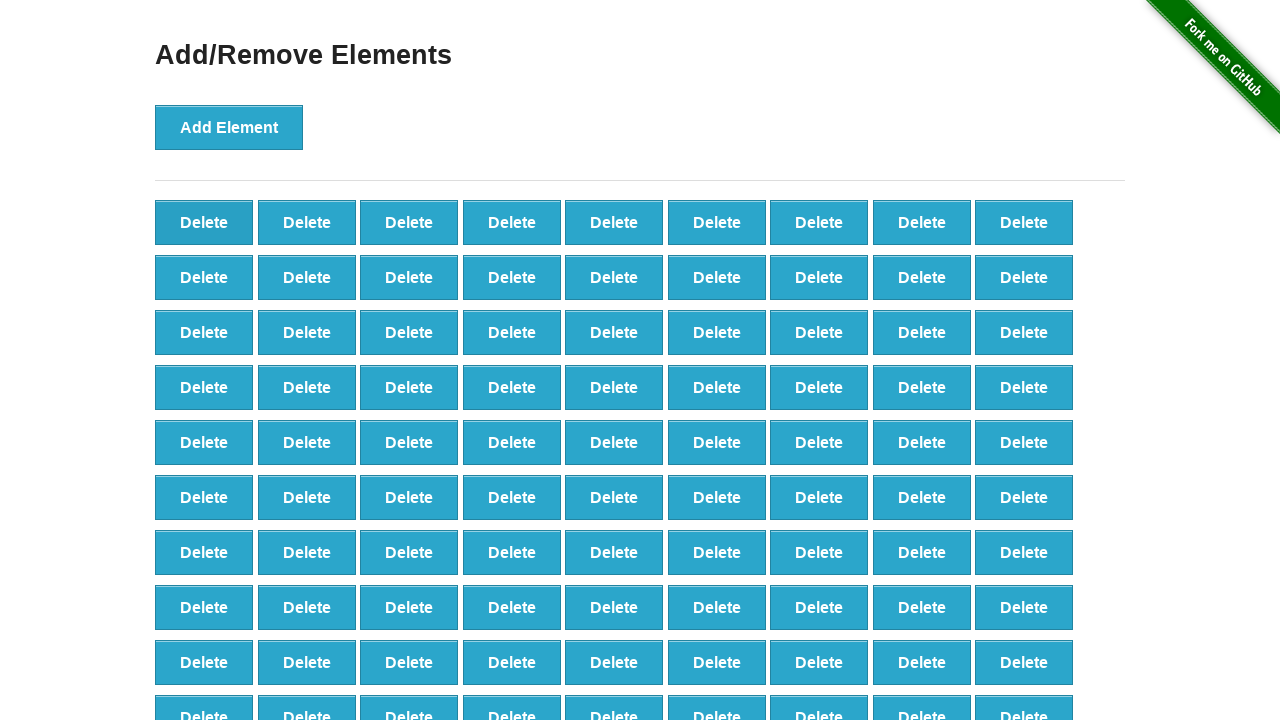

Deleted element button (iteration 7/25) at (204, 222) on button.added-manually >> nth=0
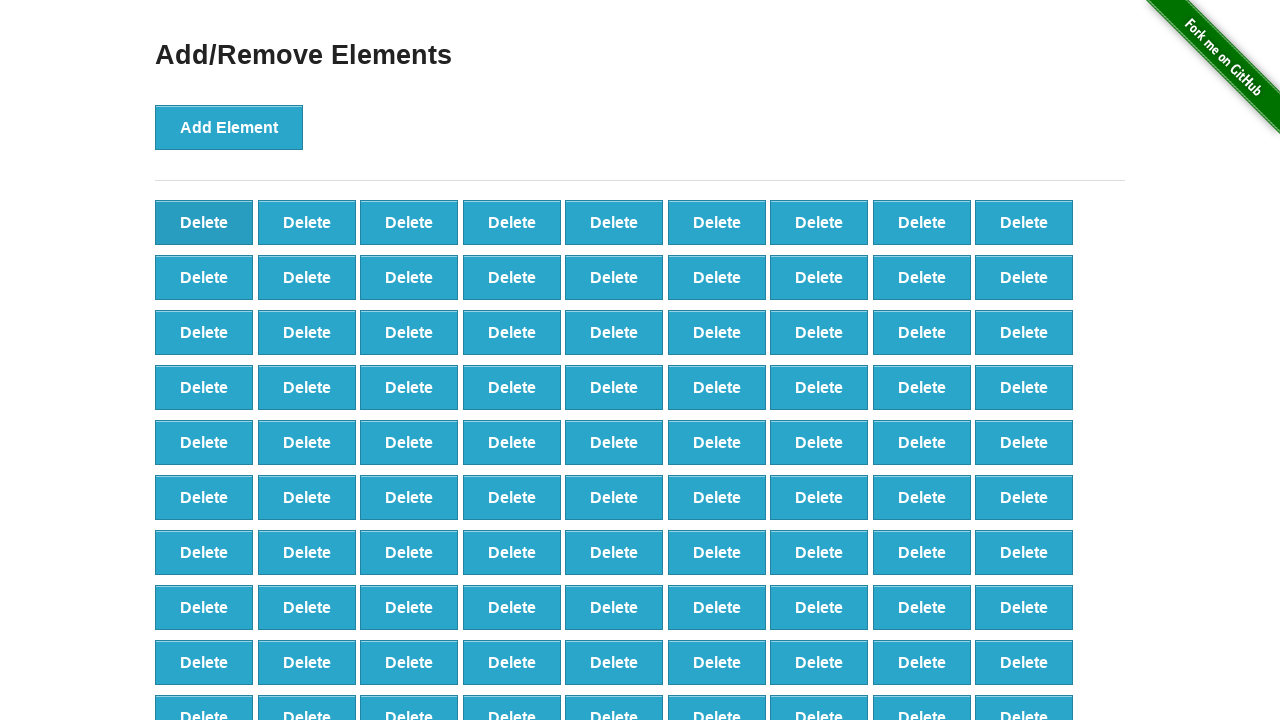

Deleted element button (iteration 8/25) at (204, 222) on button.added-manually >> nth=0
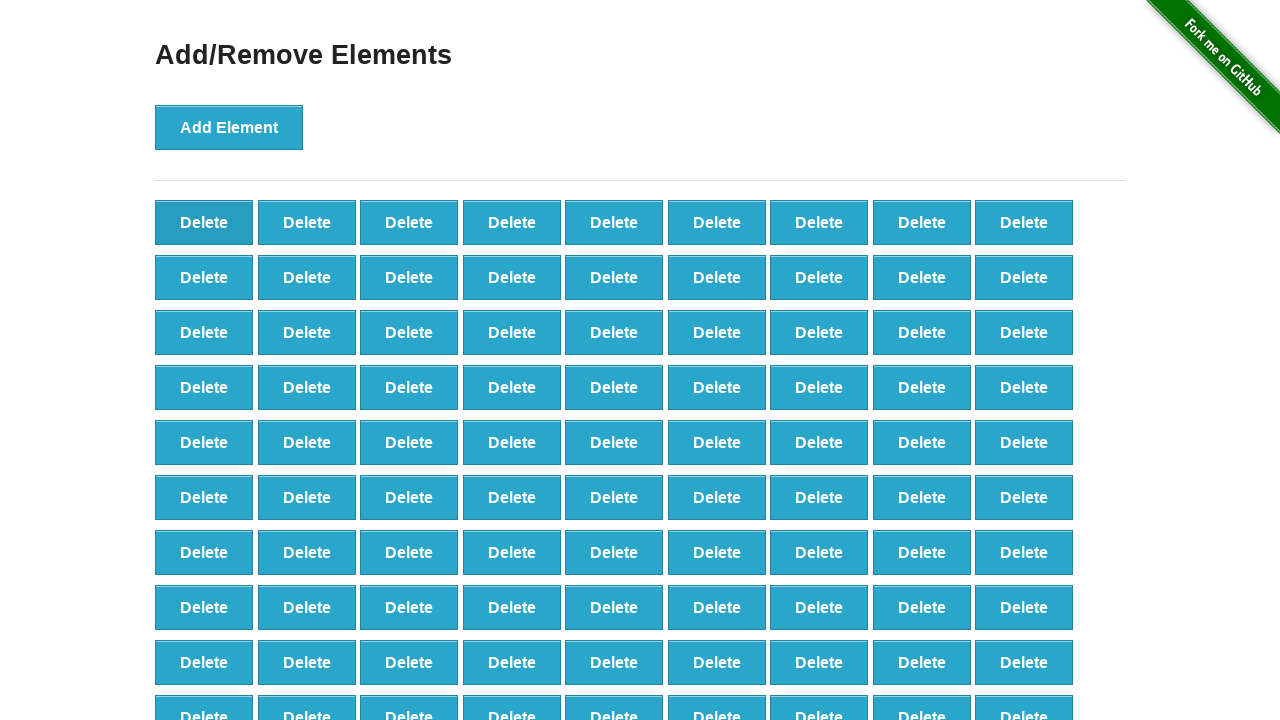

Deleted element button (iteration 9/25) at (204, 222) on button.added-manually >> nth=0
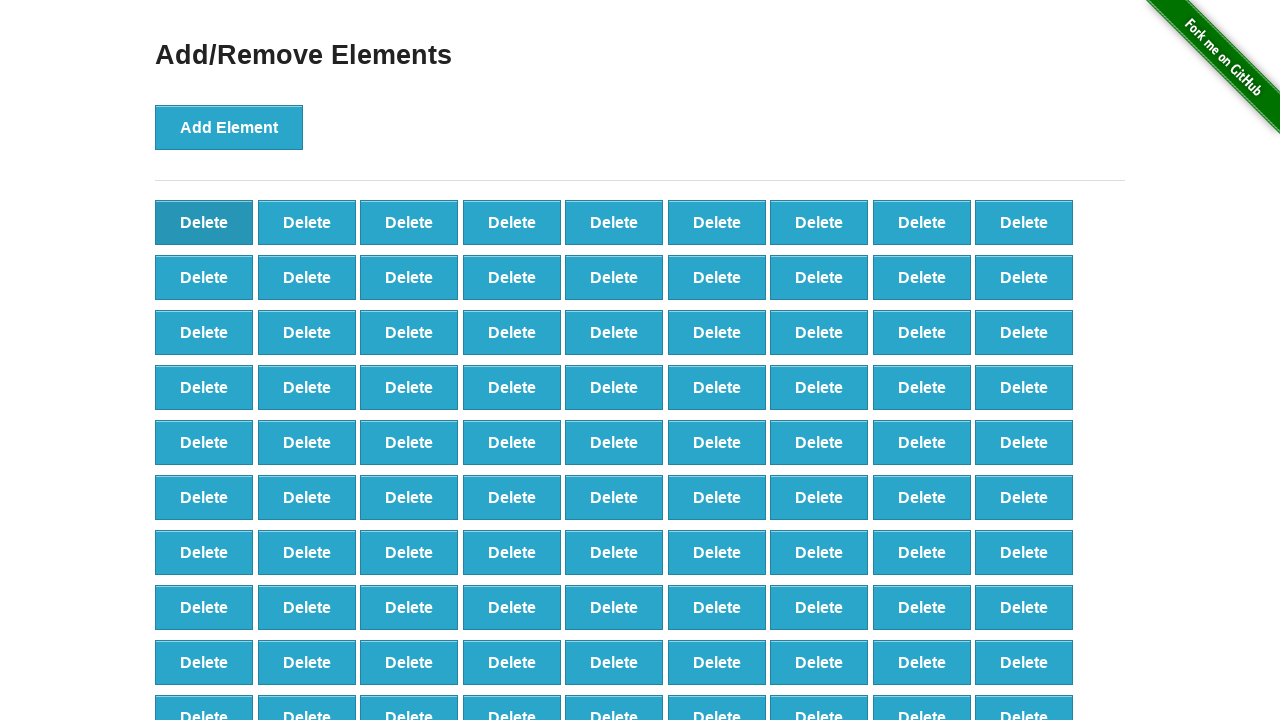

Deleted element button (iteration 10/25) at (204, 222) on button.added-manually >> nth=0
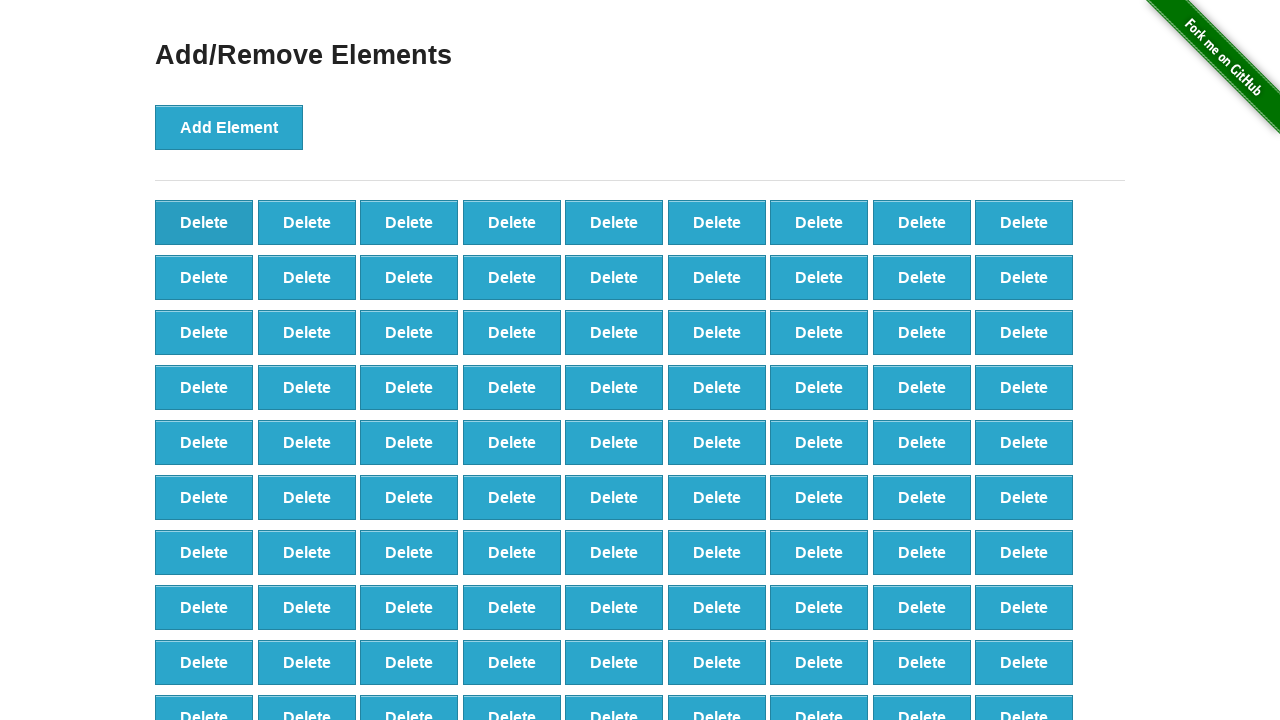

Deleted element button (iteration 11/25) at (204, 222) on button.added-manually >> nth=0
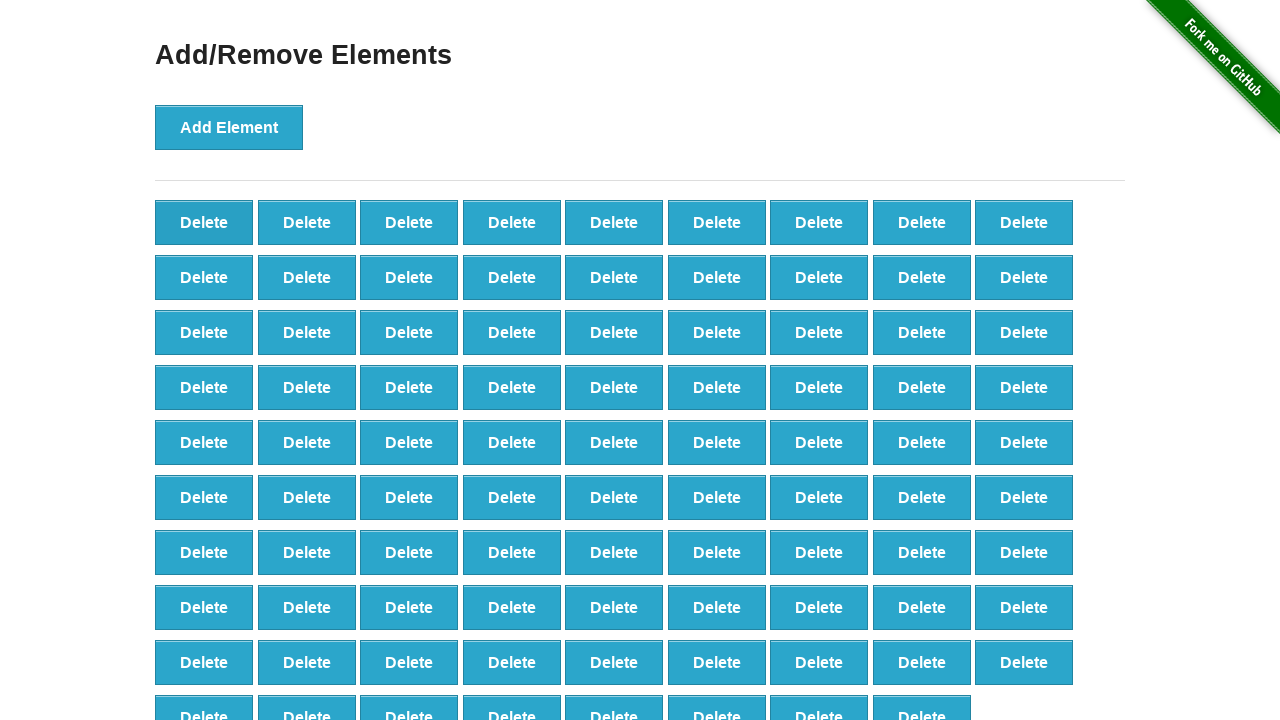

Deleted element button (iteration 12/25) at (204, 222) on button.added-manually >> nth=0
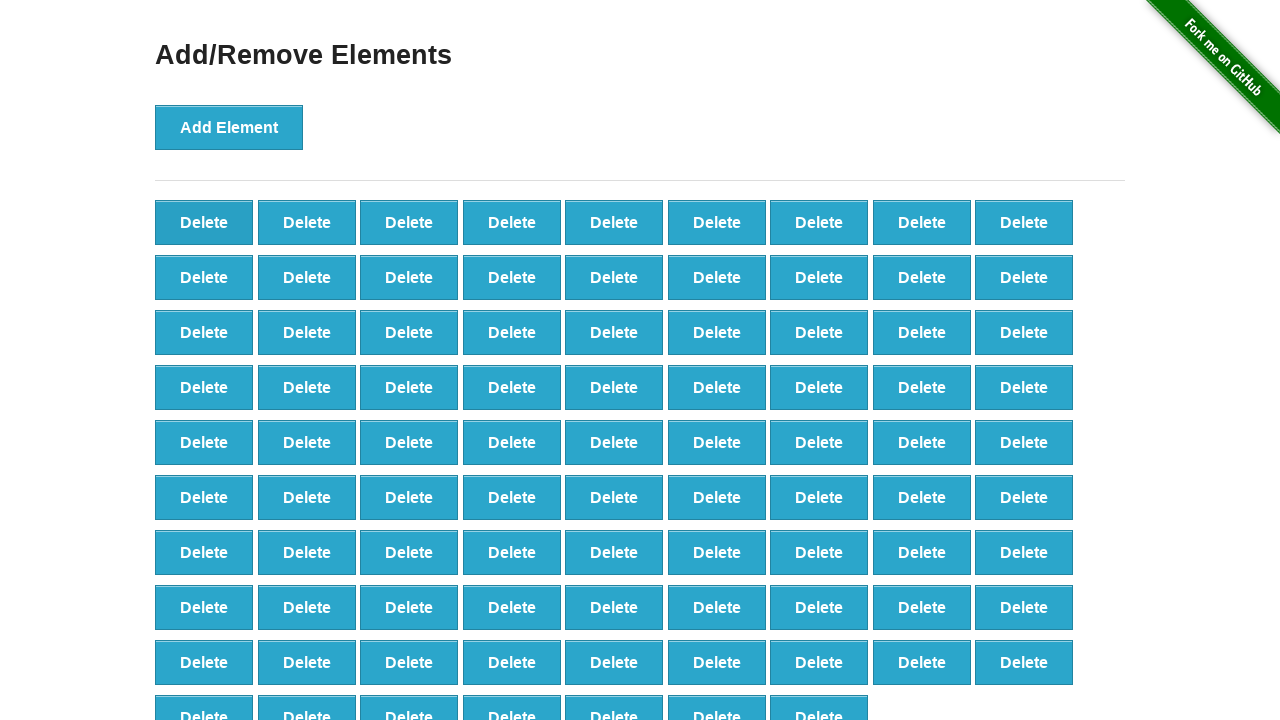

Deleted element button (iteration 13/25) at (204, 222) on button.added-manually >> nth=0
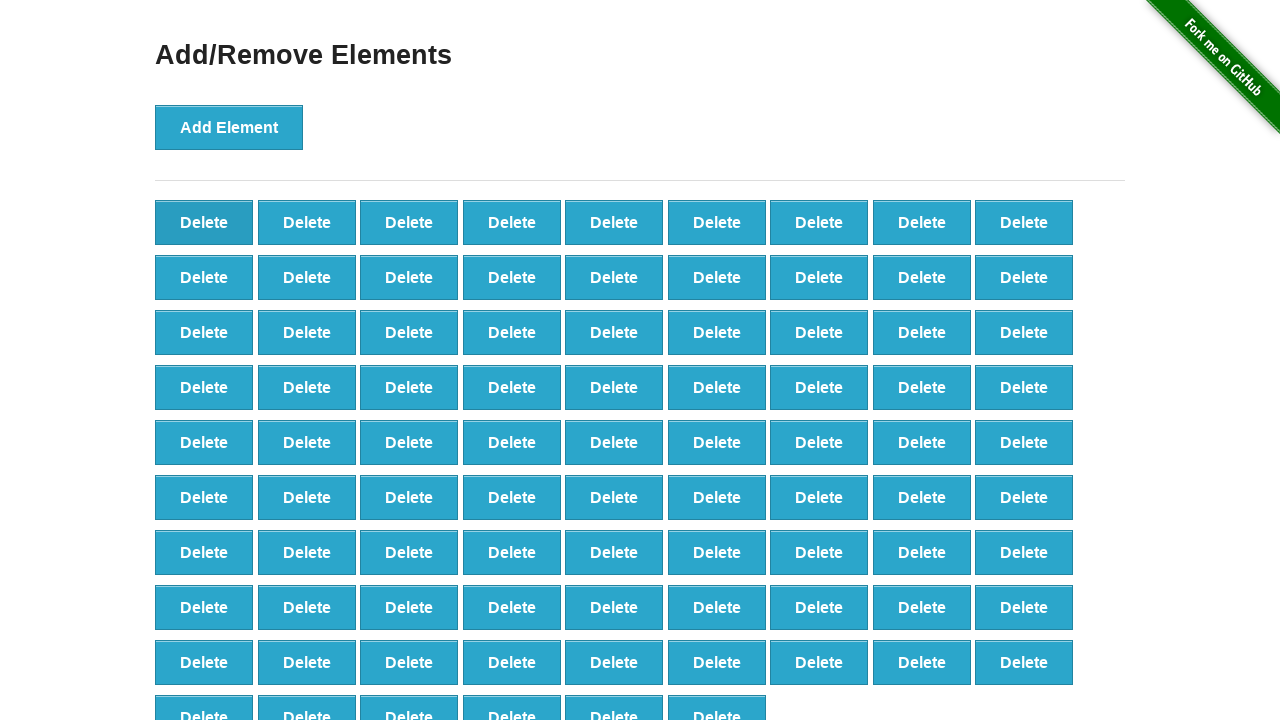

Deleted element button (iteration 14/25) at (204, 222) on button.added-manually >> nth=0
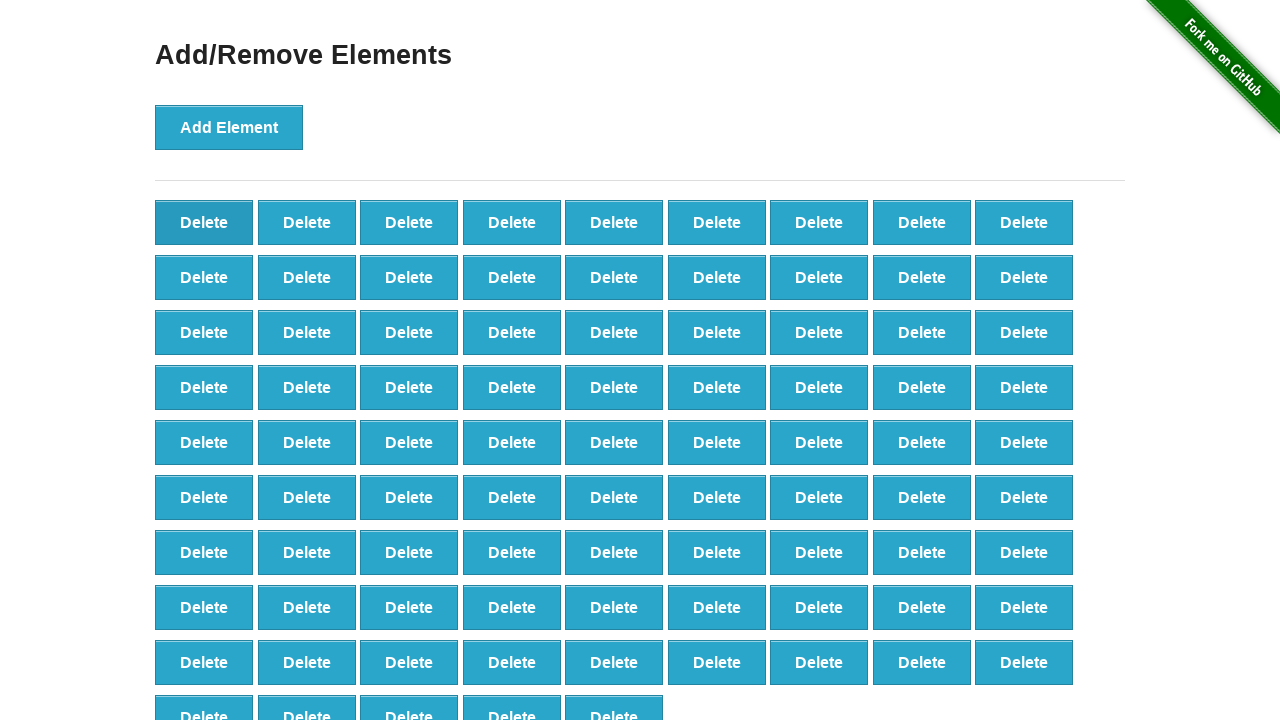

Deleted element button (iteration 15/25) at (204, 222) on button.added-manually >> nth=0
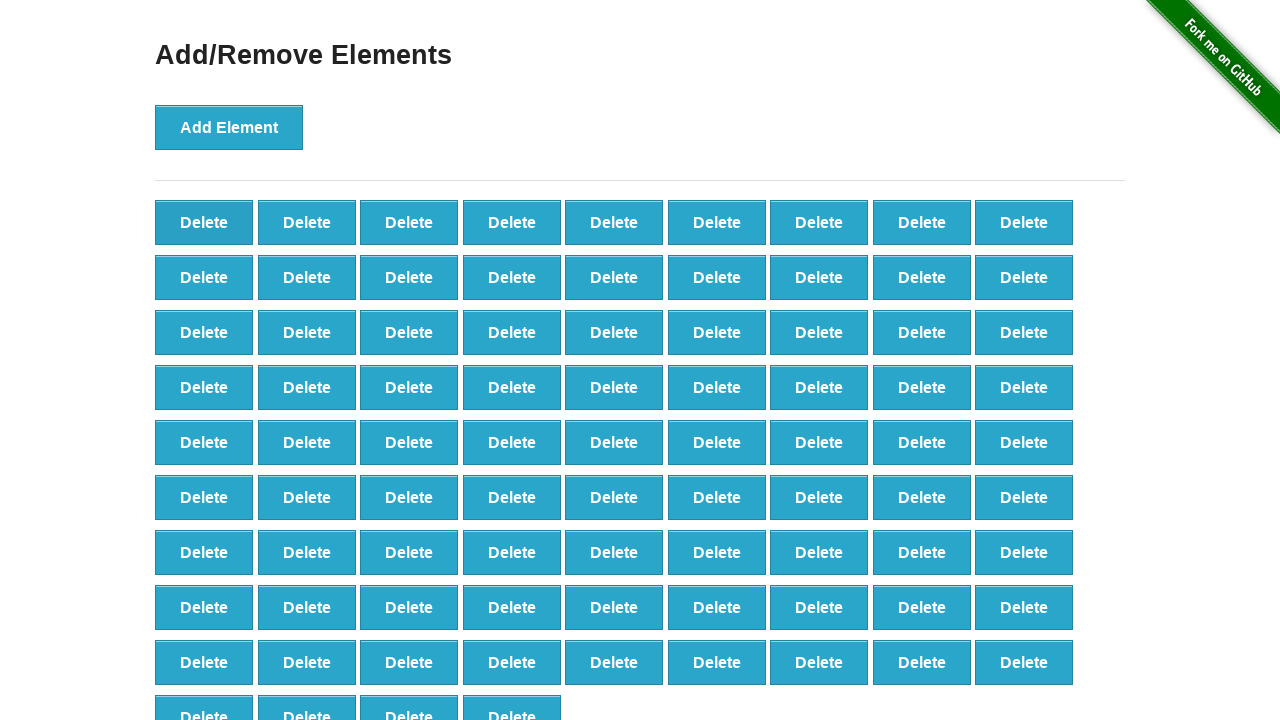

Deleted element button (iteration 16/25) at (204, 222) on button.added-manually >> nth=0
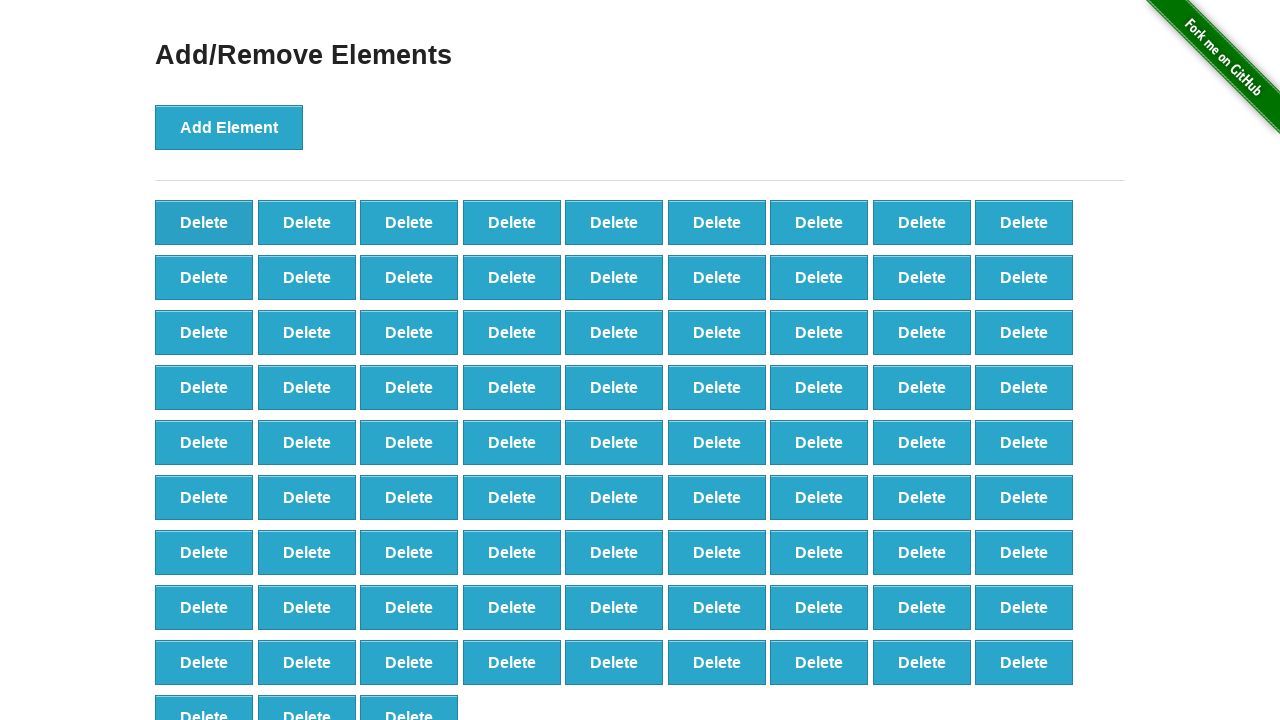

Deleted element button (iteration 17/25) at (204, 222) on button.added-manually >> nth=0
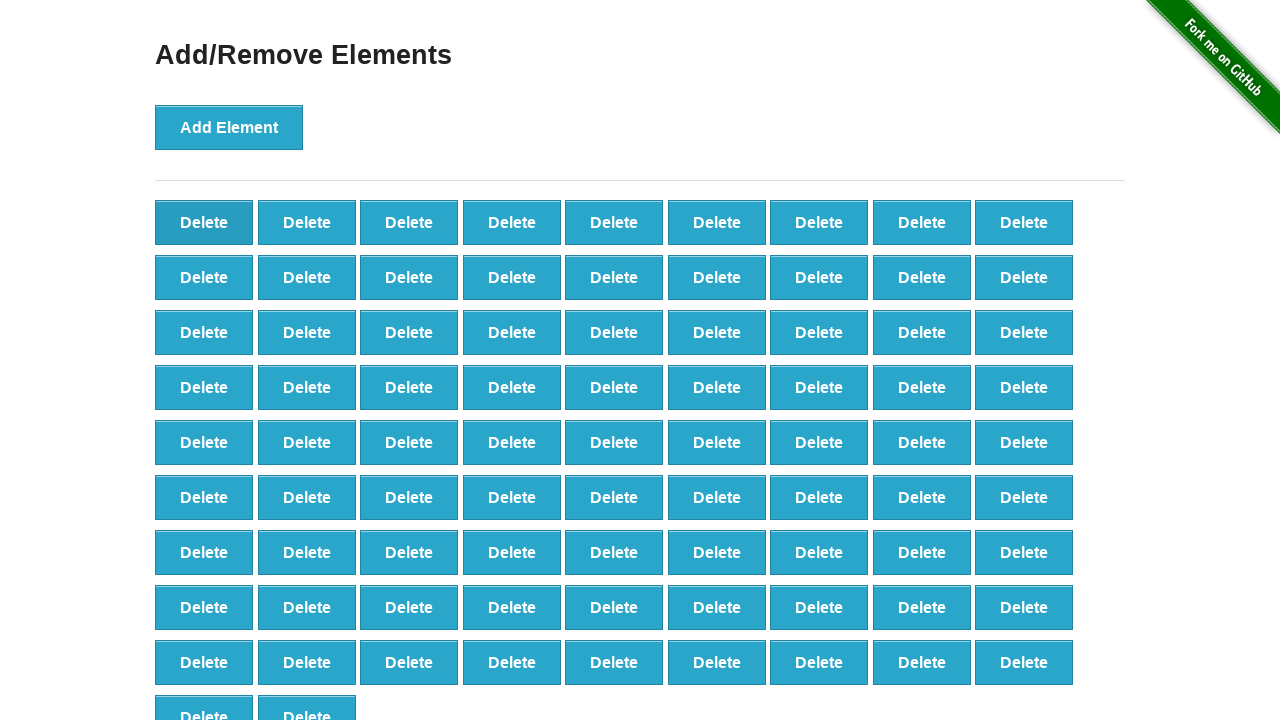

Deleted element button (iteration 18/25) at (204, 222) on button.added-manually >> nth=0
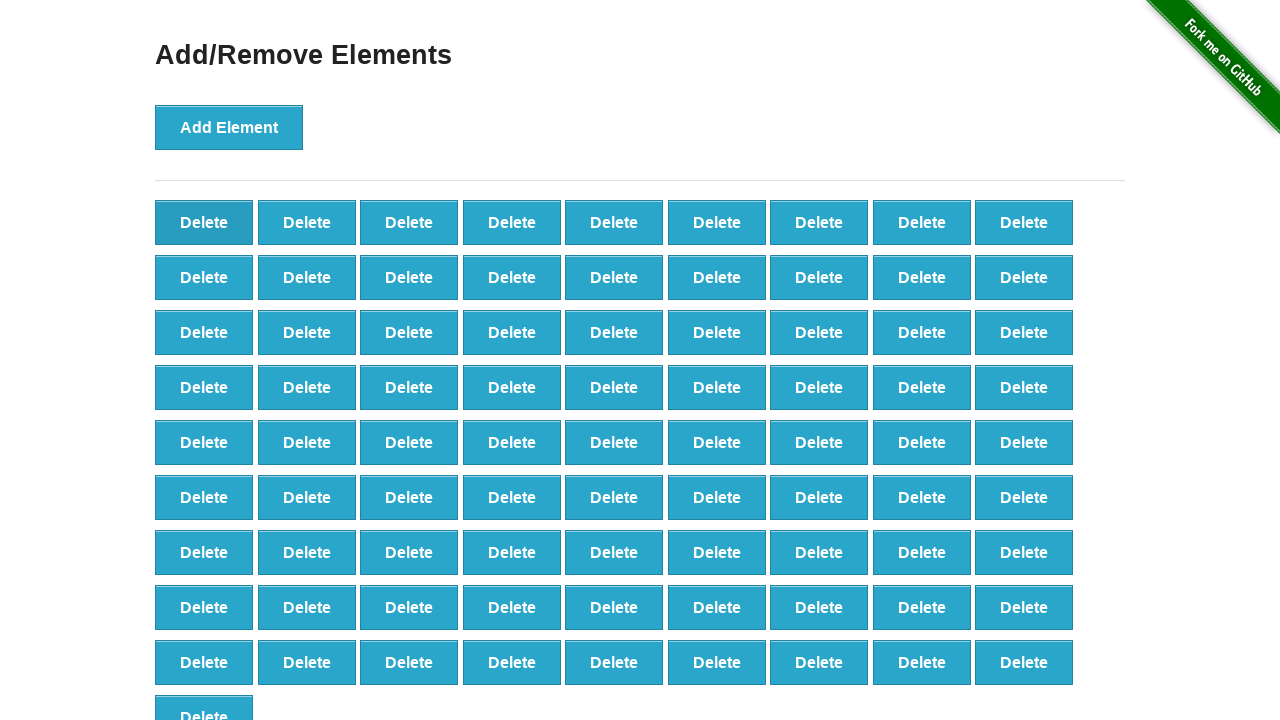

Deleted element button (iteration 19/25) at (204, 222) on button.added-manually >> nth=0
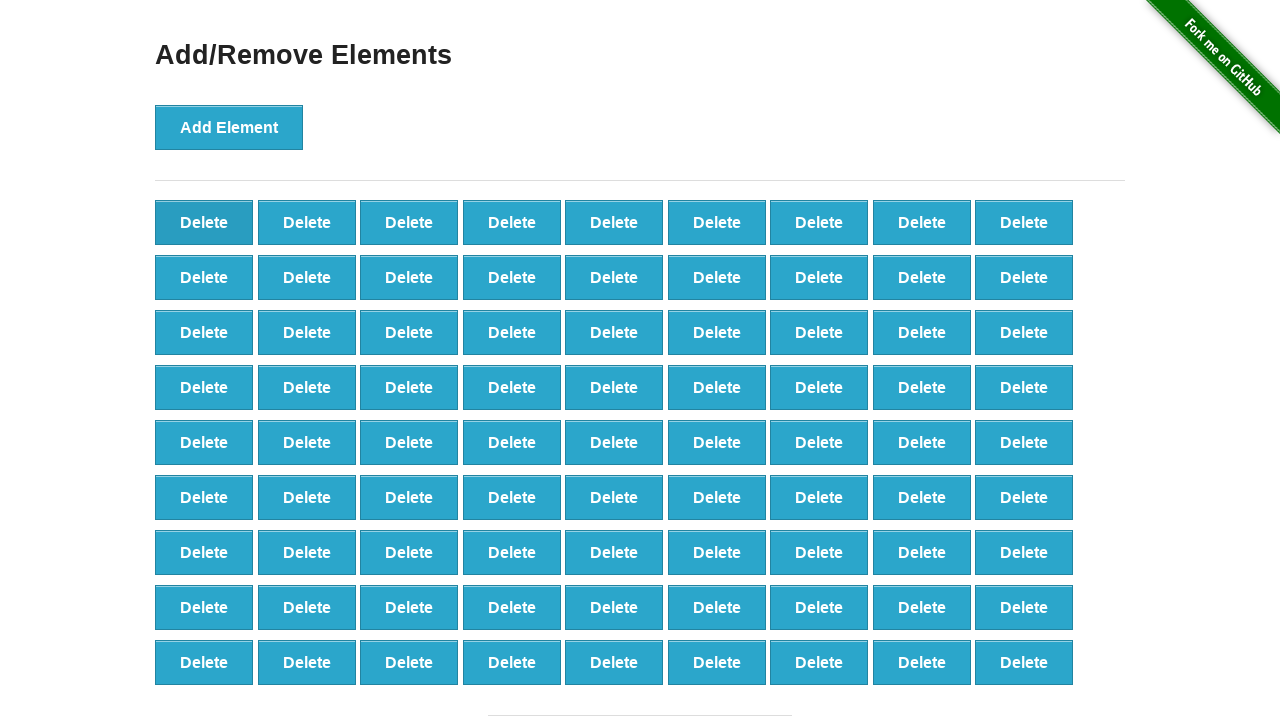

Deleted element button (iteration 20/25) at (204, 222) on button.added-manually >> nth=0
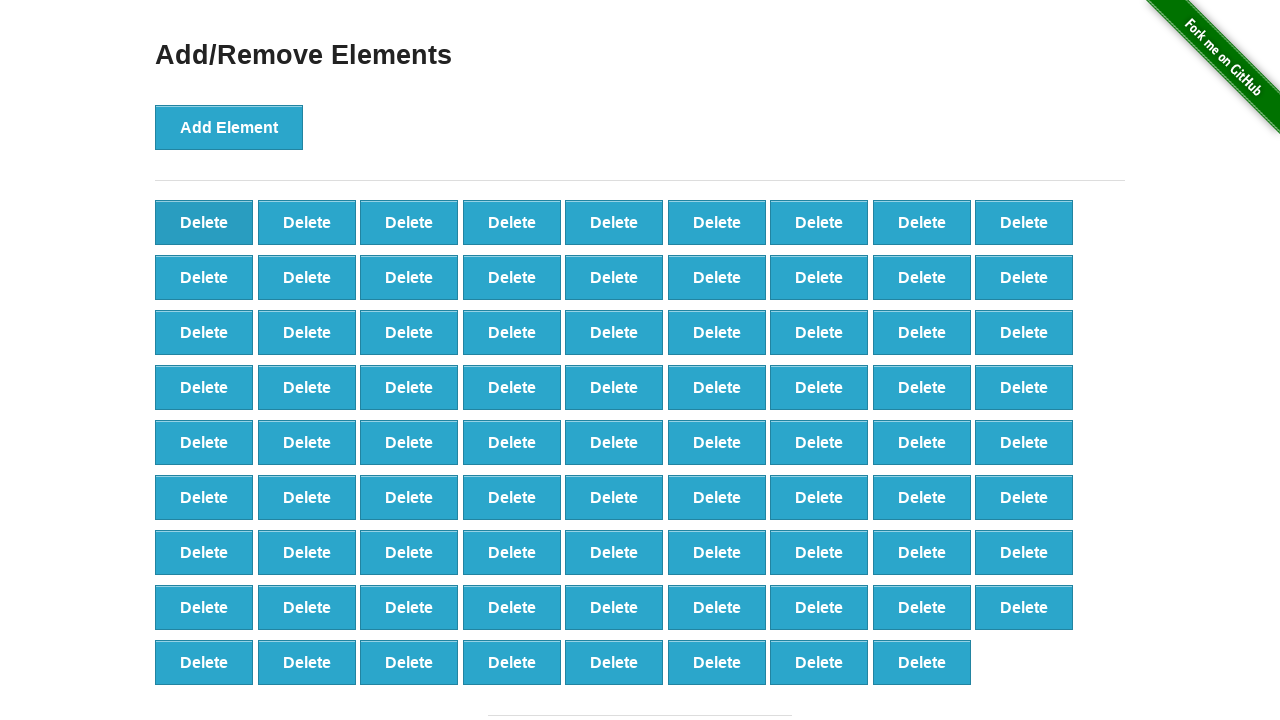

Deleted element button (iteration 21/25) at (204, 222) on button.added-manually >> nth=0
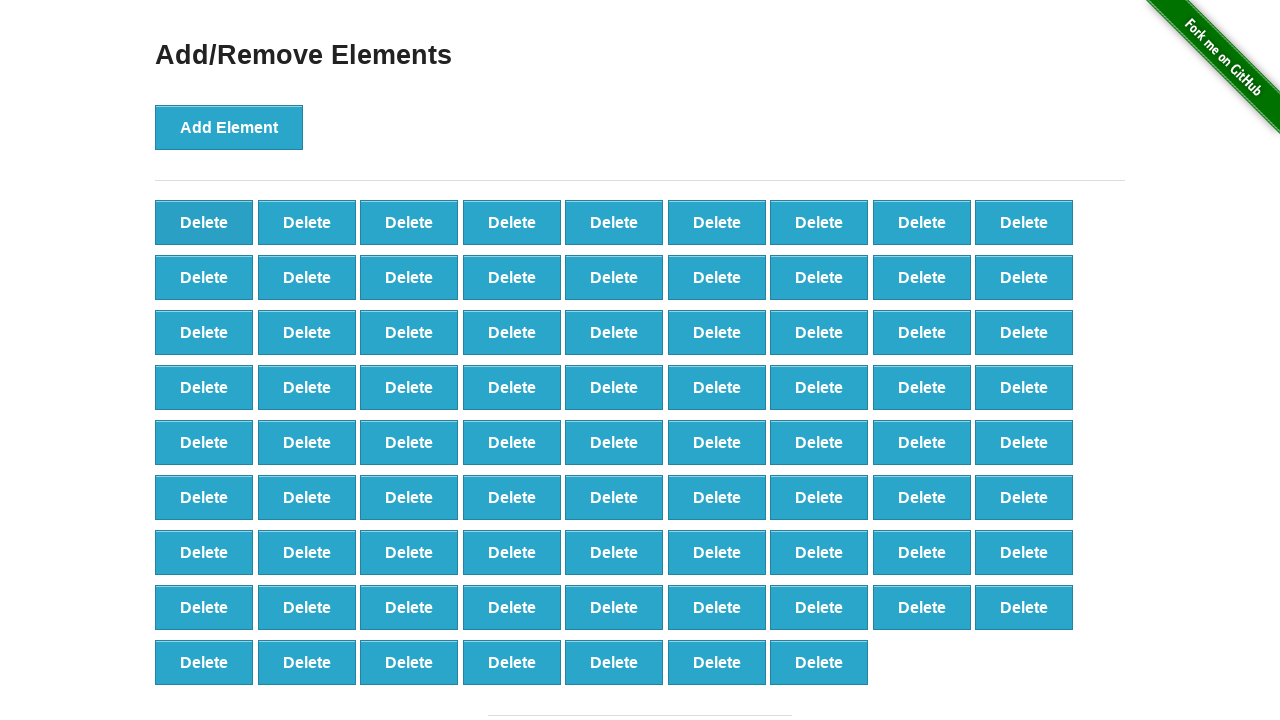

Deleted element button (iteration 22/25) at (204, 222) on button.added-manually >> nth=0
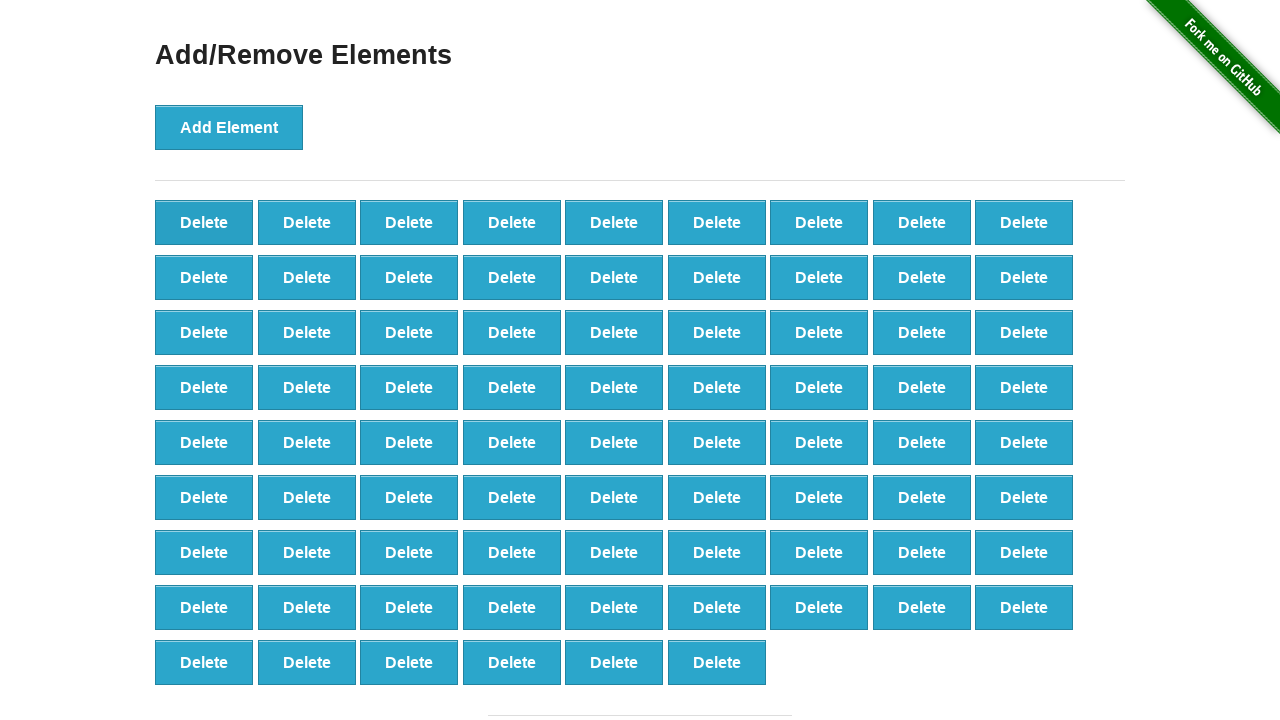

Deleted element button (iteration 23/25) at (204, 222) on button.added-manually >> nth=0
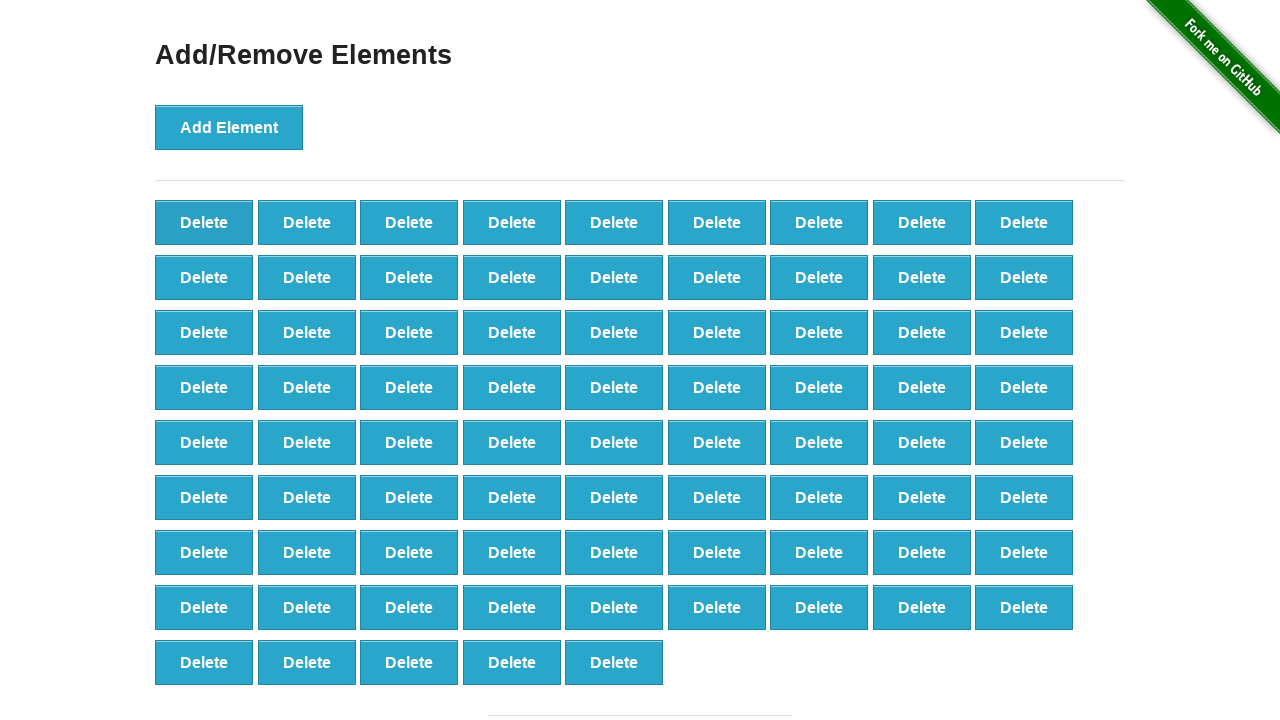

Deleted element button (iteration 24/25) at (204, 222) on button.added-manually >> nth=0
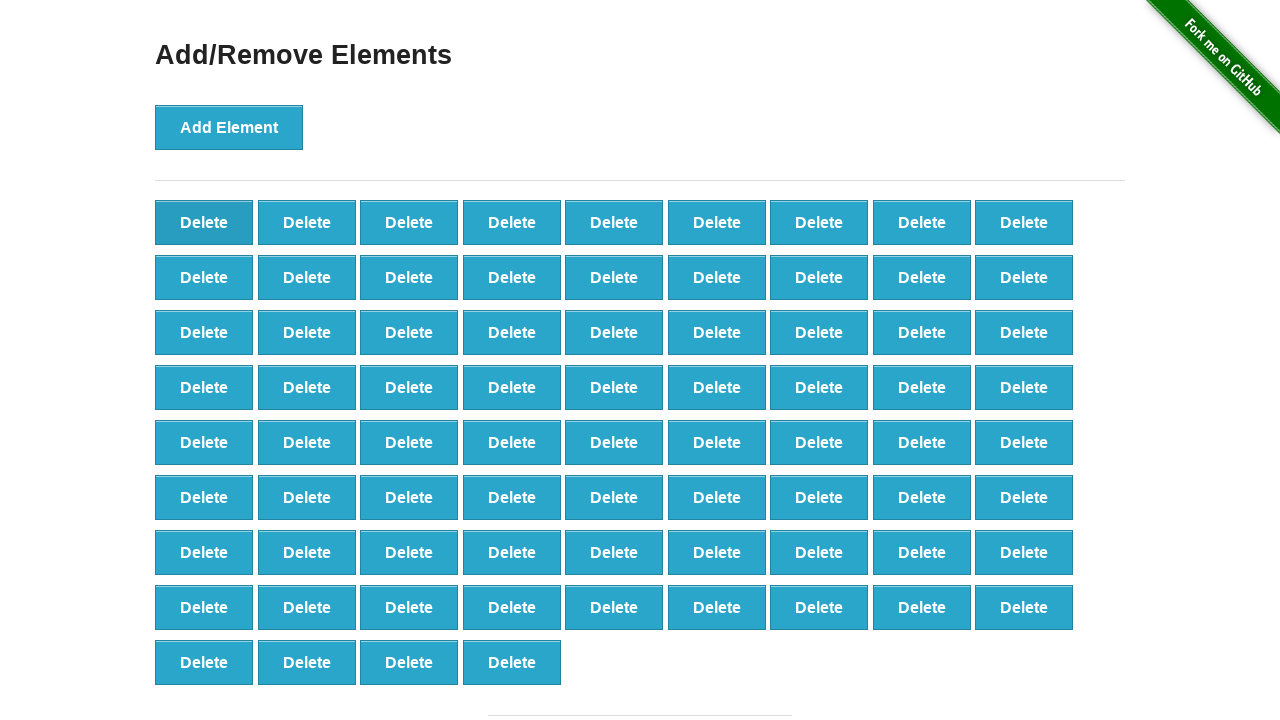

Deleted element button (iteration 25/25) at (204, 222) on button.added-manually >> nth=0
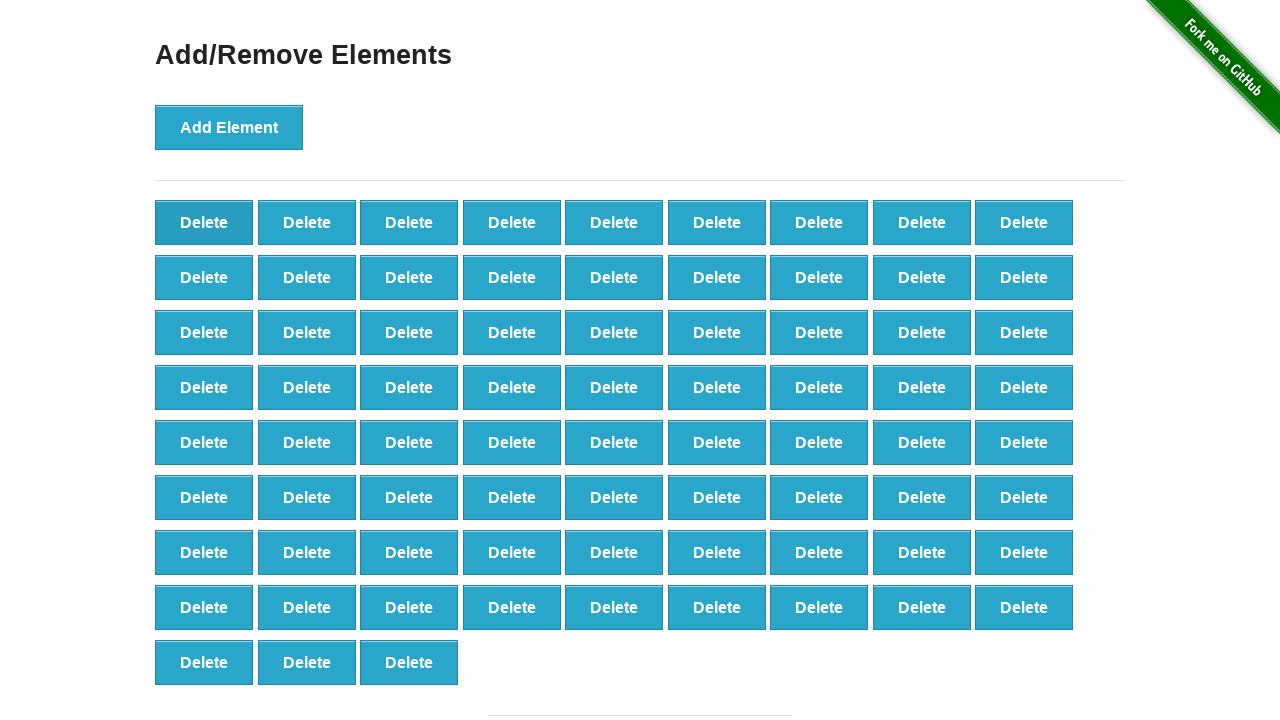

Verified that 75 delete buttons remain after deletion
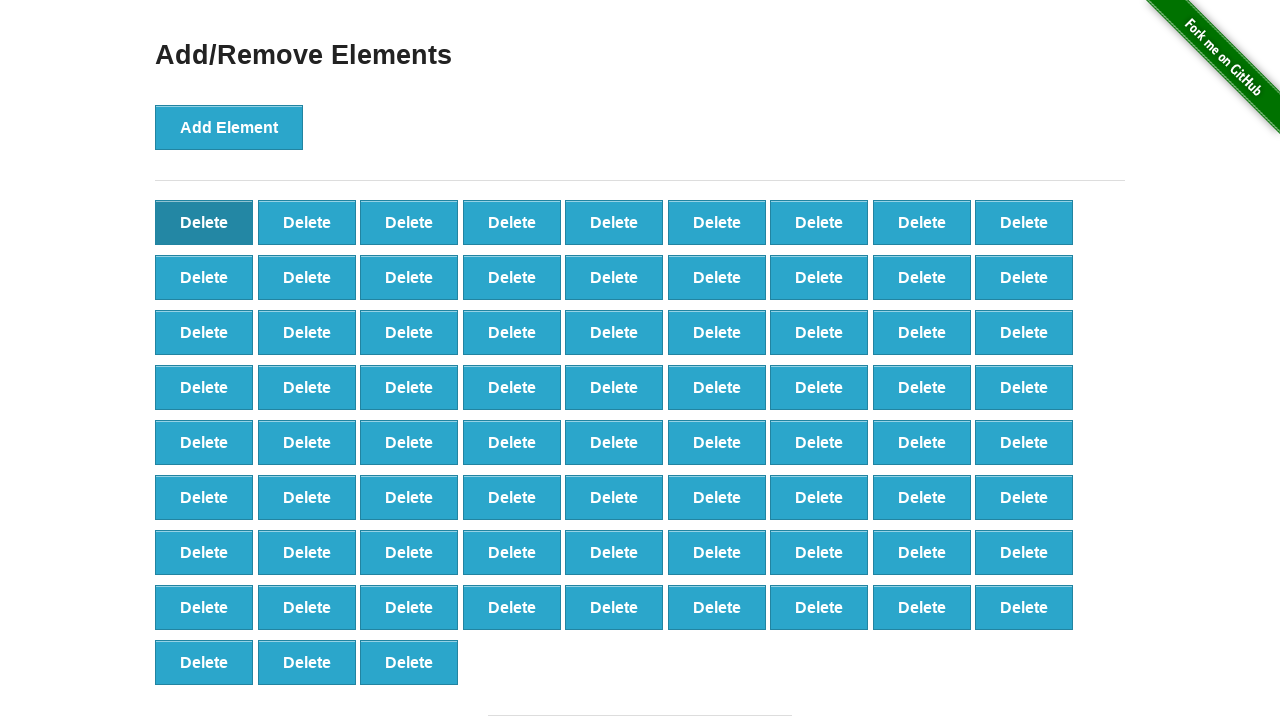

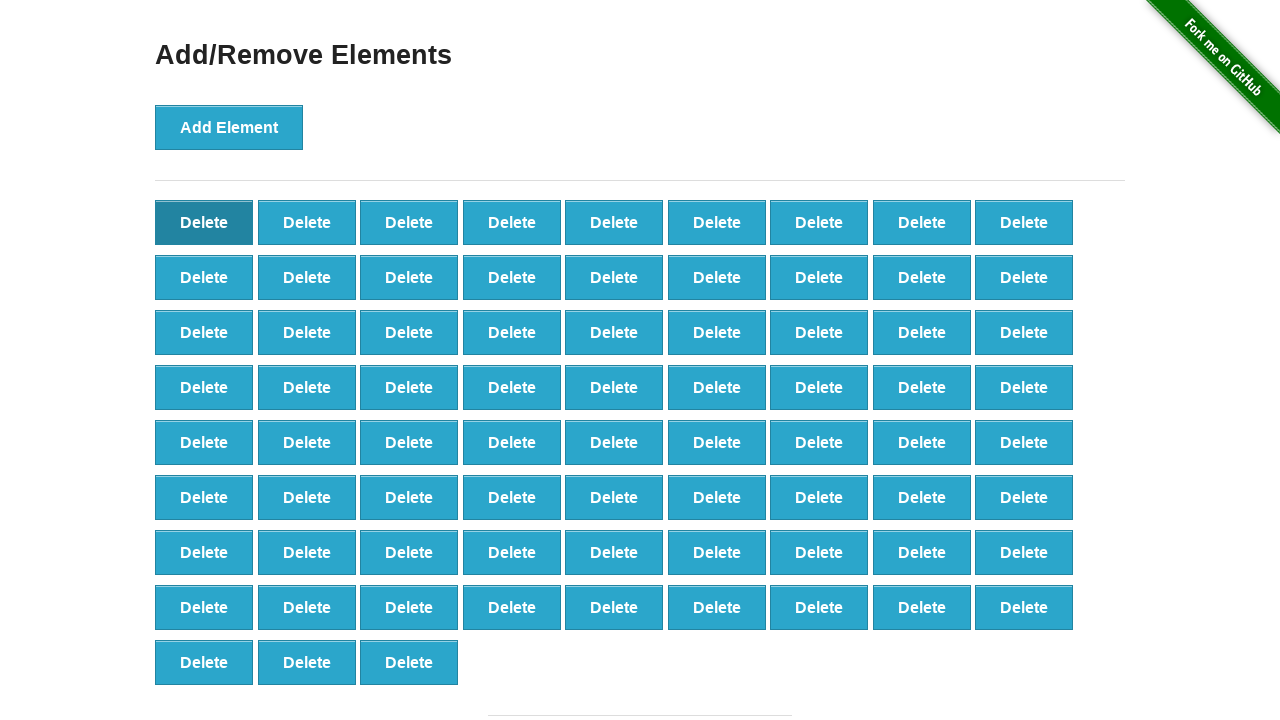